Tests filling a large form by entering "123" into all input fields and clicking the submit button

Starting URL: http://suninjuly.github.io/huge_form.html

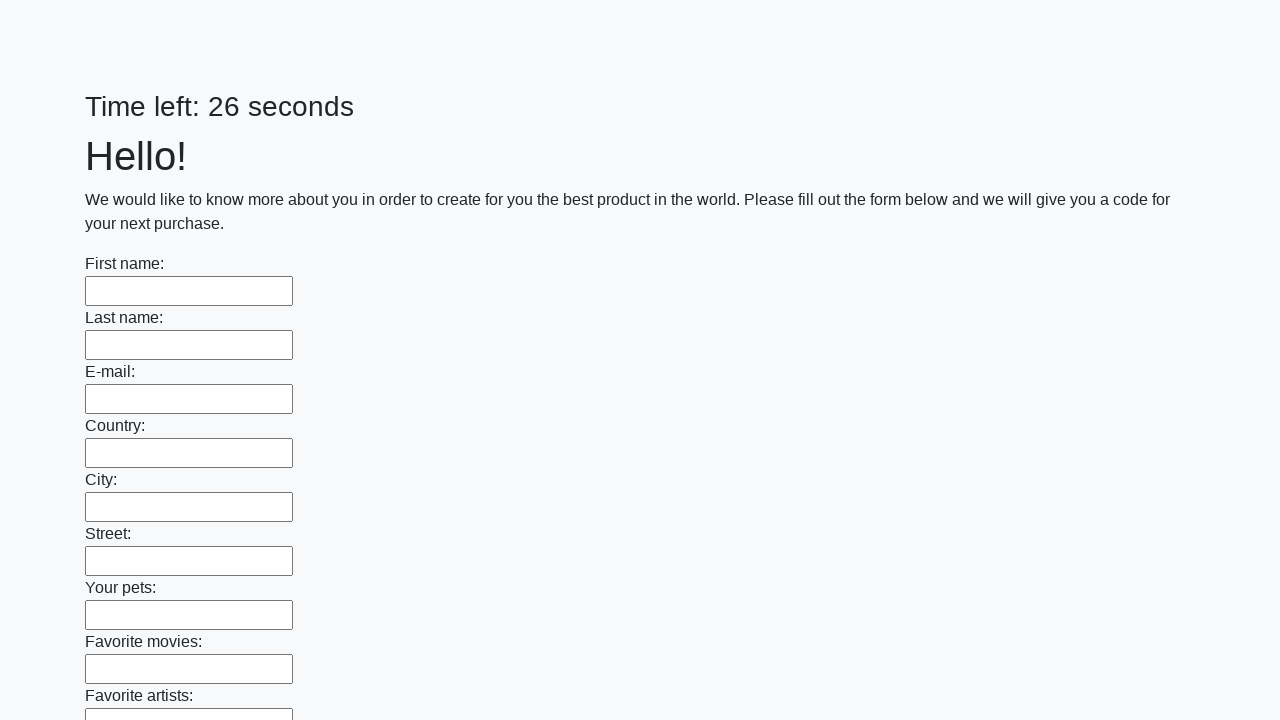

Navigated to huge form page
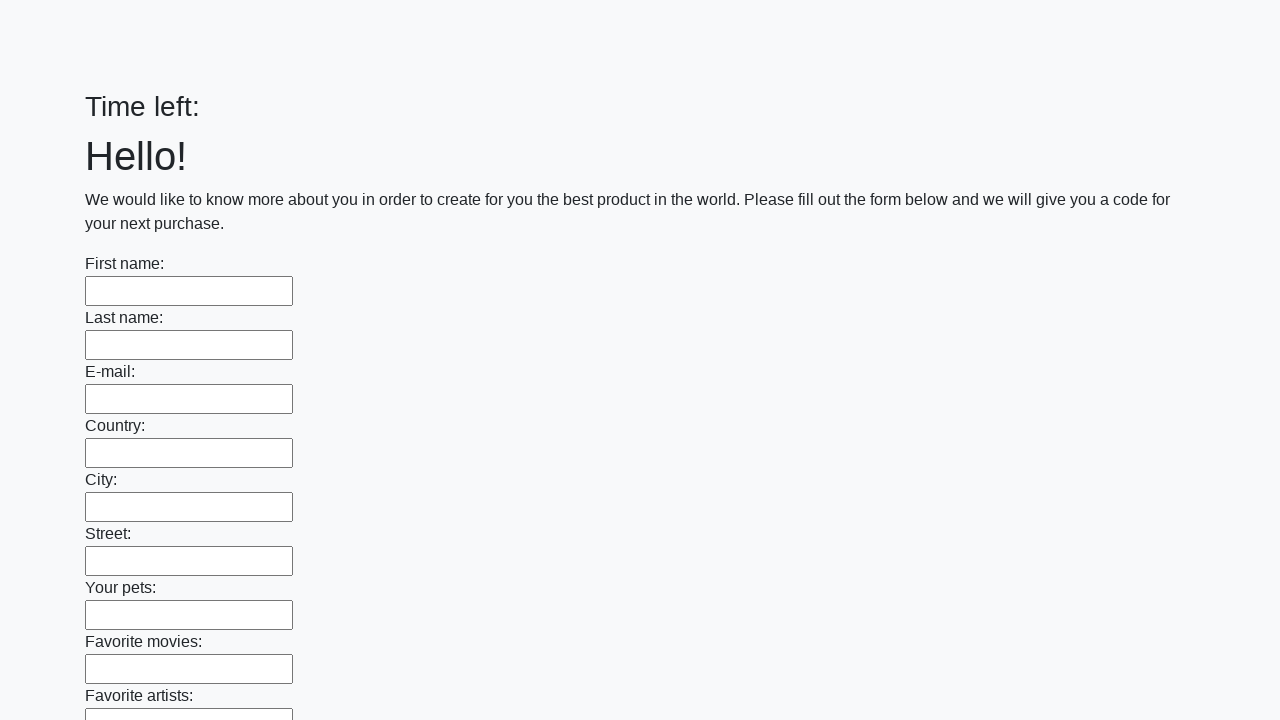

Located all input fields on the form
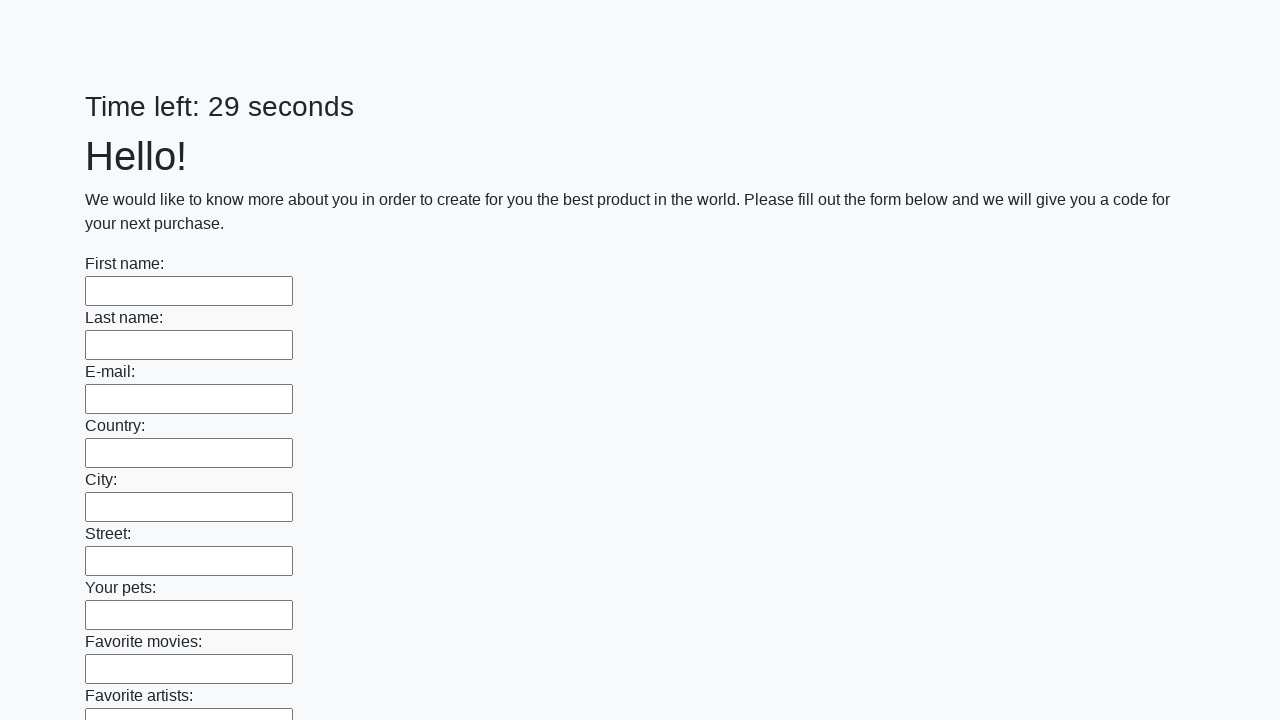

Filled input field with '123' on input >> nth=0
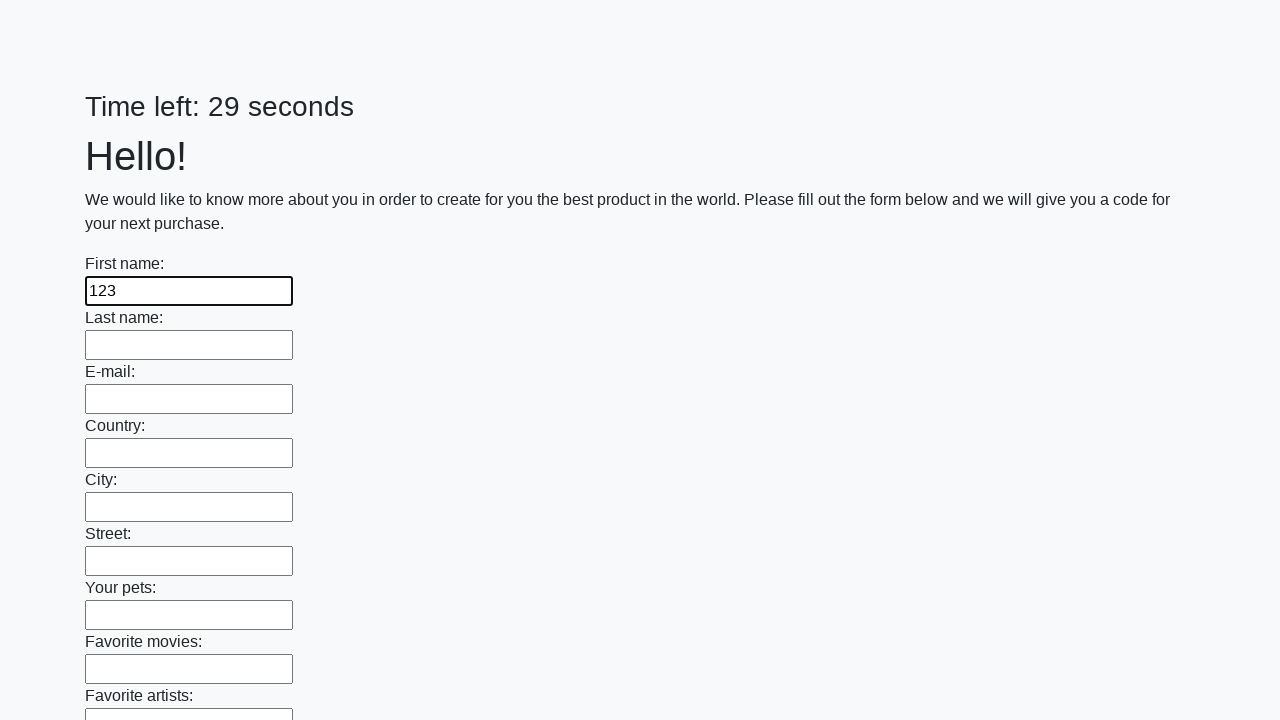

Filled input field with '123' on input >> nth=1
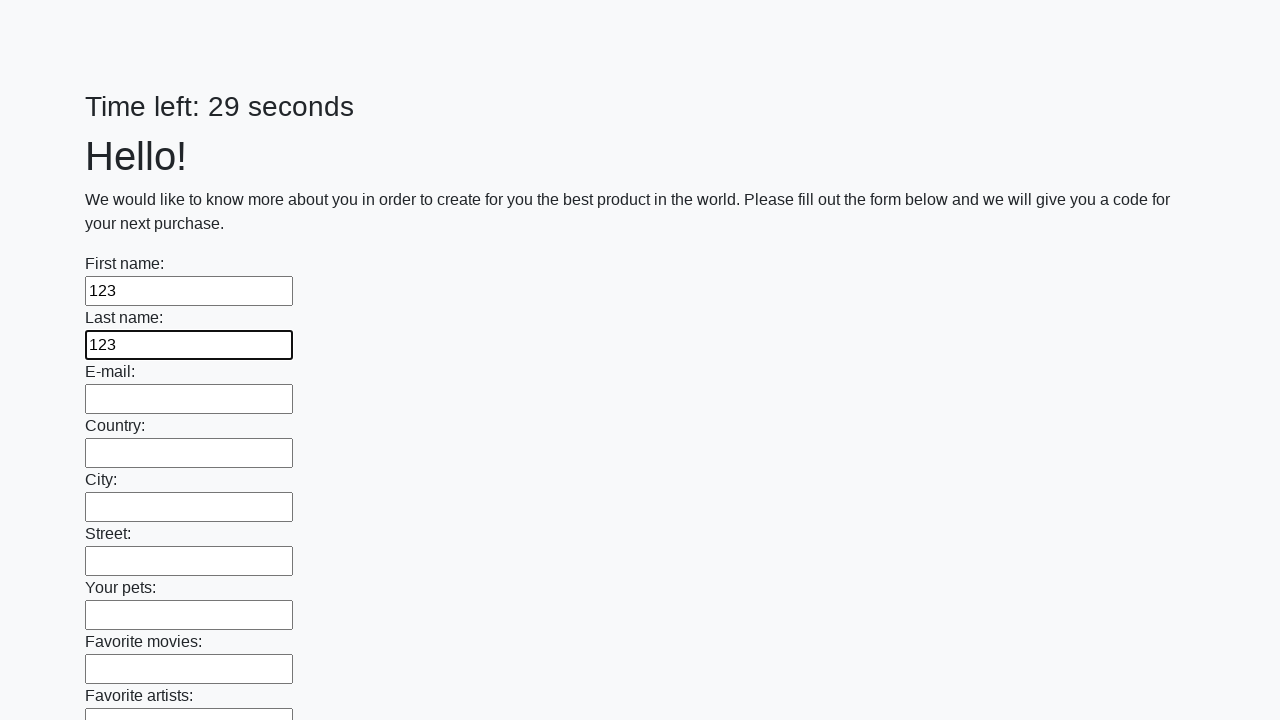

Filled input field with '123' on input >> nth=2
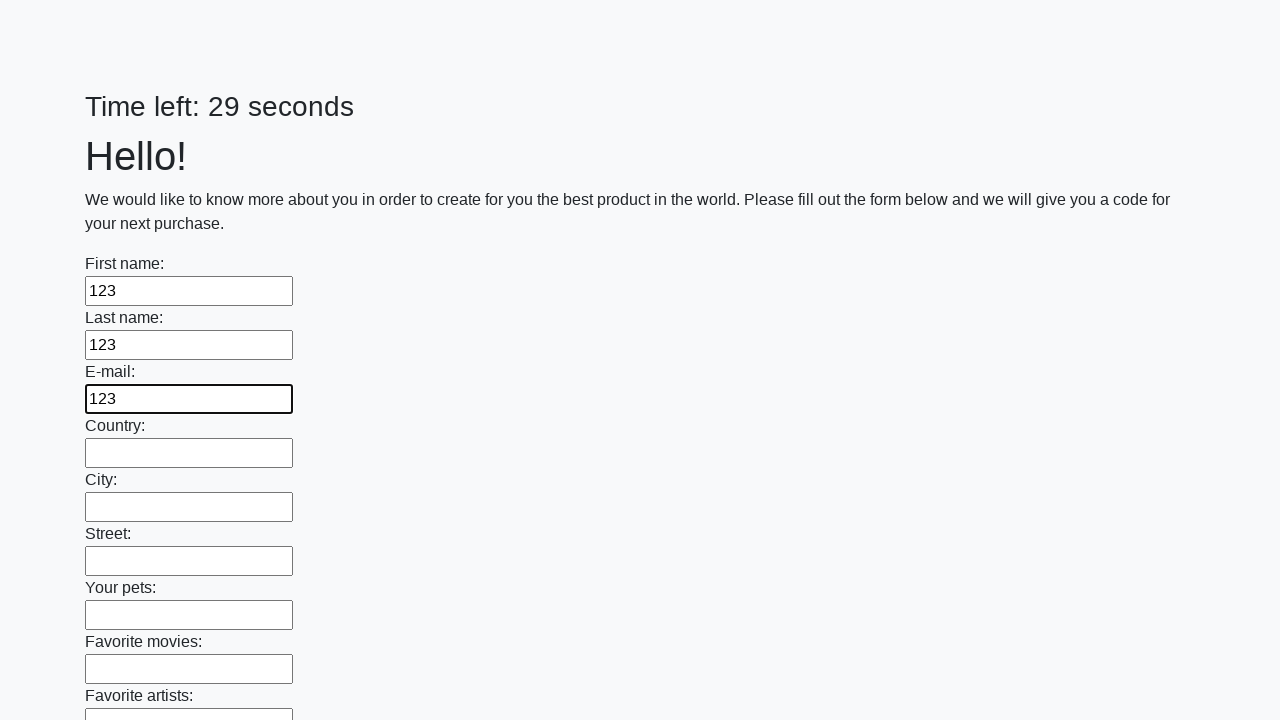

Filled input field with '123' on input >> nth=3
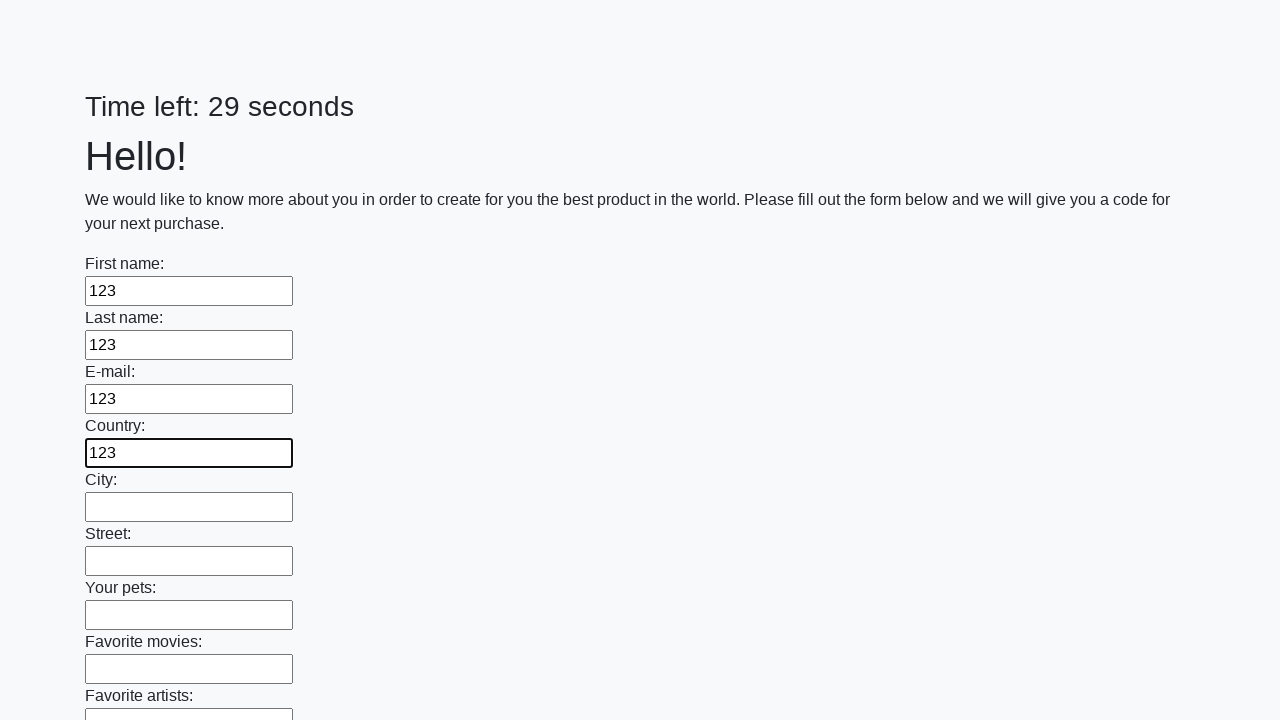

Filled input field with '123' on input >> nth=4
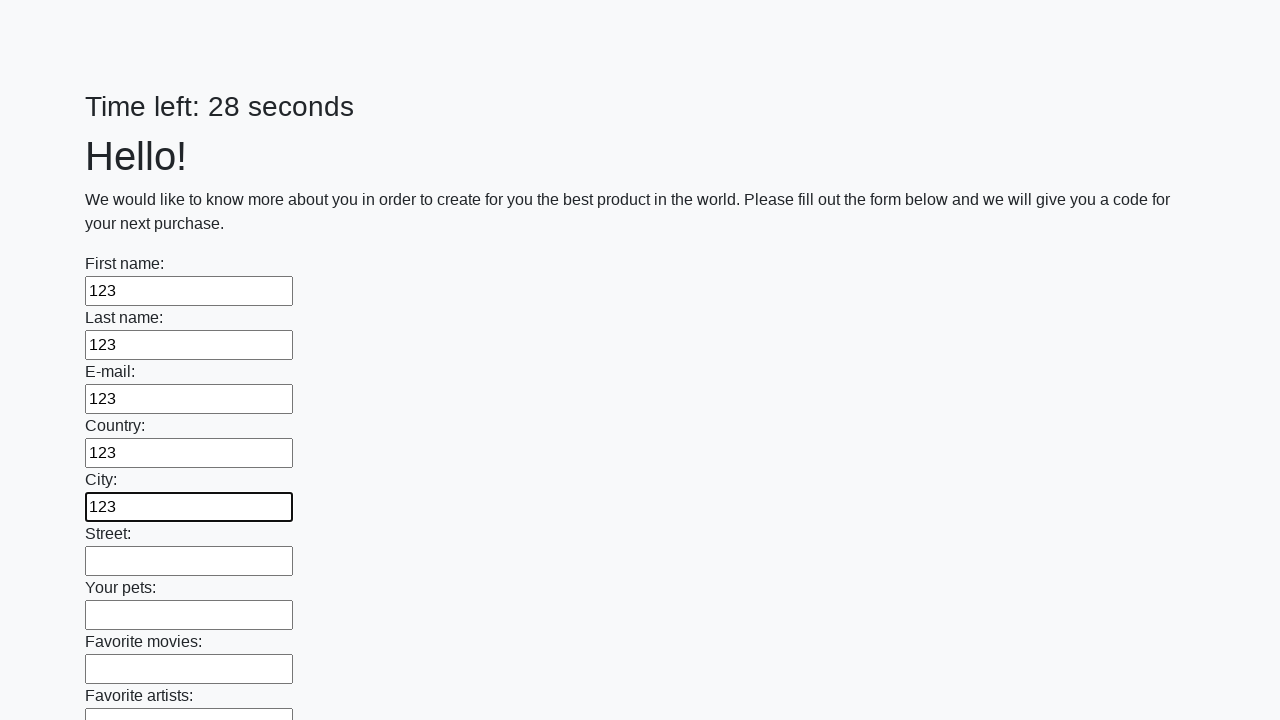

Filled input field with '123' on input >> nth=5
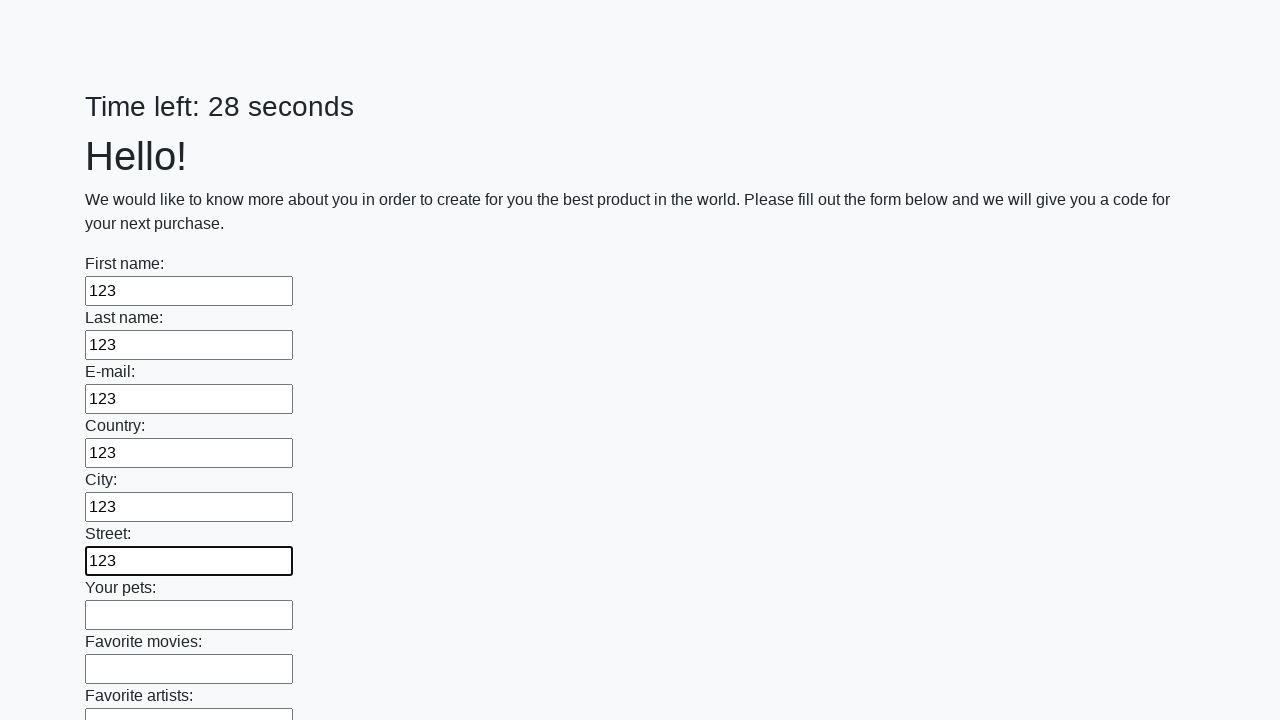

Filled input field with '123' on input >> nth=6
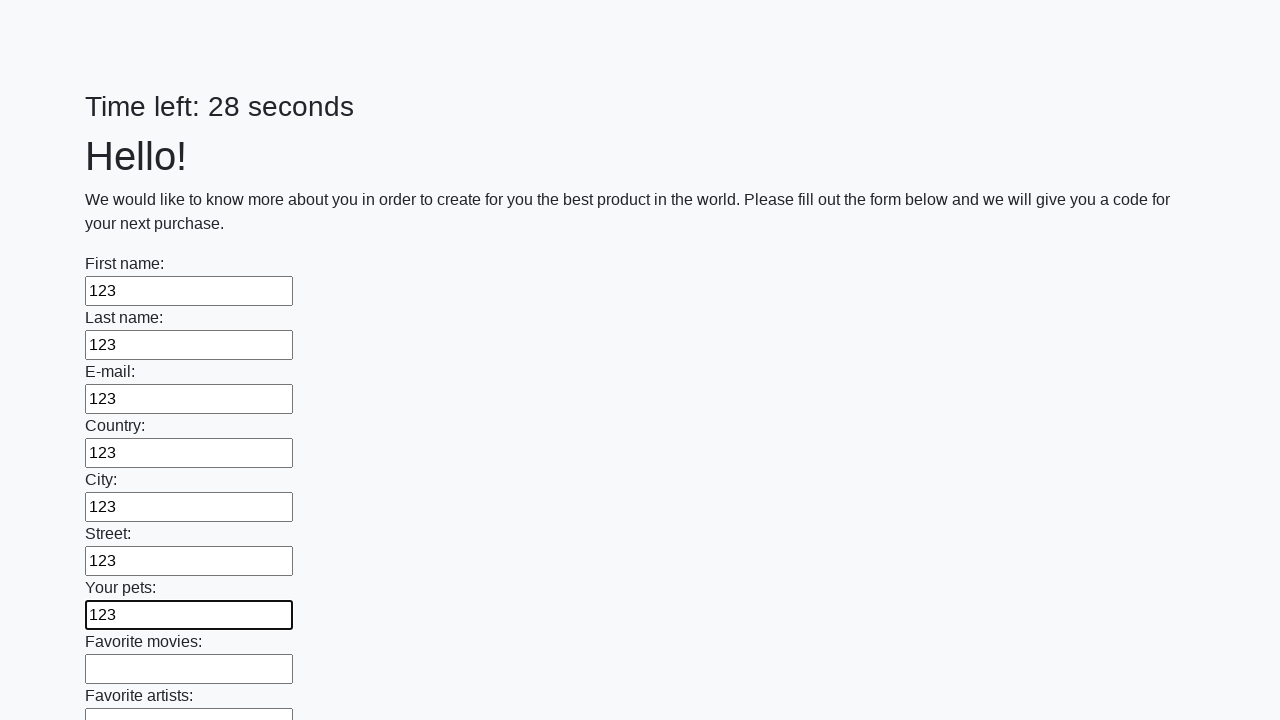

Filled input field with '123' on input >> nth=7
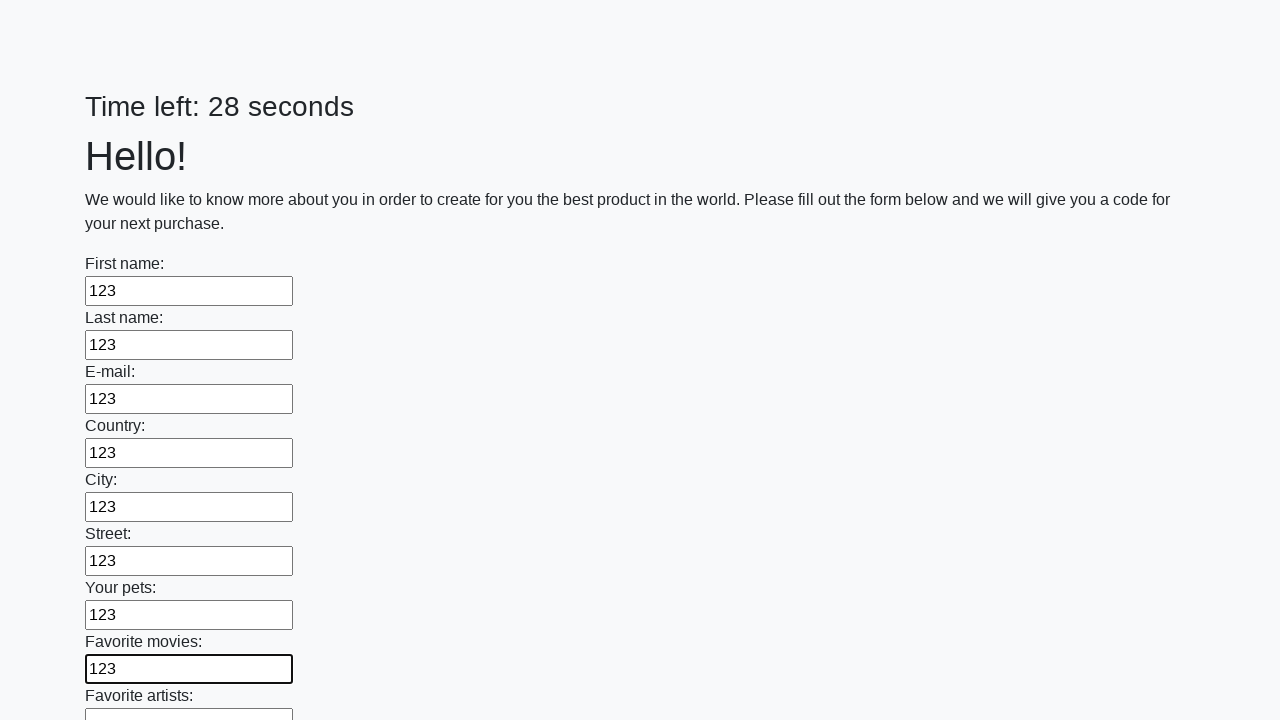

Filled input field with '123' on input >> nth=8
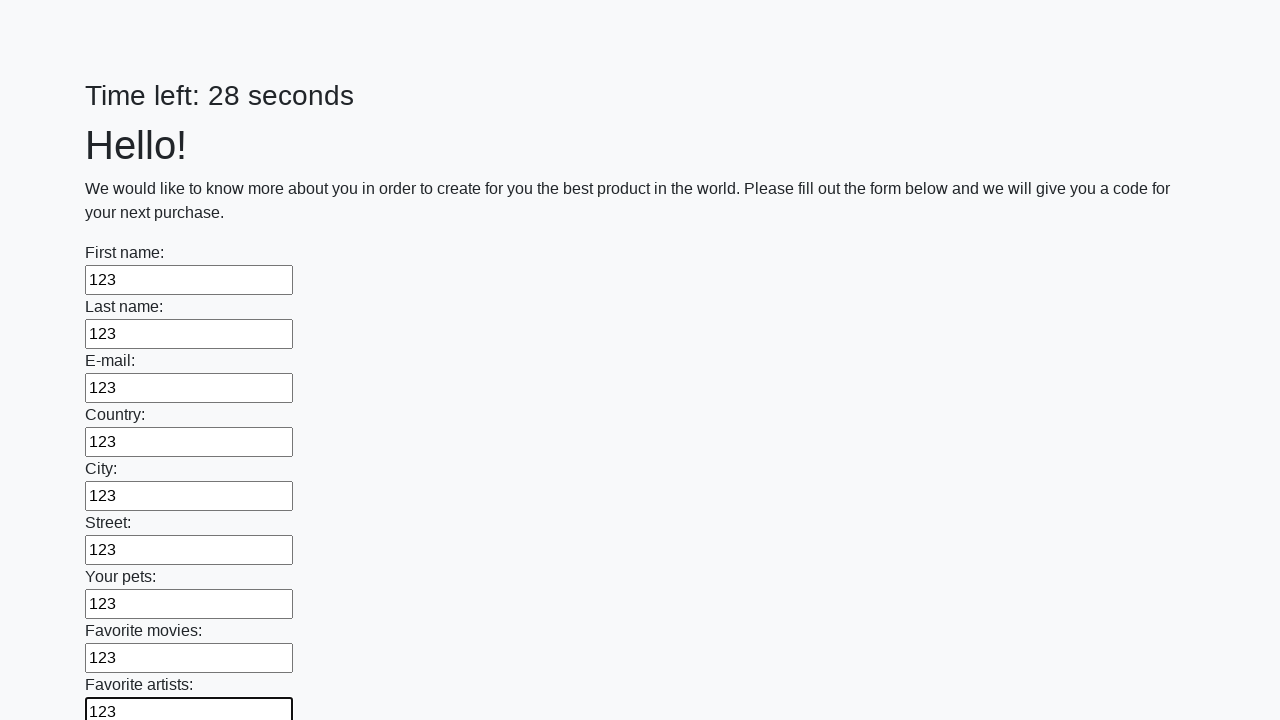

Filled input field with '123' on input >> nth=9
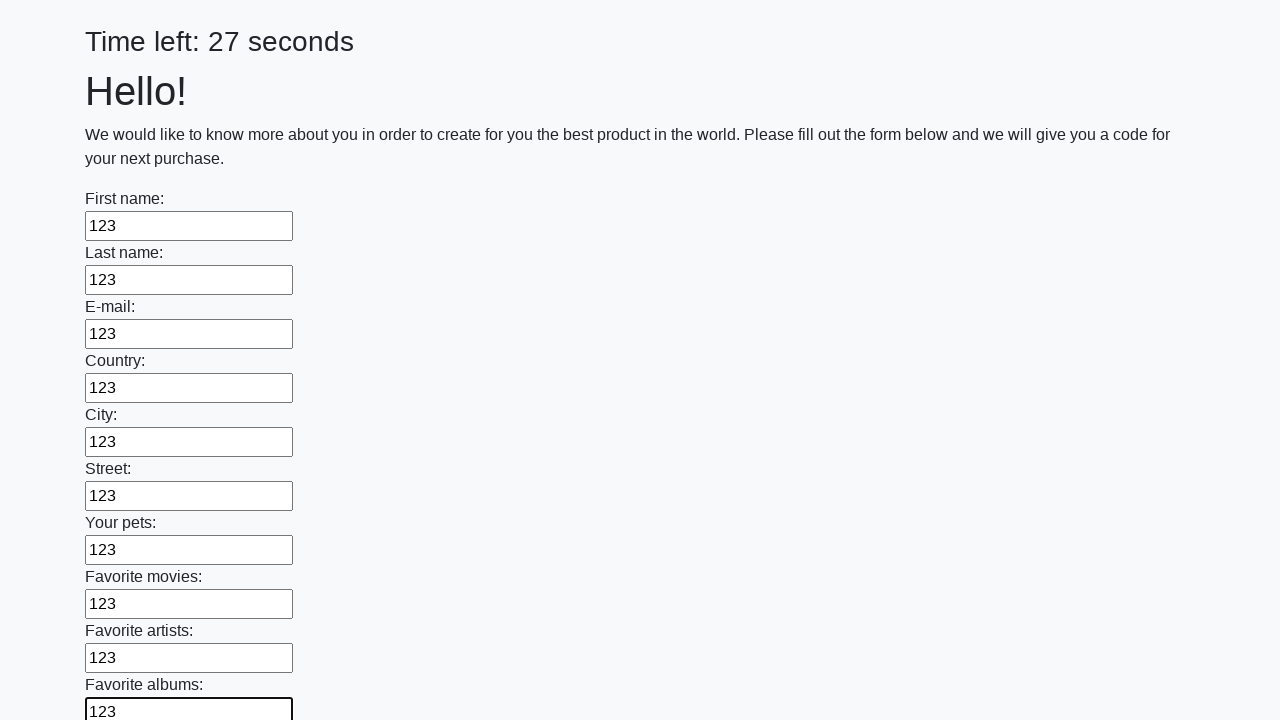

Filled input field with '123' on input >> nth=10
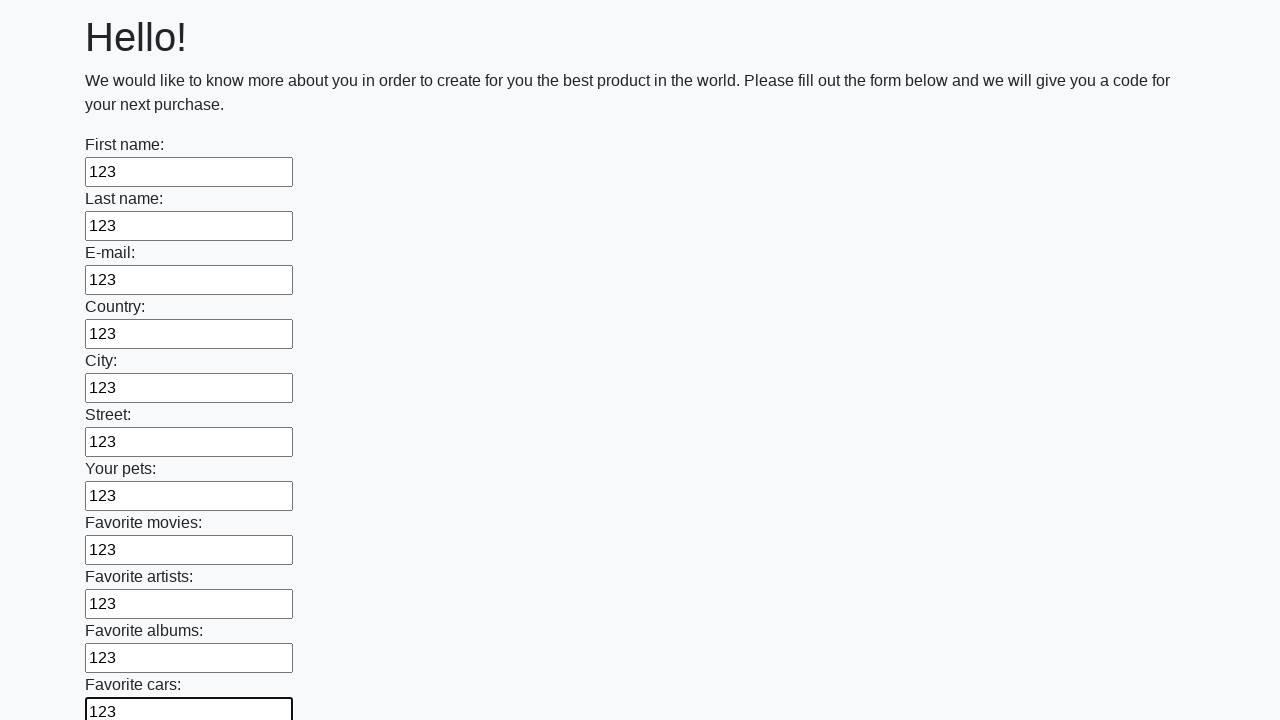

Filled input field with '123' on input >> nth=11
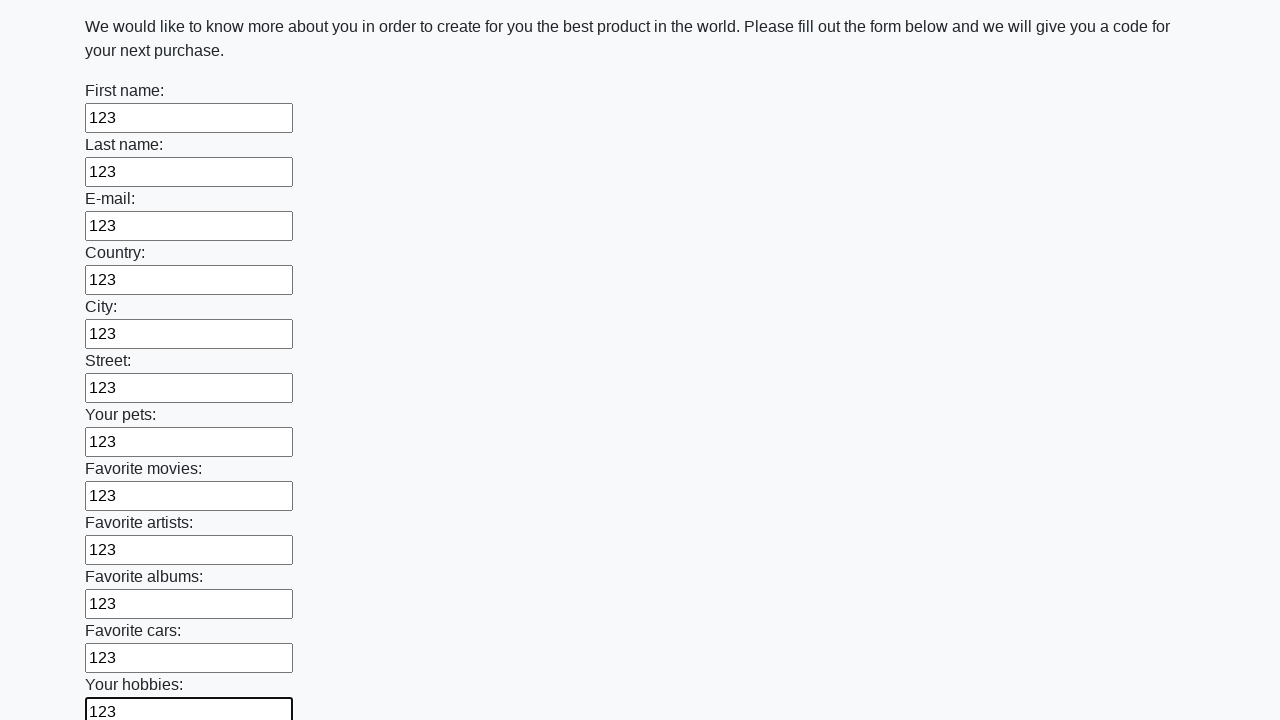

Filled input field with '123' on input >> nth=12
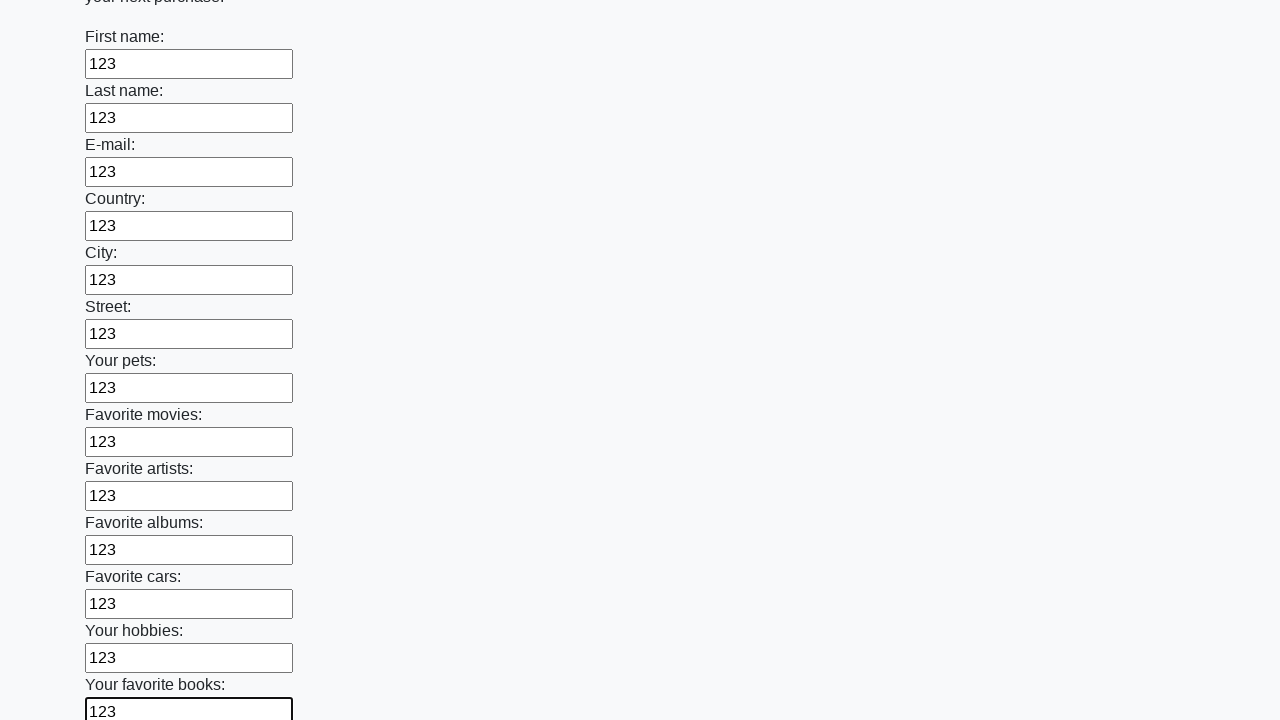

Filled input field with '123' on input >> nth=13
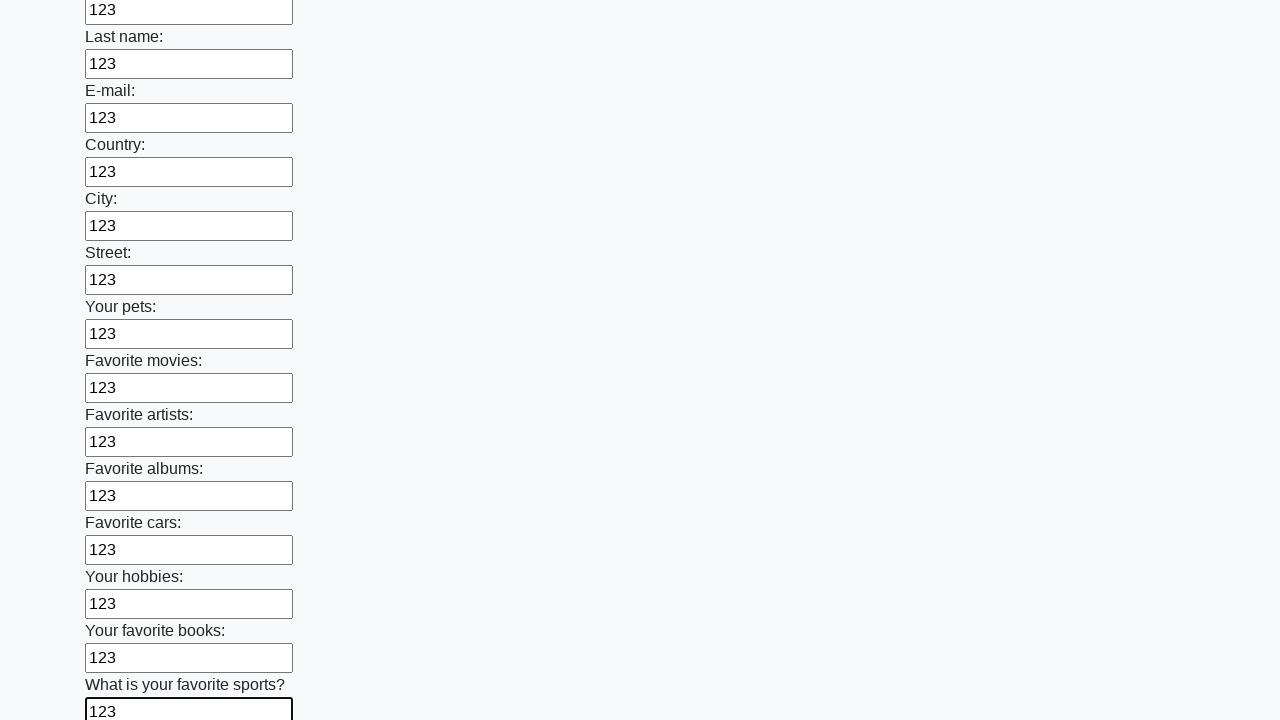

Filled input field with '123' on input >> nth=14
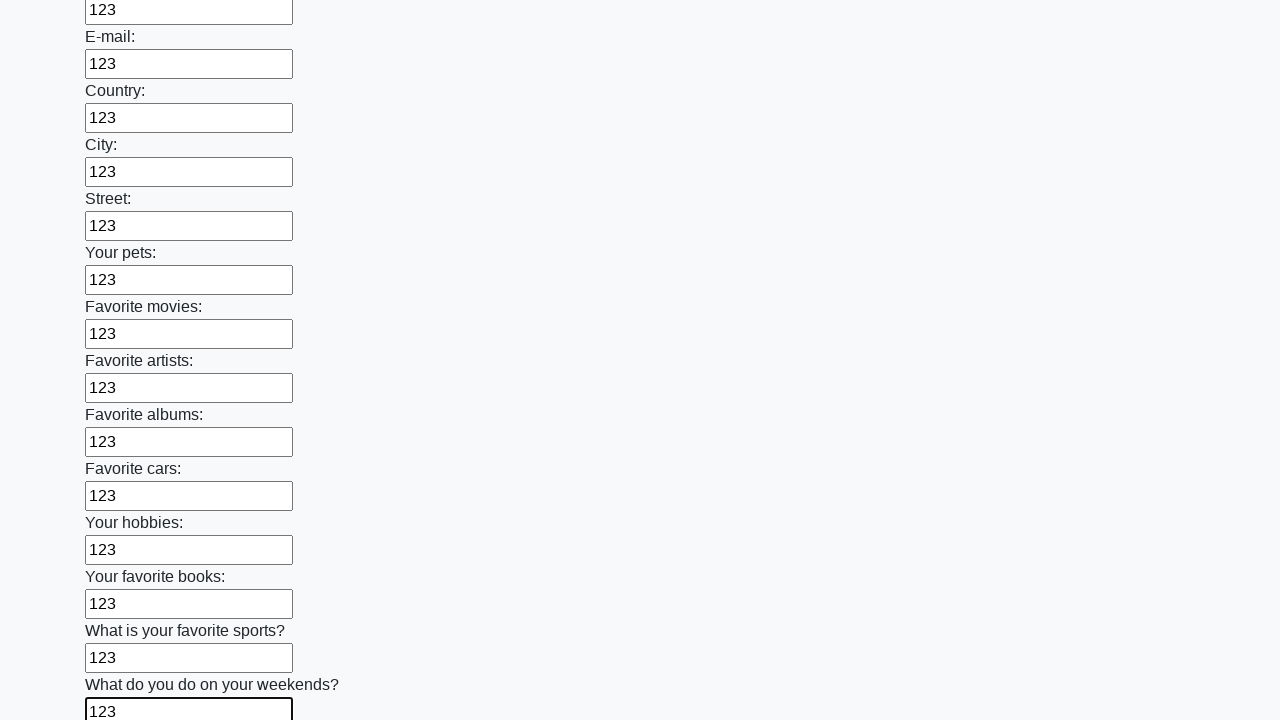

Filled input field with '123' on input >> nth=15
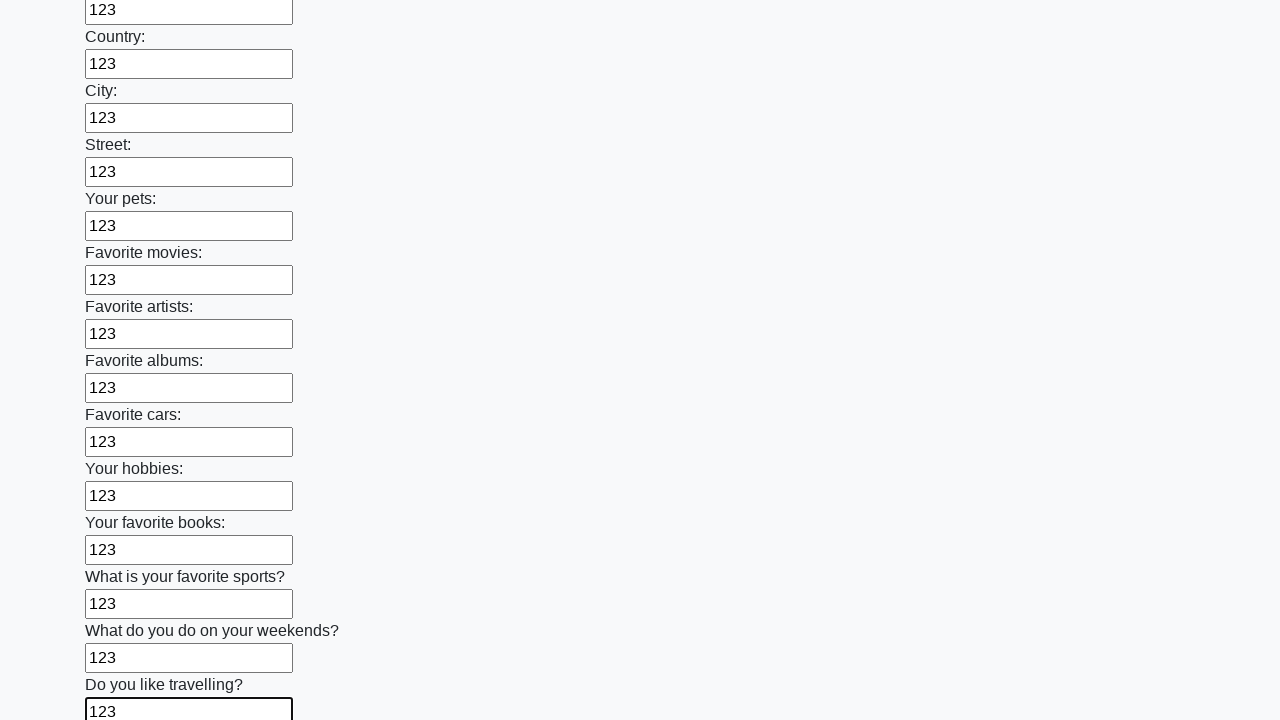

Filled input field with '123' on input >> nth=16
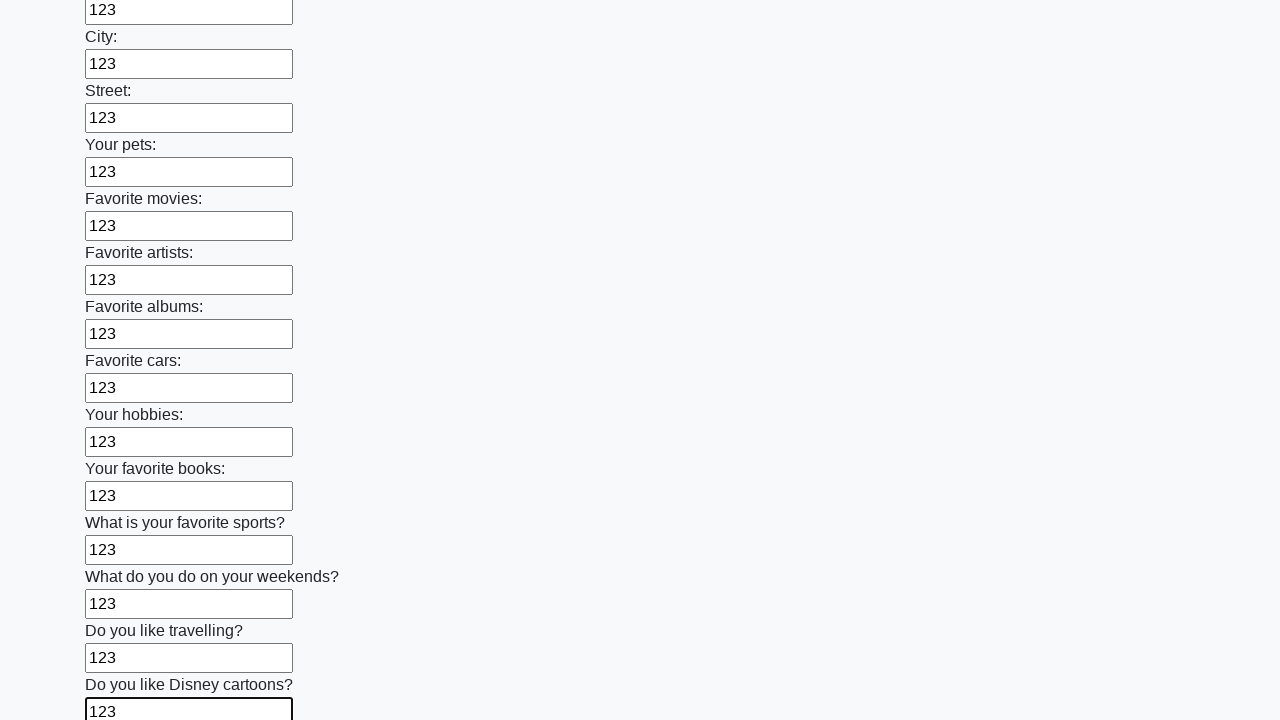

Filled input field with '123' on input >> nth=17
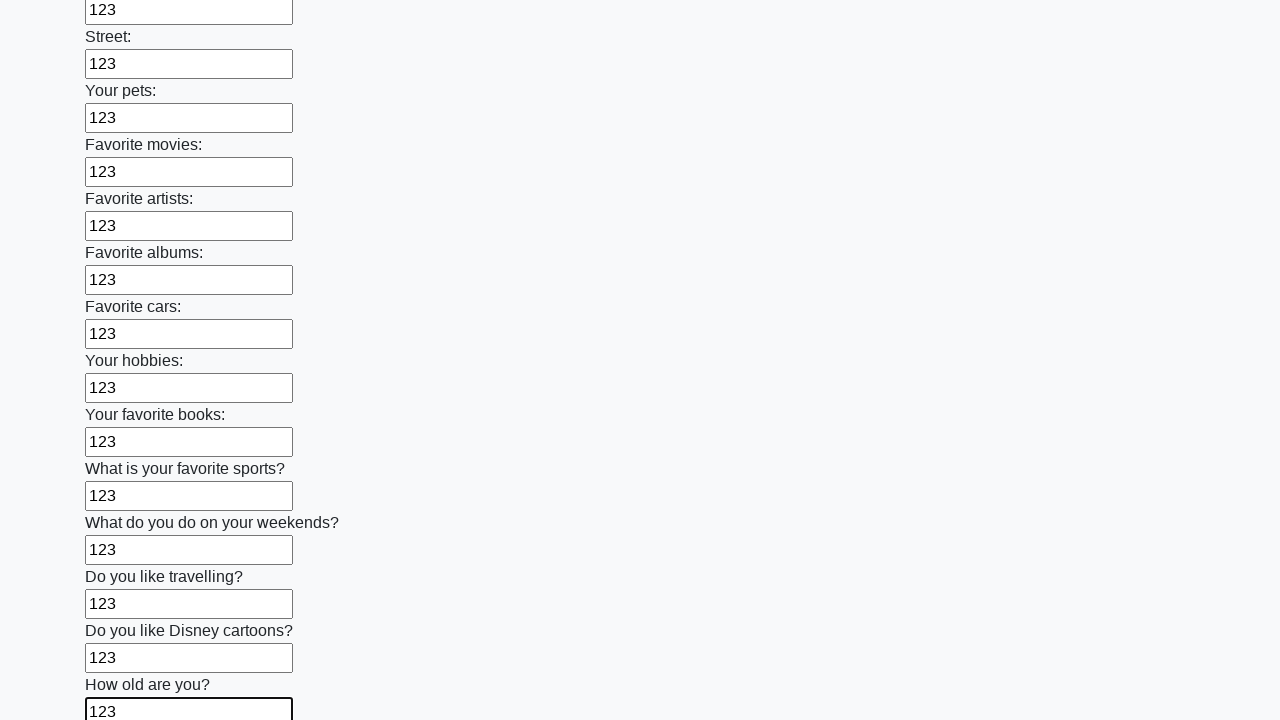

Filled input field with '123' on input >> nth=18
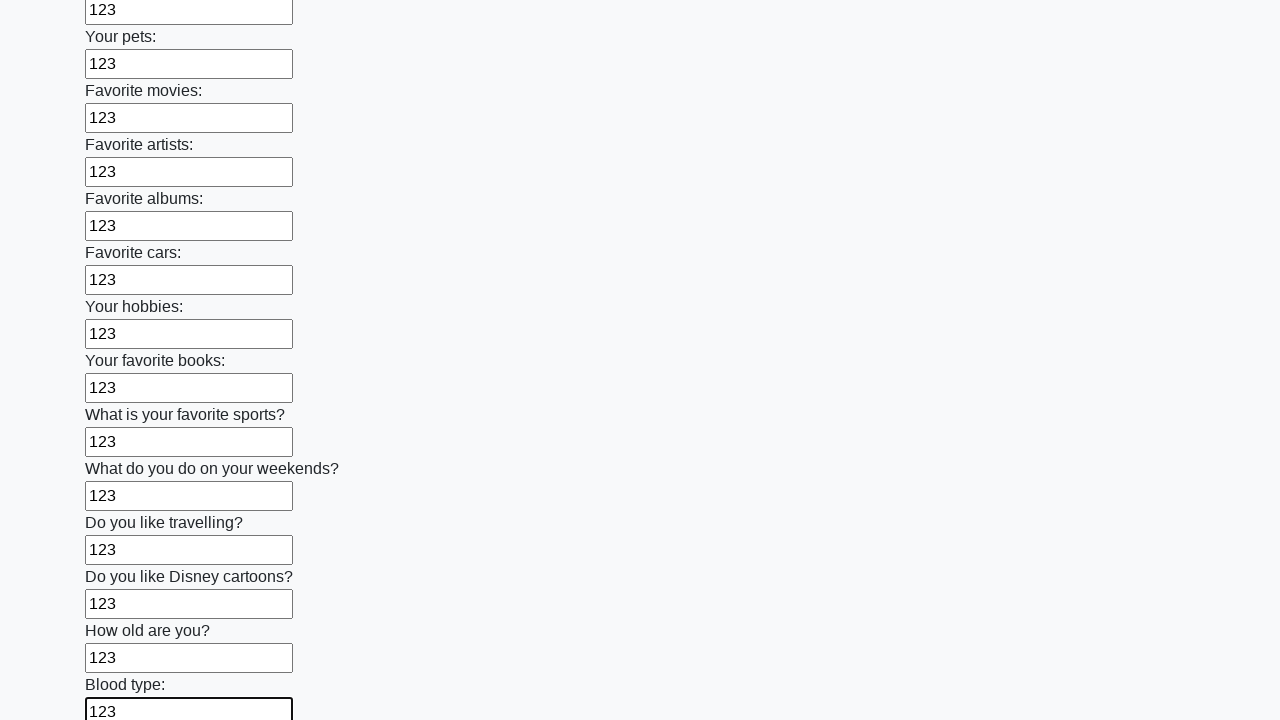

Filled input field with '123' on input >> nth=19
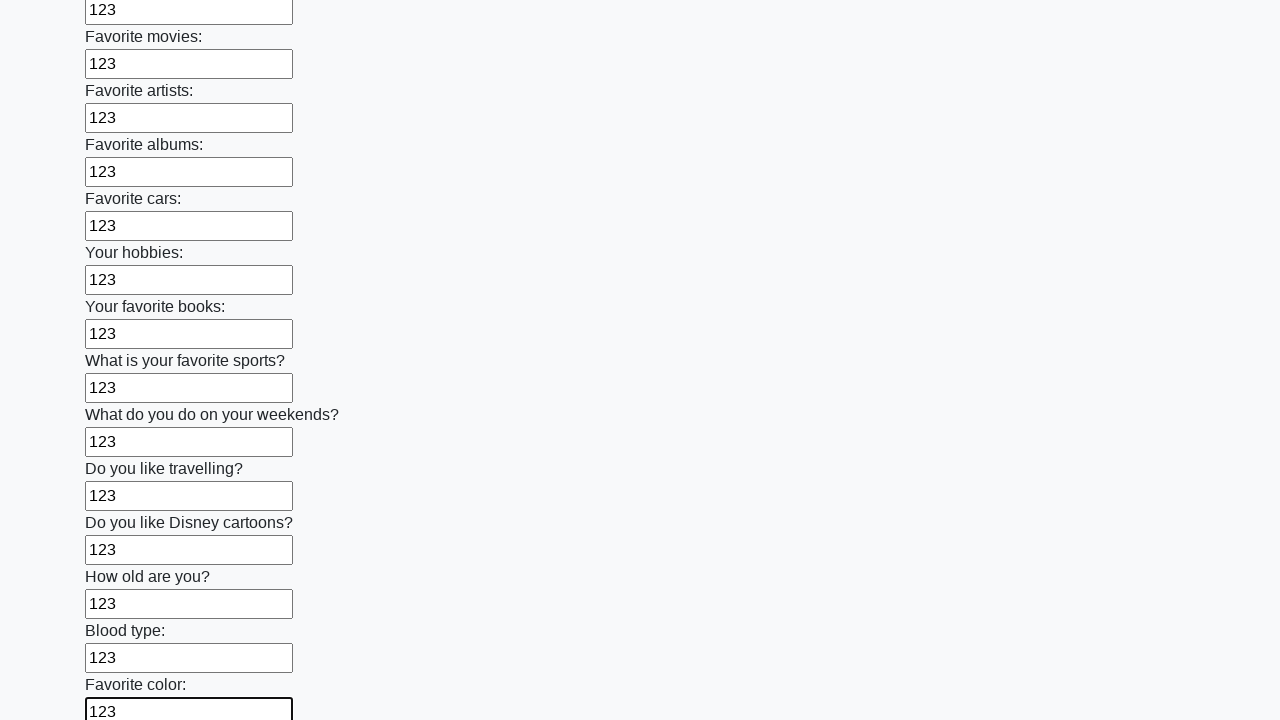

Filled input field with '123' on input >> nth=20
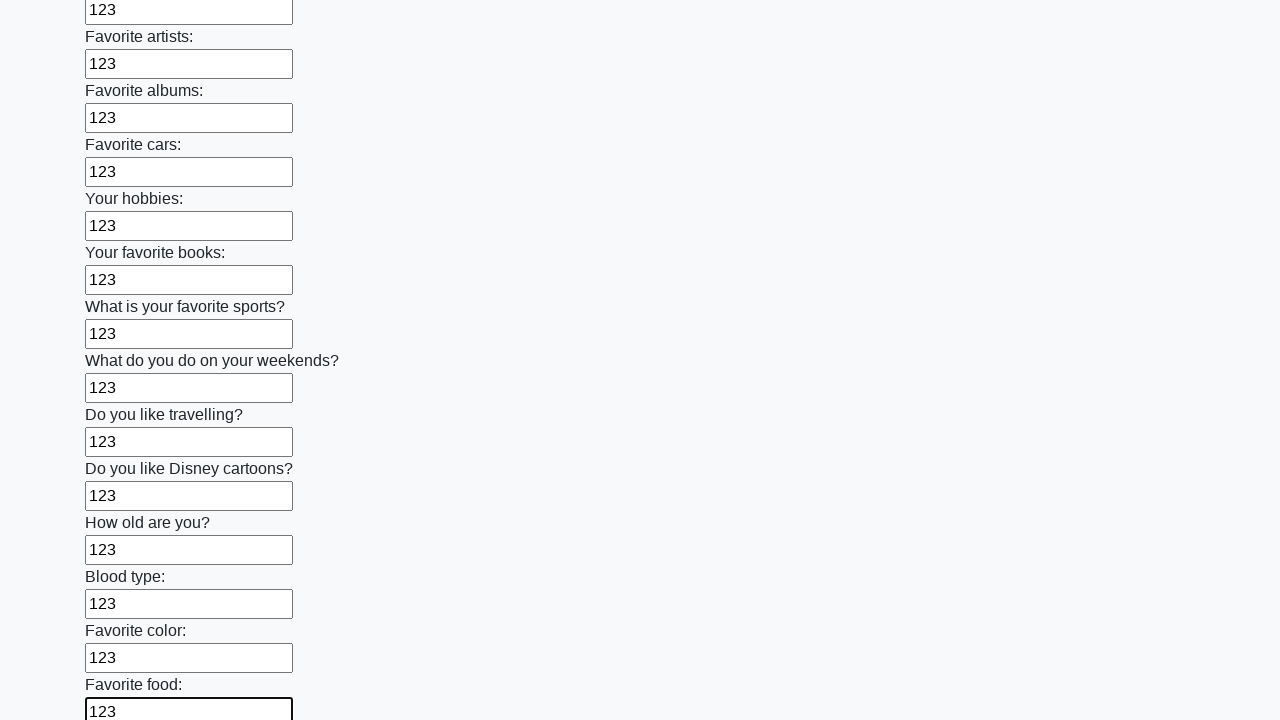

Filled input field with '123' on input >> nth=21
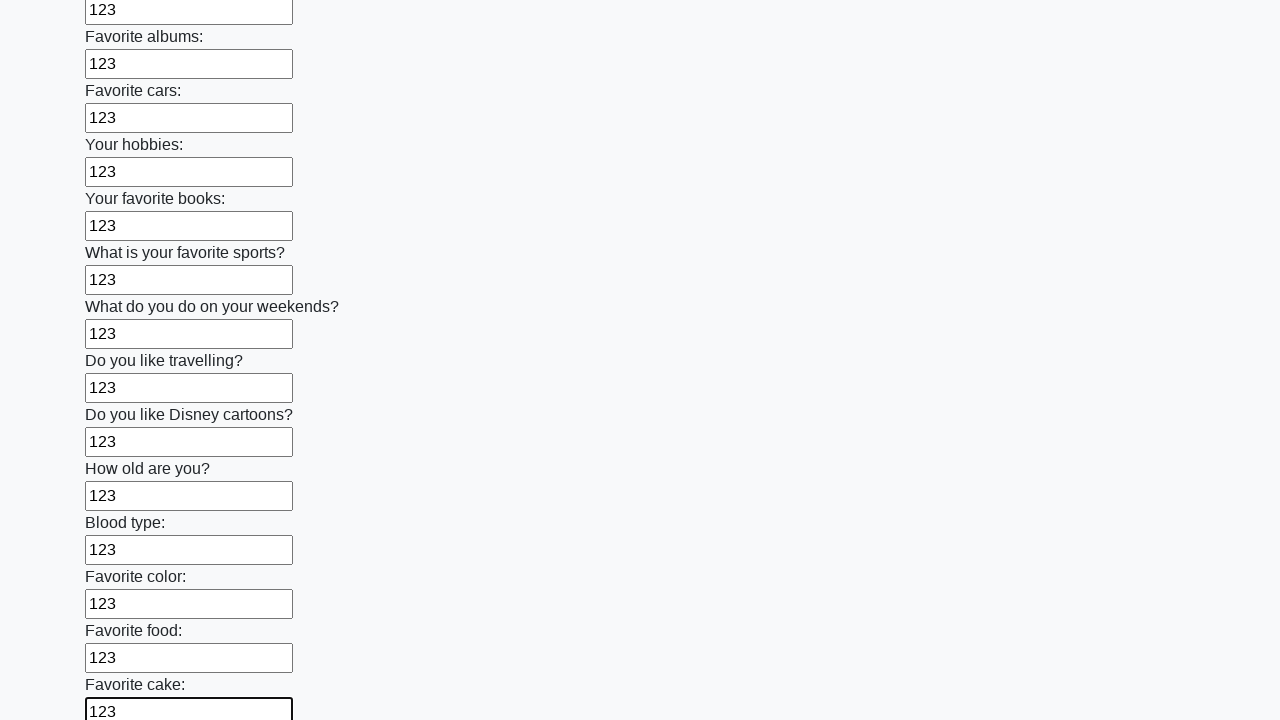

Filled input field with '123' on input >> nth=22
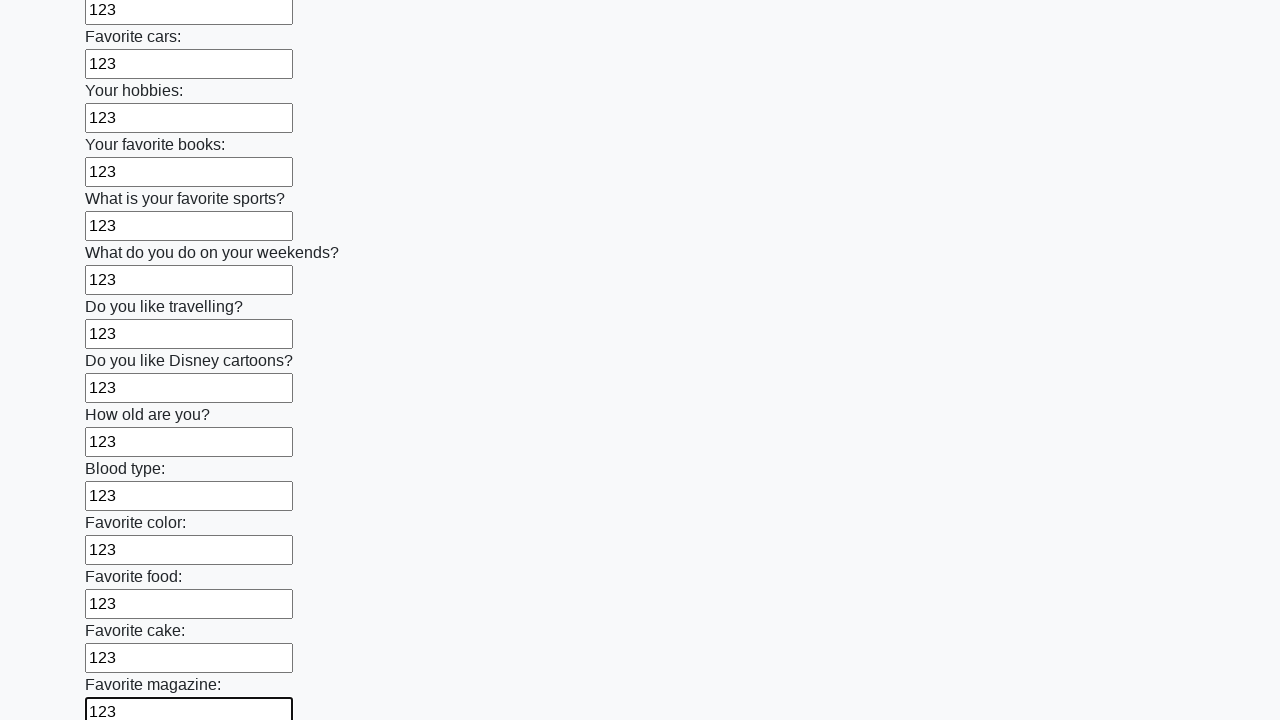

Filled input field with '123' on input >> nth=23
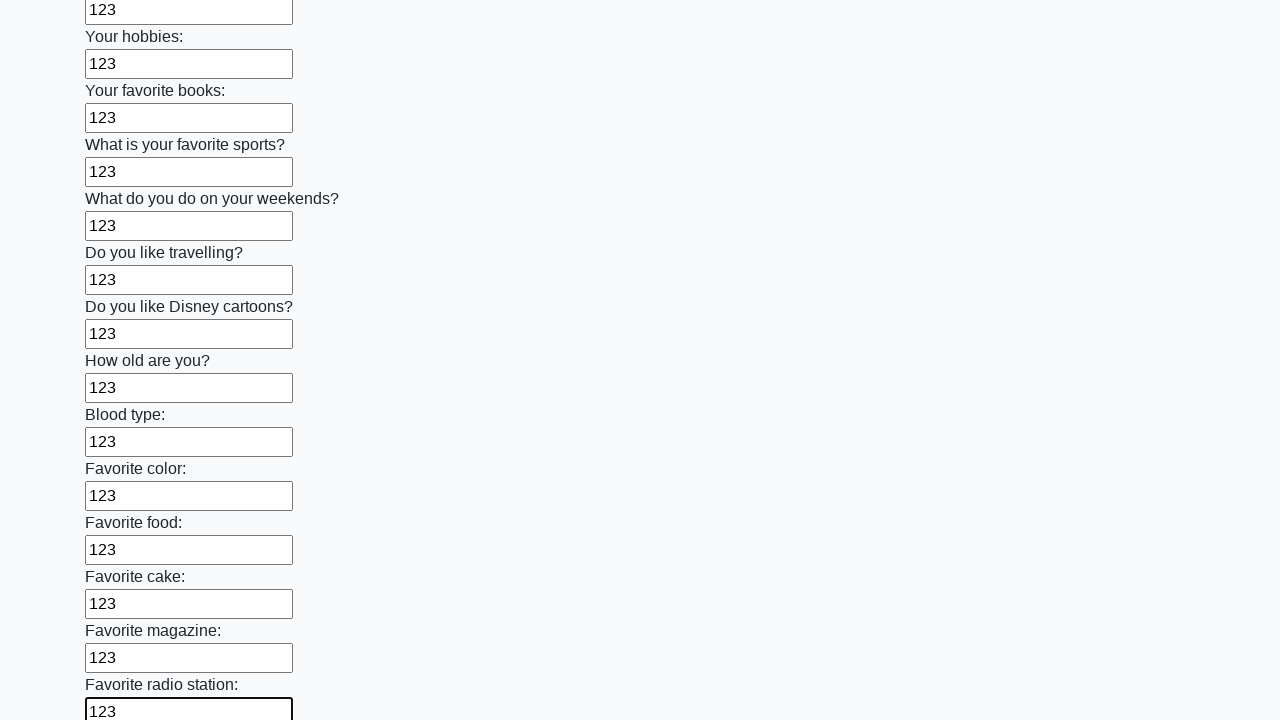

Filled input field with '123' on input >> nth=24
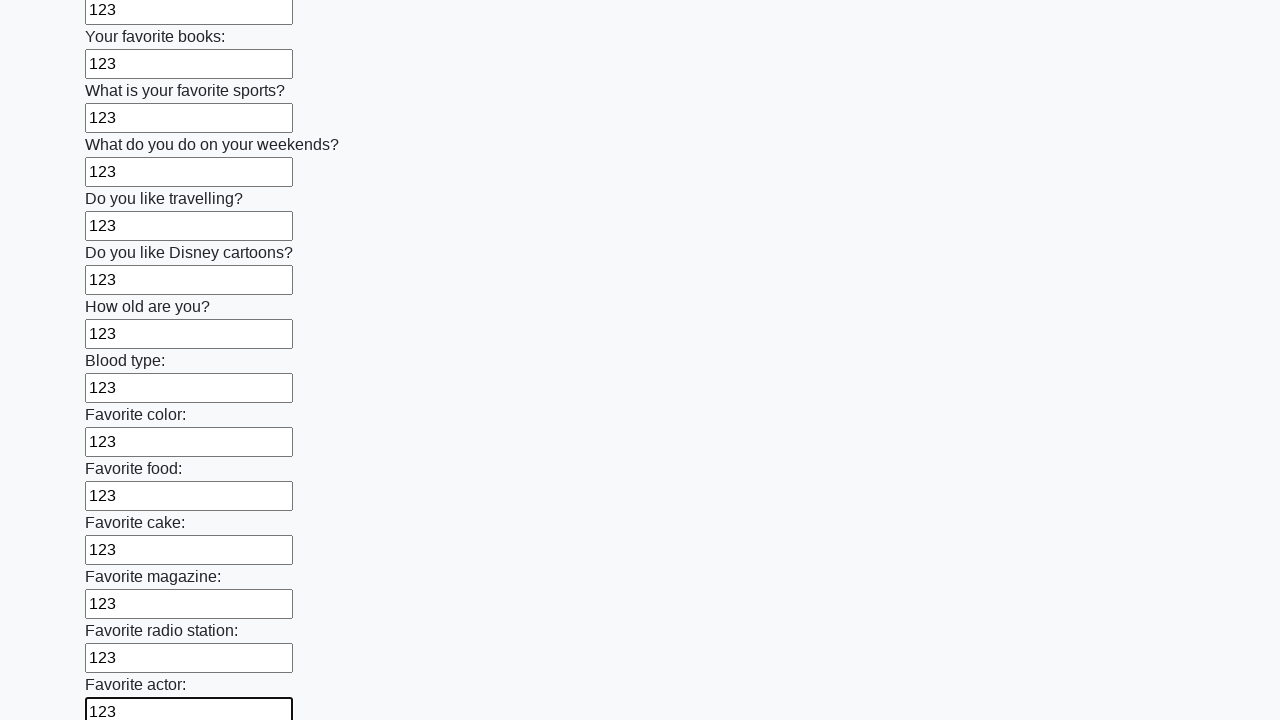

Filled input field with '123' on input >> nth=25
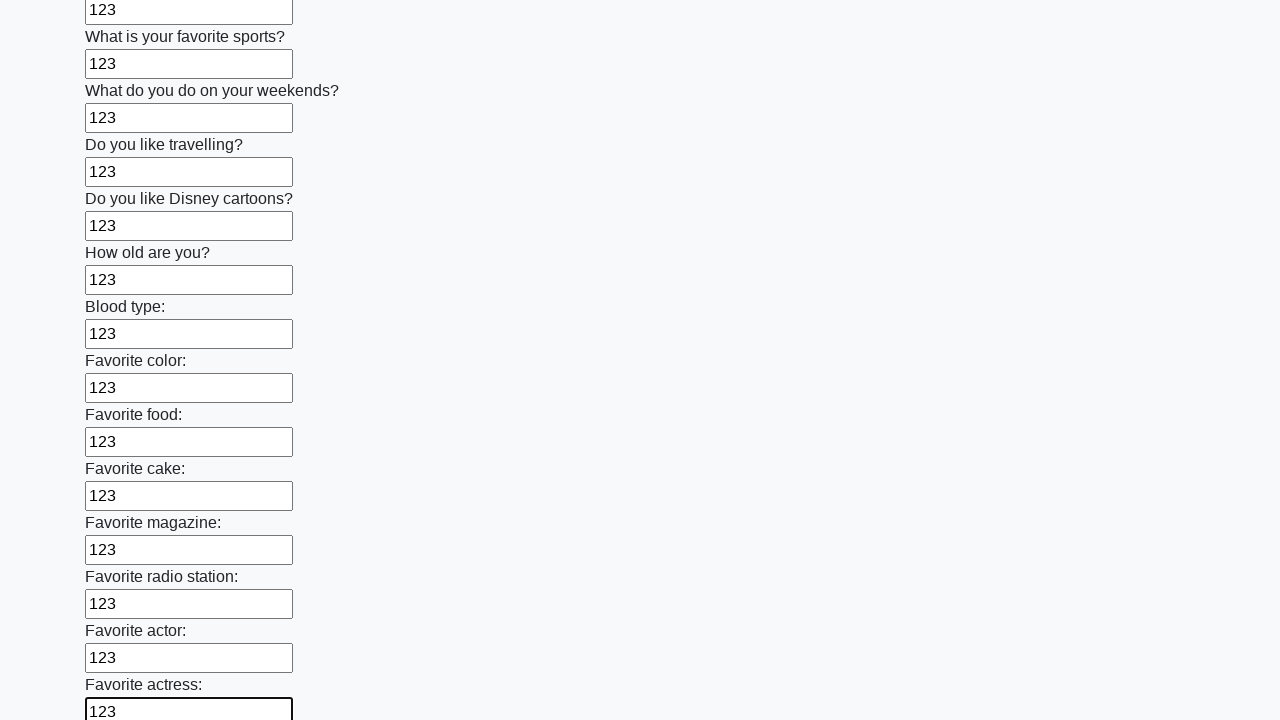

Filled input field with '123' on input >> nth=26
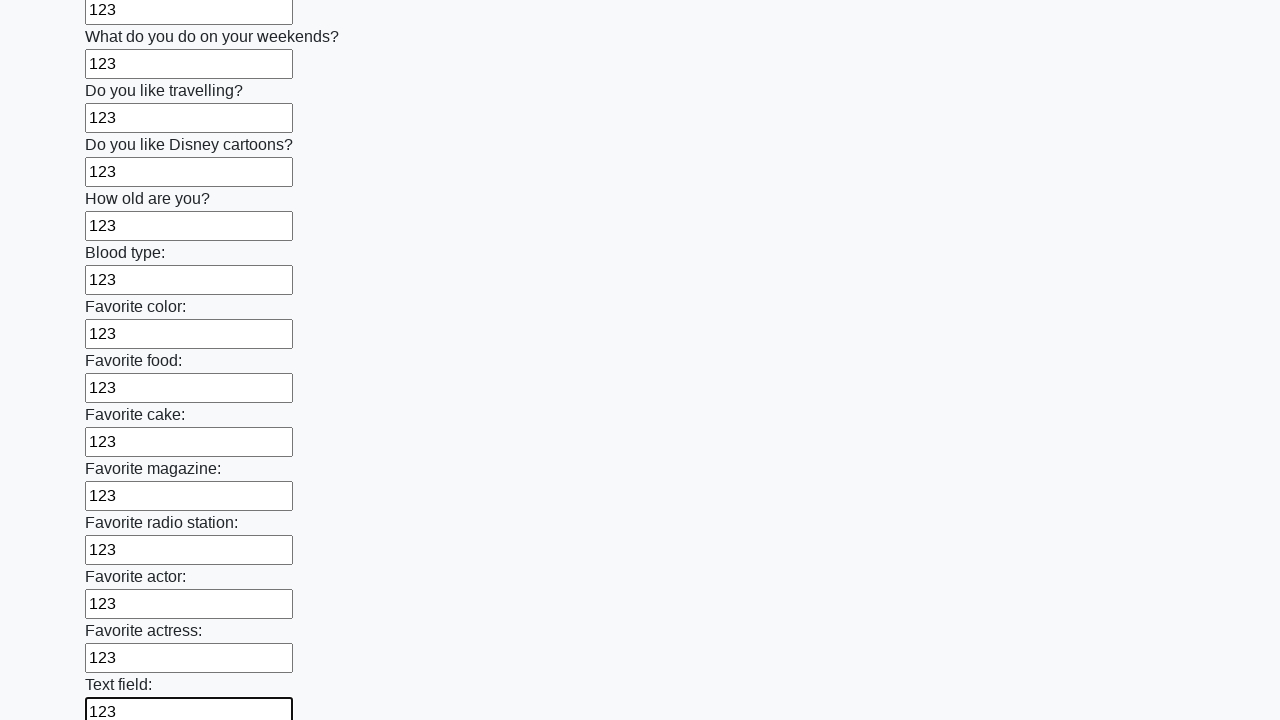

Filled input field with '123' on input >> nth=27
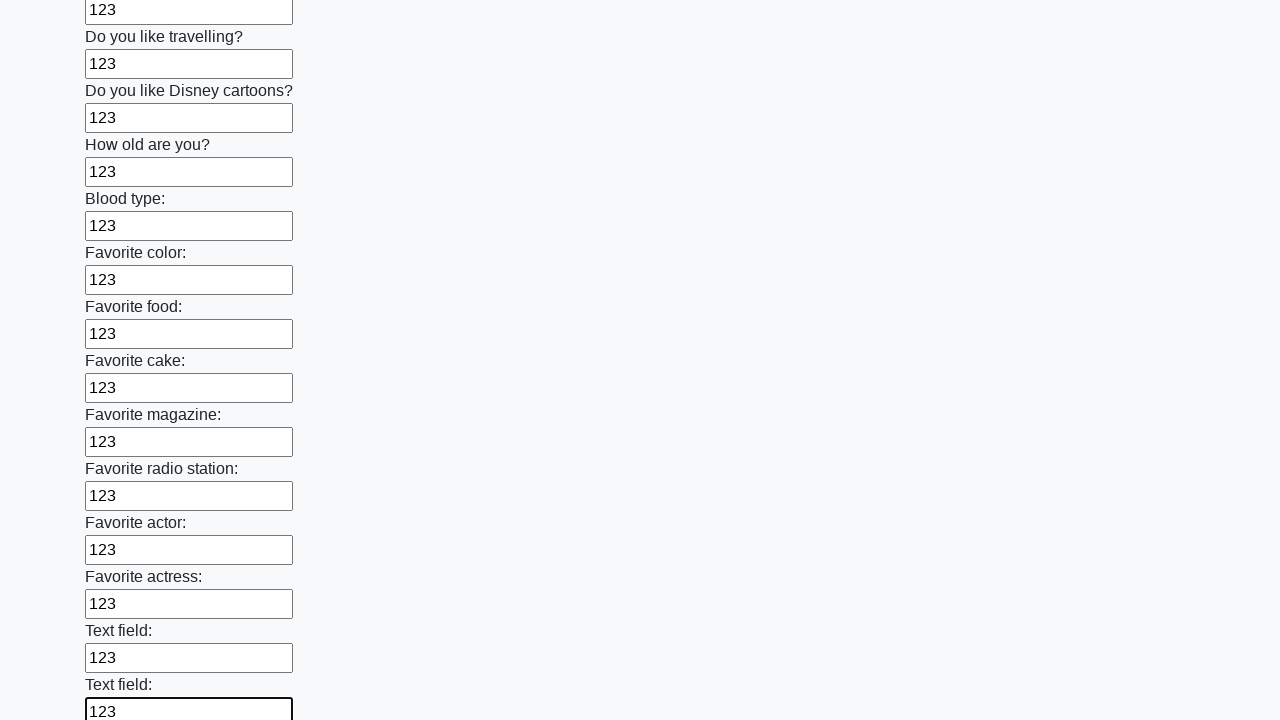

Filled input field with '123' on input >> nth=28
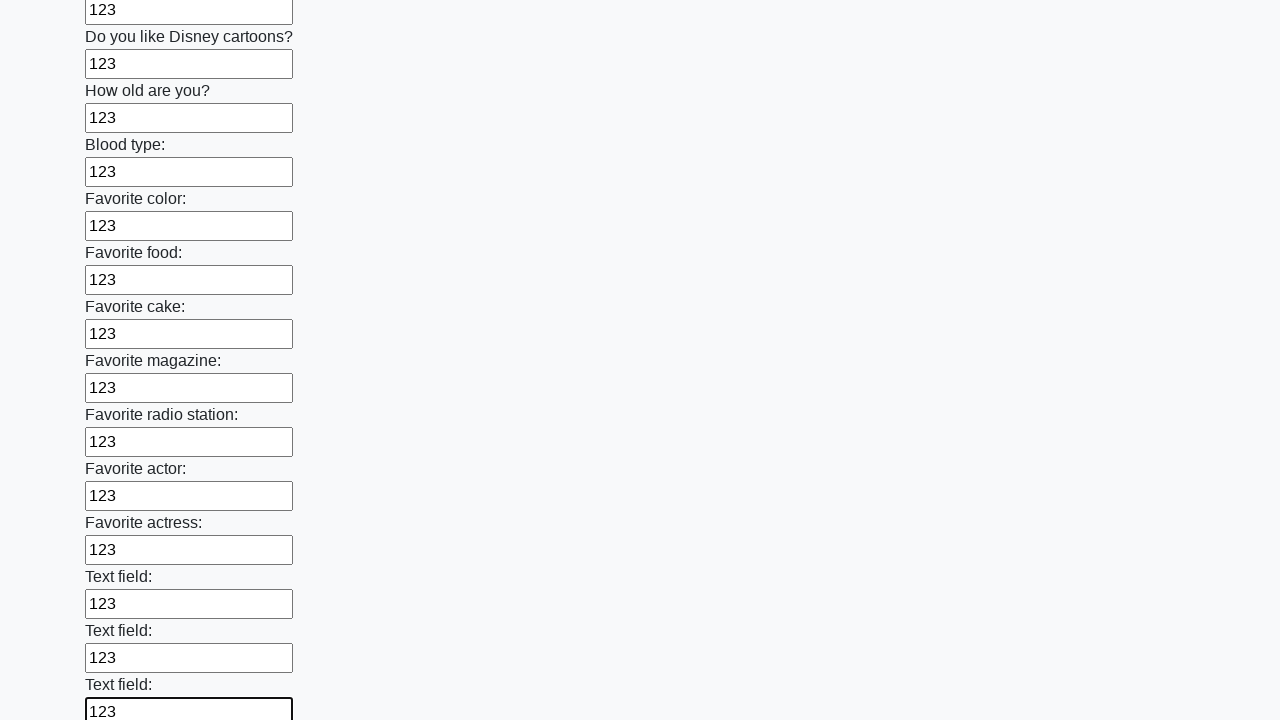

Filled input field with '123' on input >> nth=29
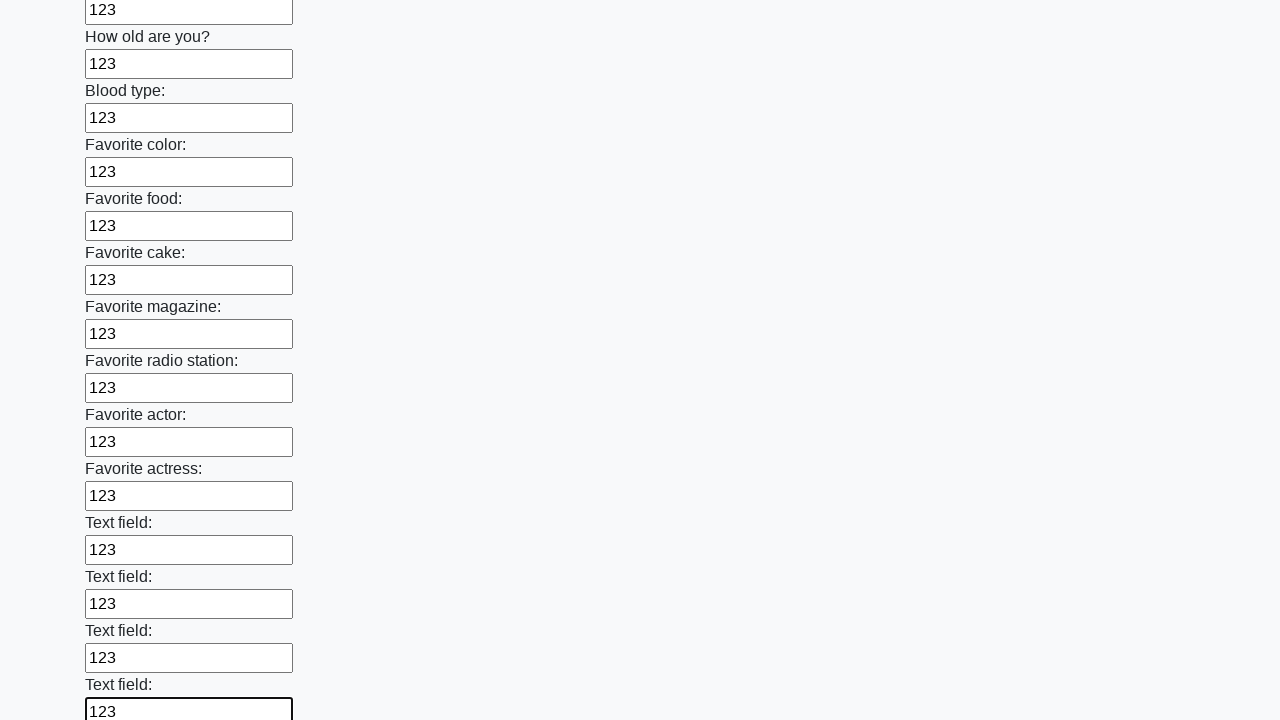

Filled input field with '123' on input >> nth=30
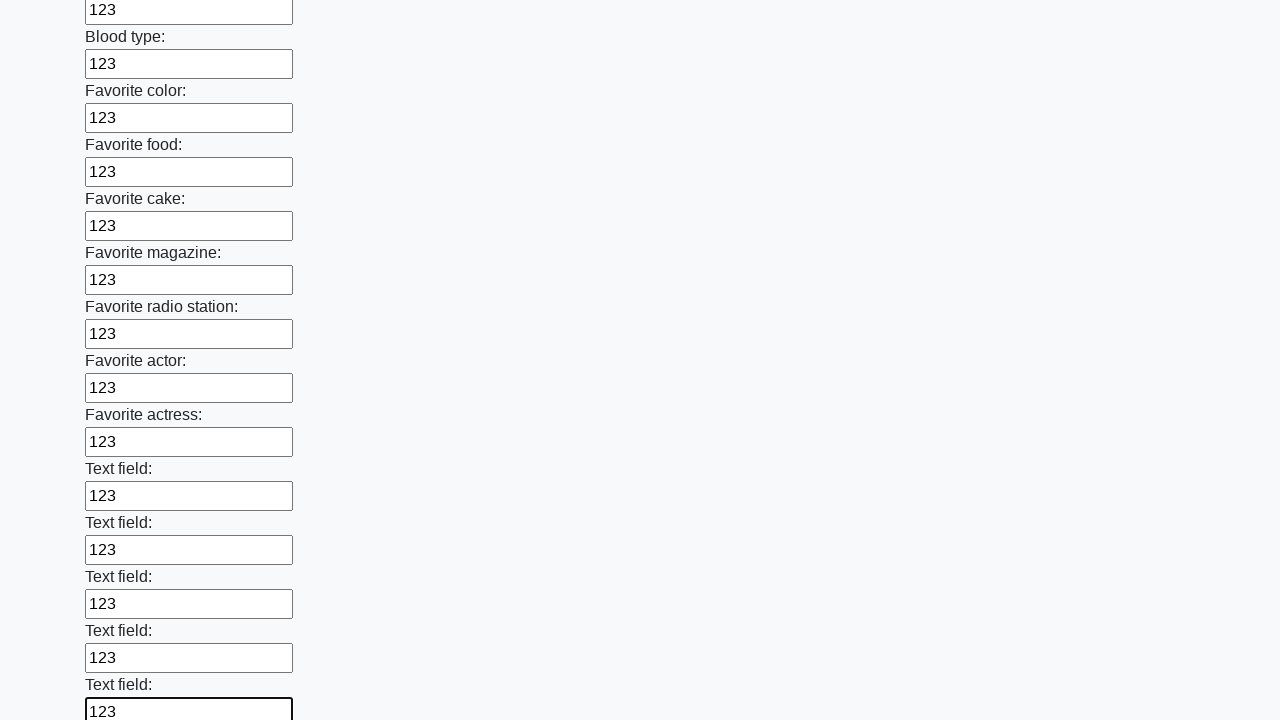

Filled input field with '123' on input >> nth=31
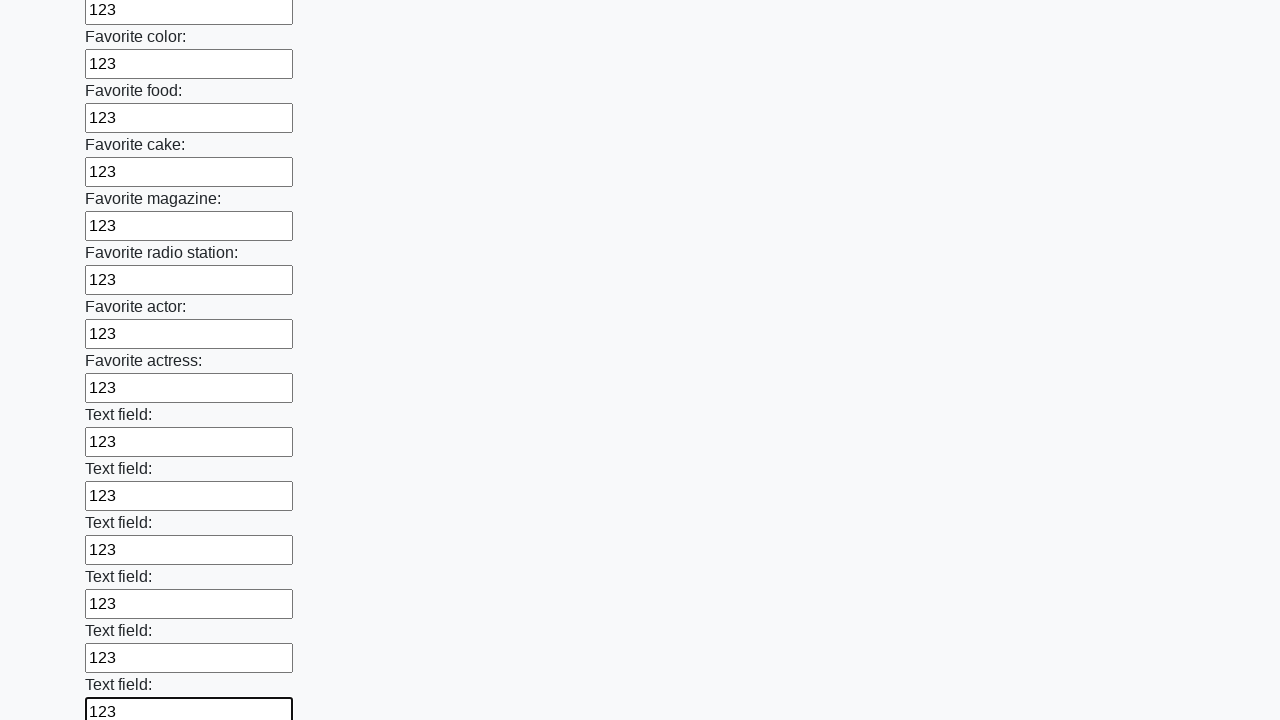

Filled input field with '123' on input >> nth=32
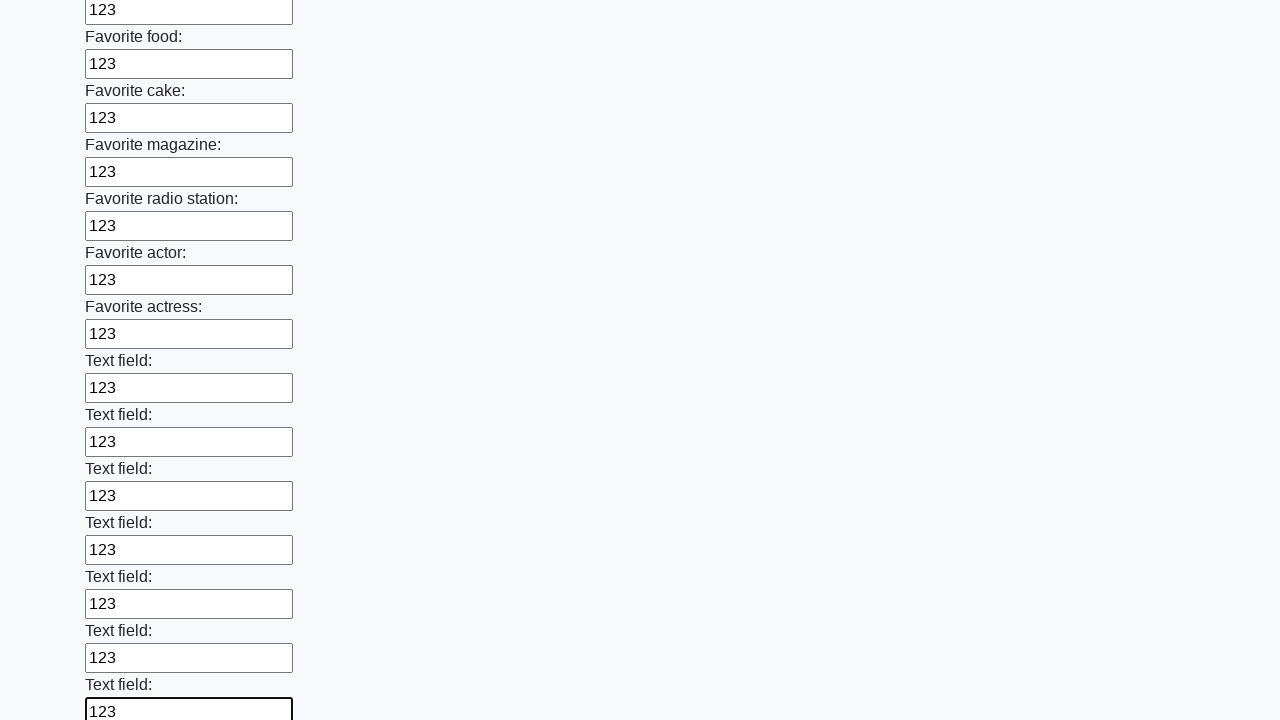

Filled input field with '123' on input >> nth=33
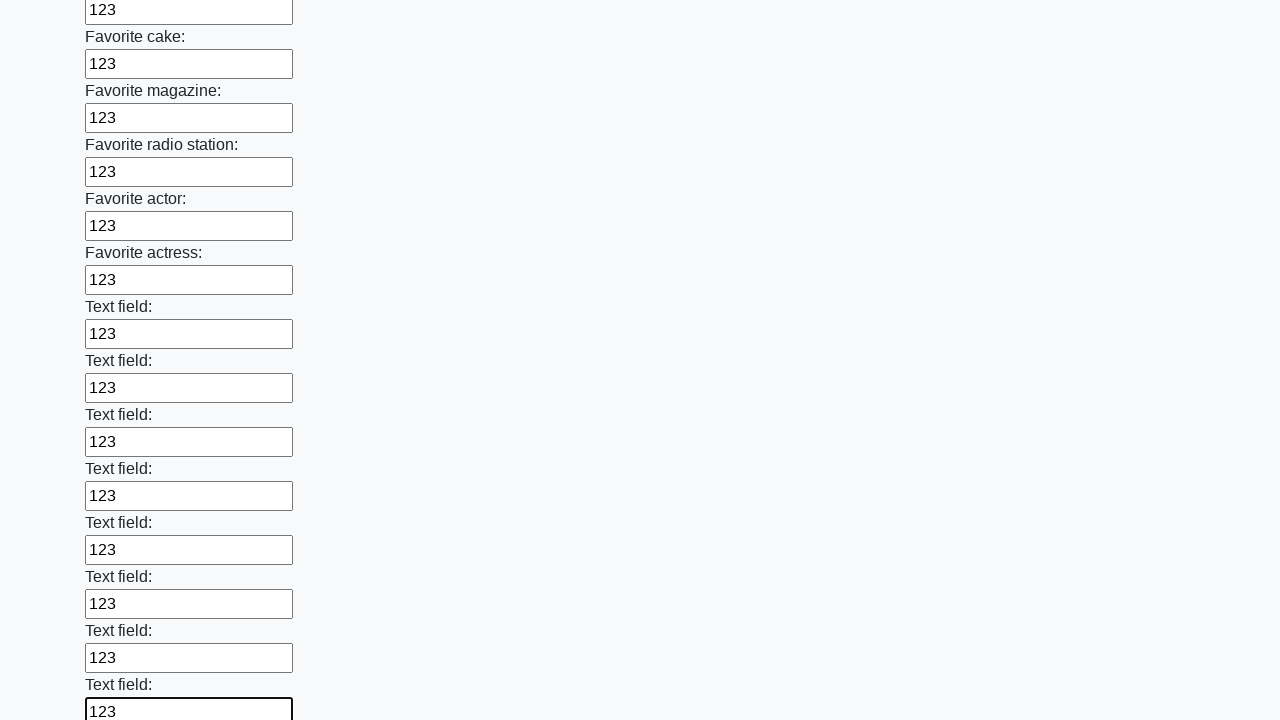

Filled input field with '123' on input >> nth=34
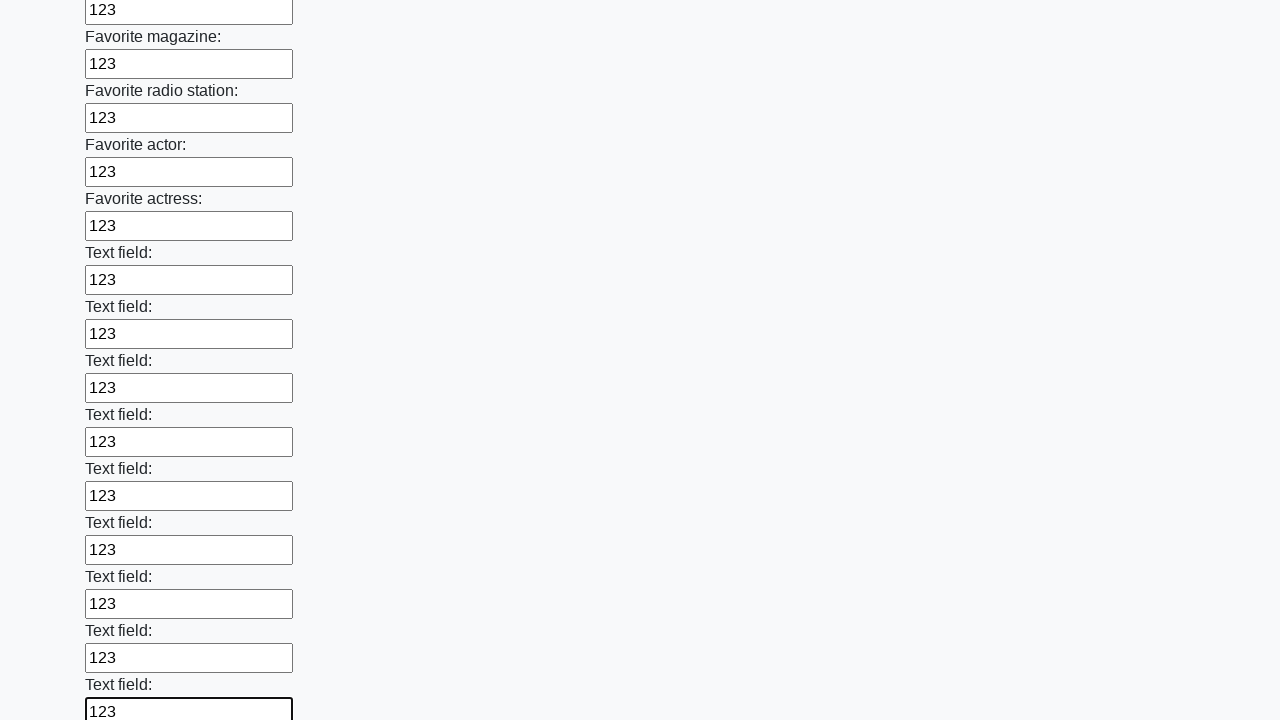

Filled input field with '123' on input >> nth=35
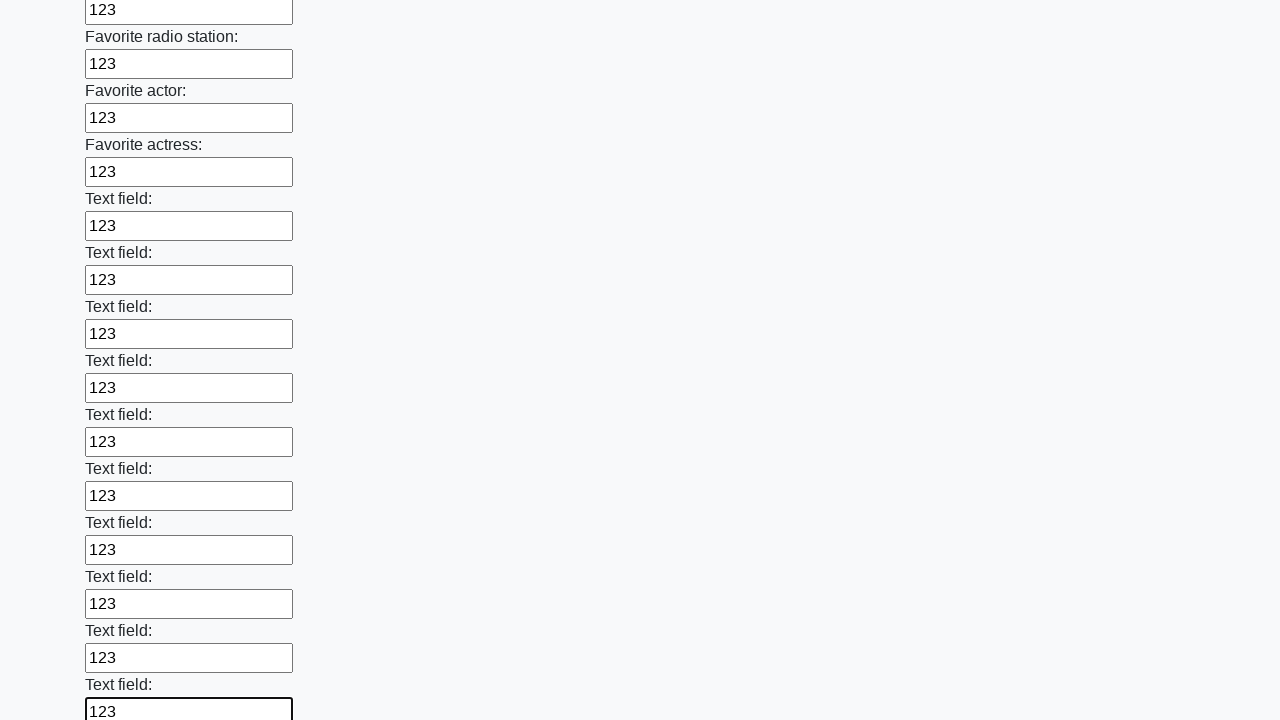

Filled input field with '123' on input >> nth=36
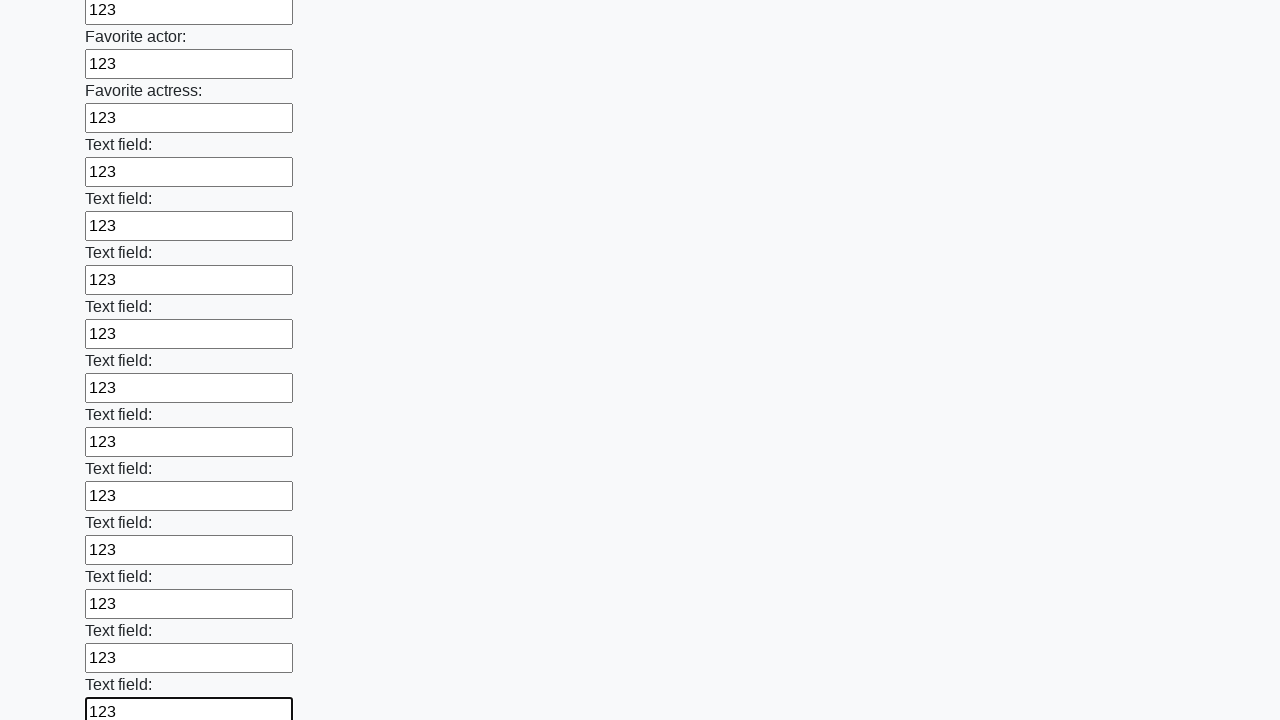

Filled input field with '123' on input >> nth=37
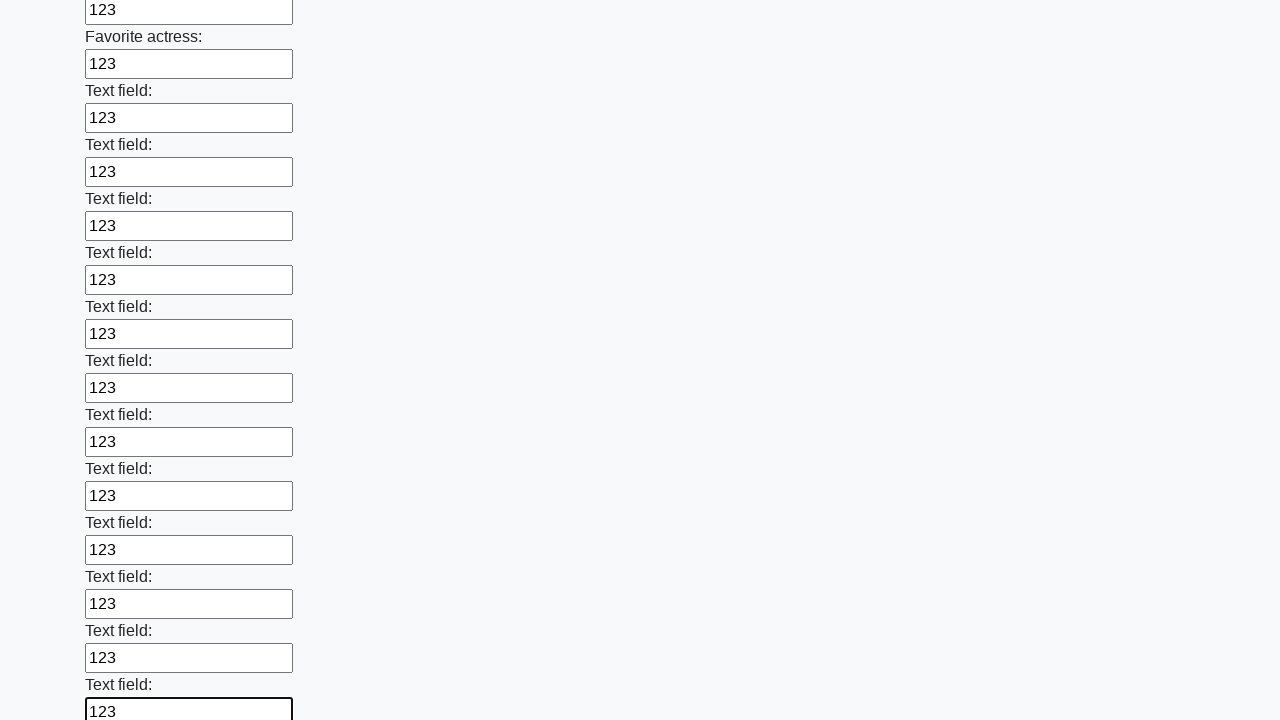

Filled input field with '123' on input >> nth=38
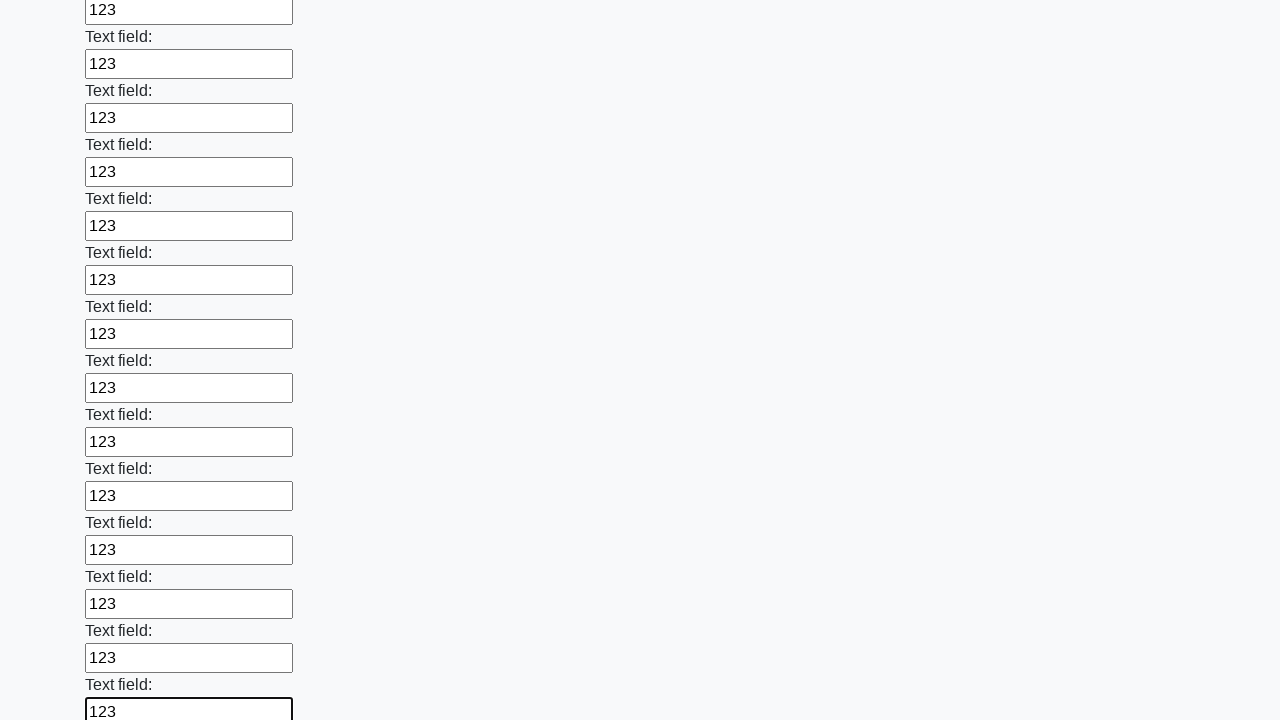

Filled input field with '123' on input >> nth=39
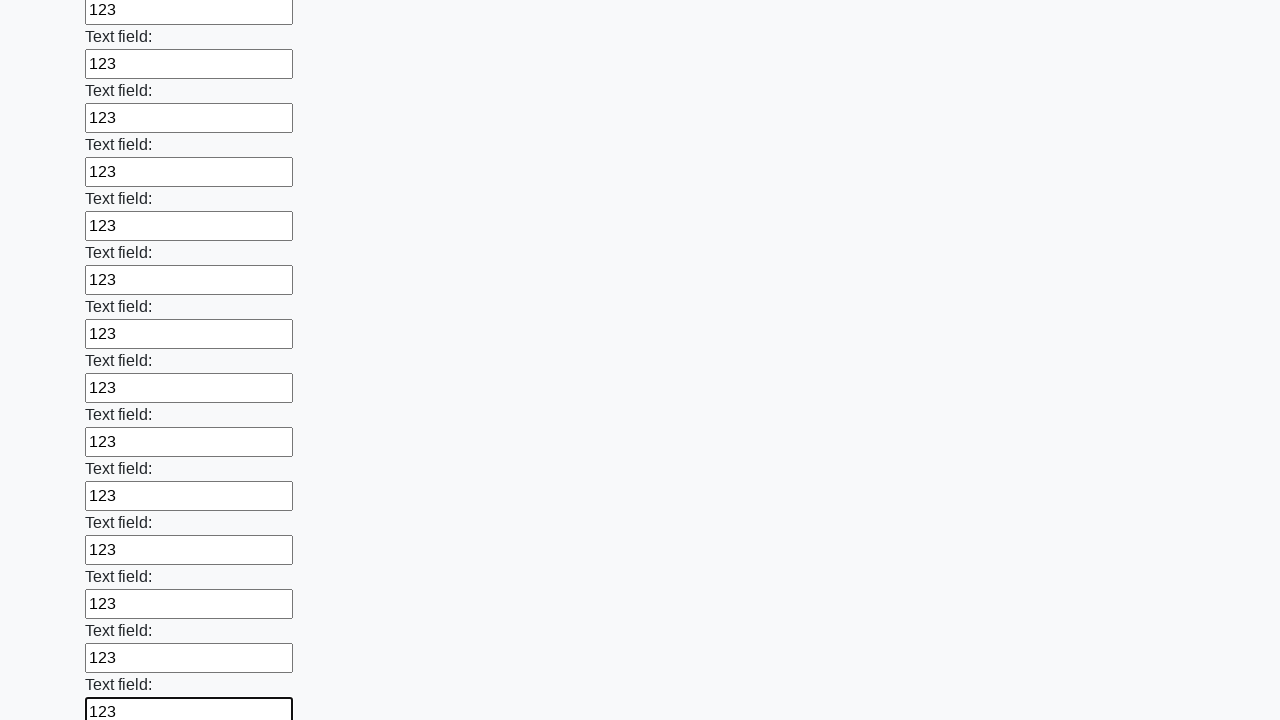

Filled input field with '123' on input >> nth=40
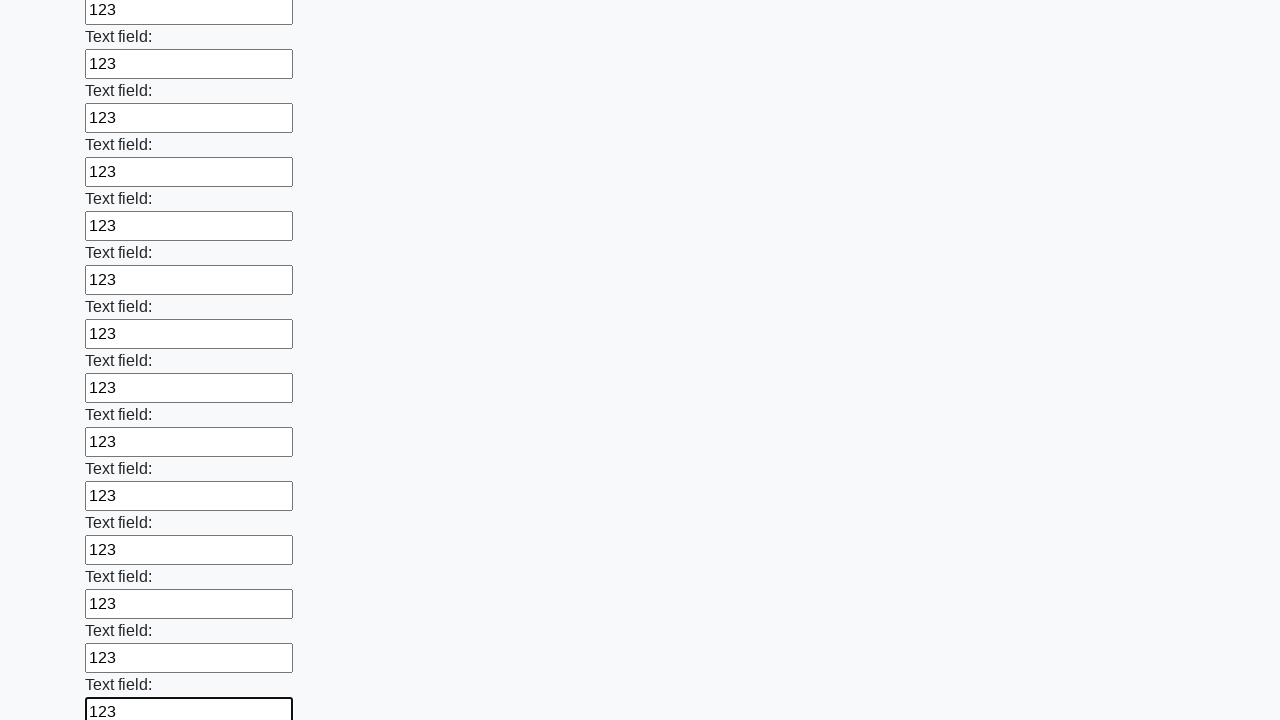

Filled input field with '123' on input >> nth=41
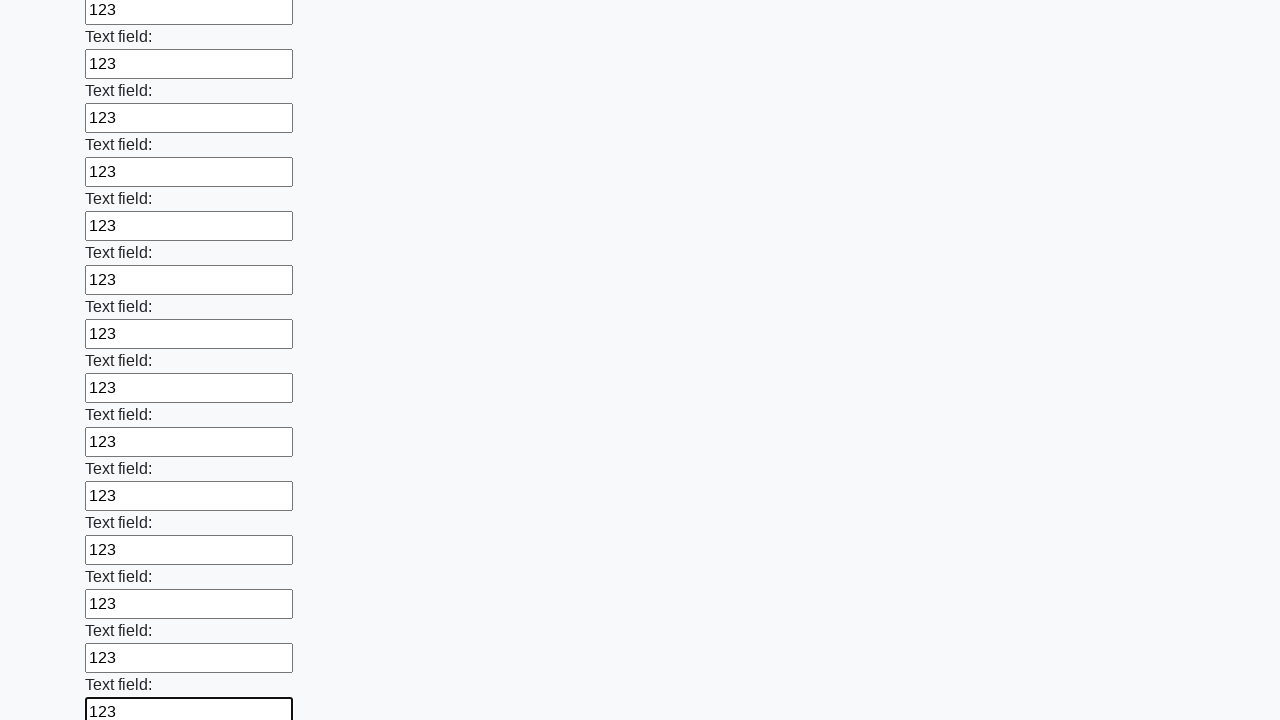

Filled input field with '123' on input >> nth=42
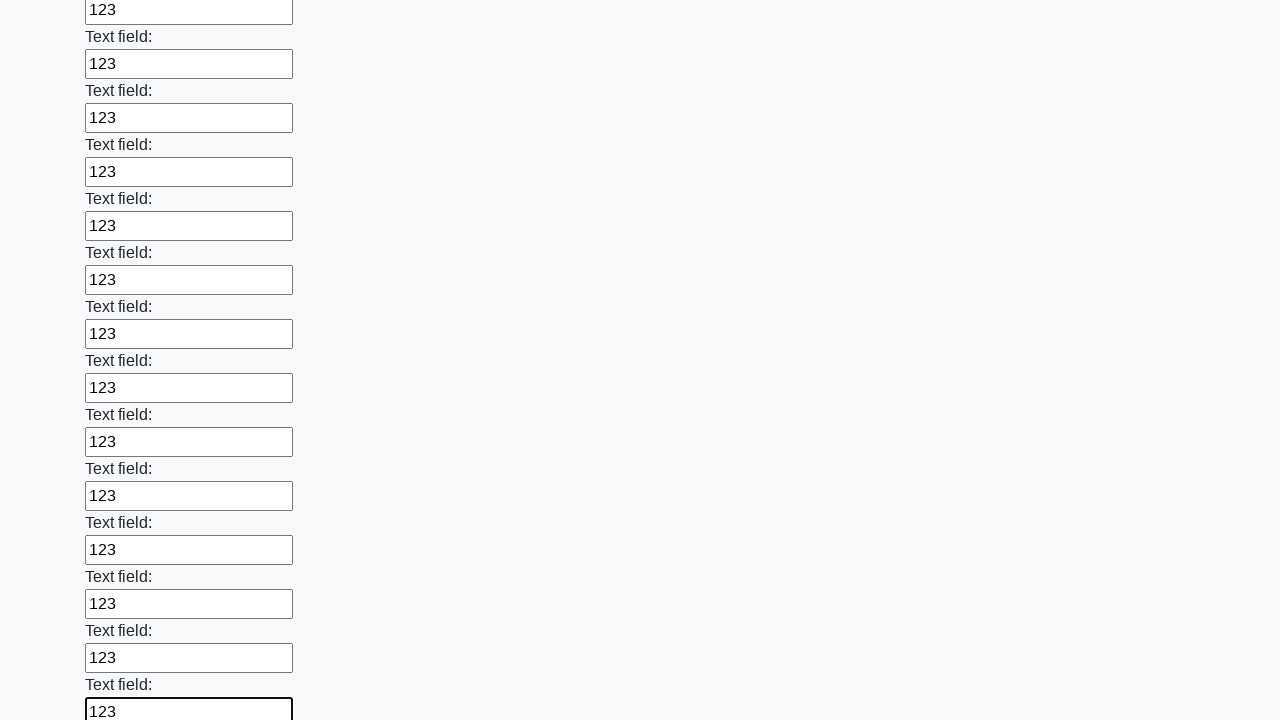

Filled input field with '123' on input >> nth=43
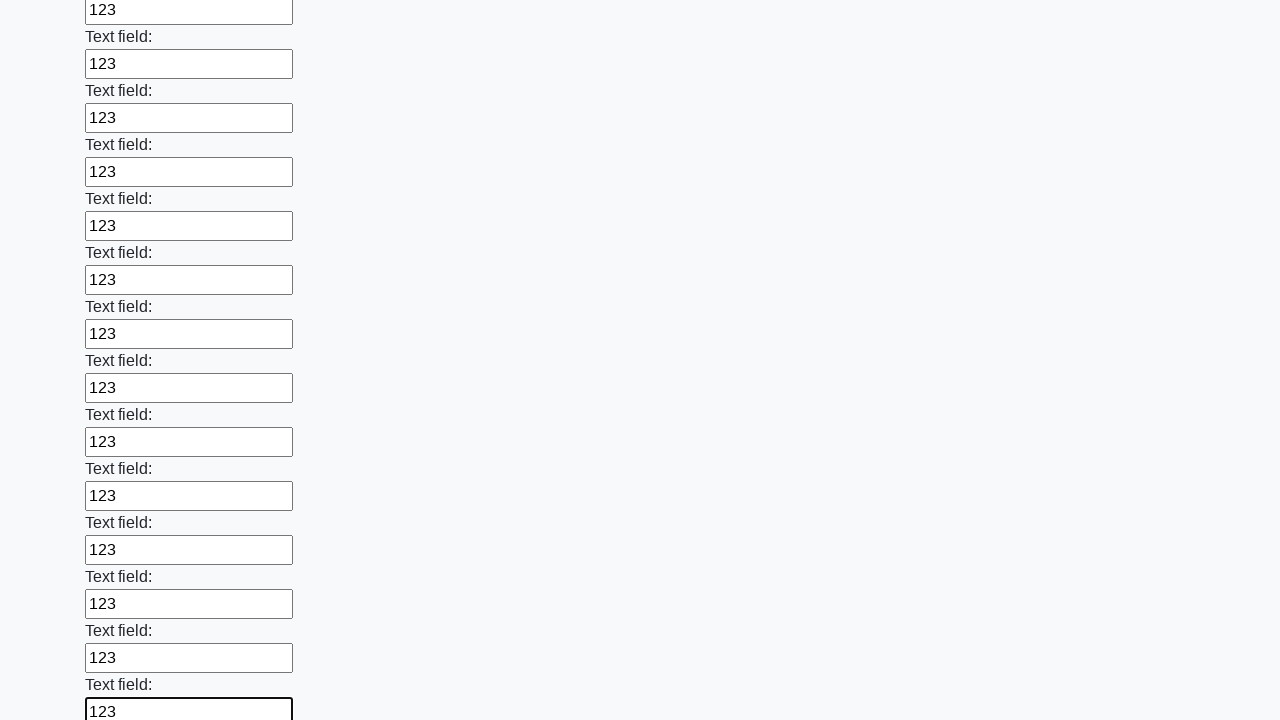

Filled input field with '123' on input >> nth=44
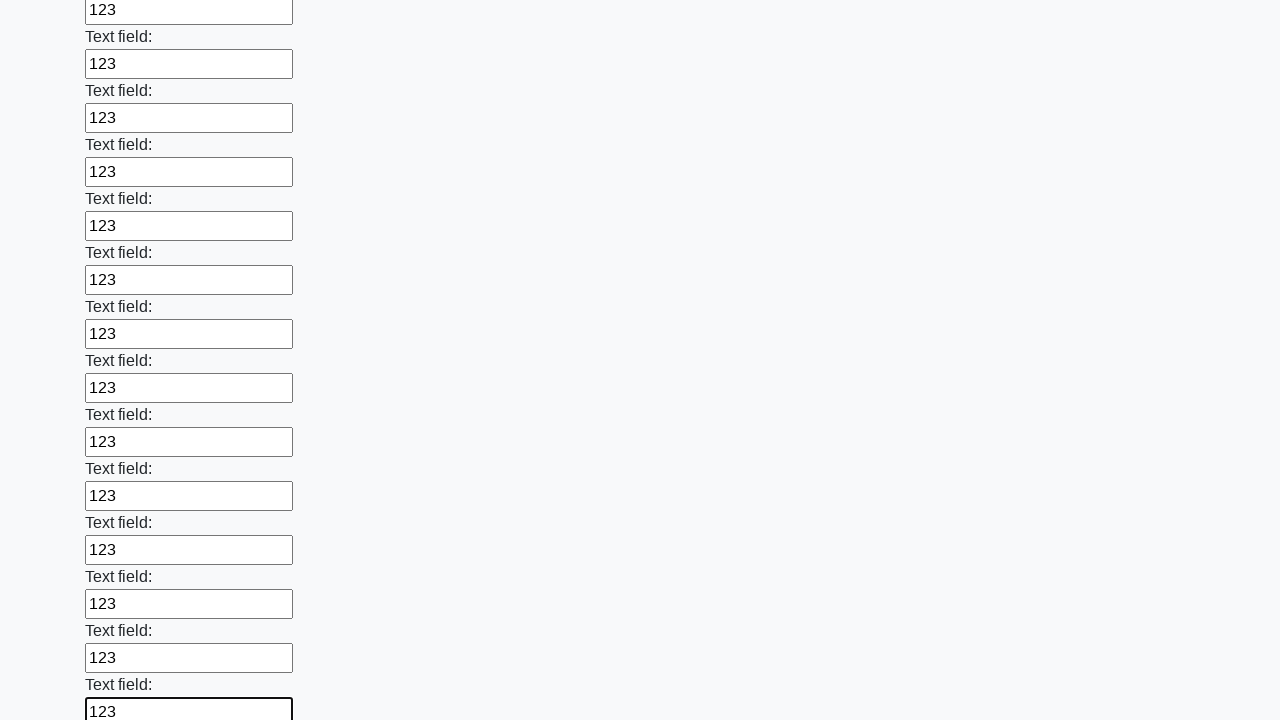

Filled input field with '123' on input >> nth=45
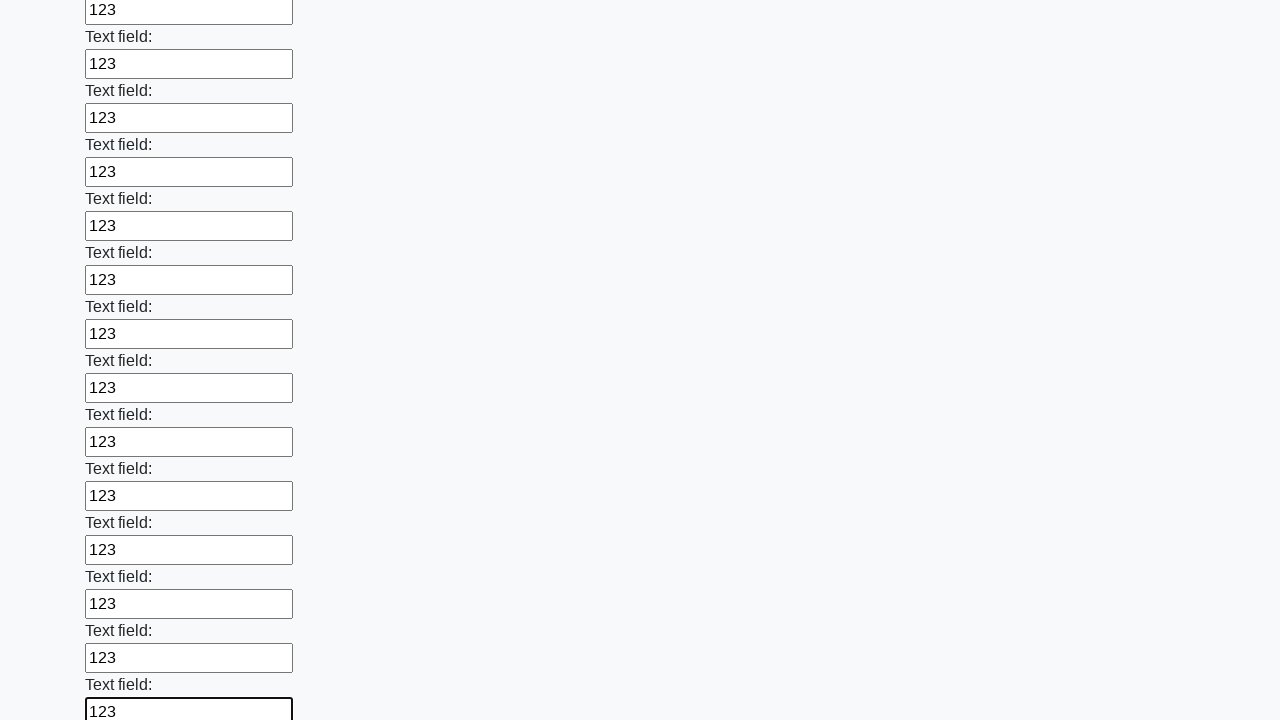

Filled input field with '123' on input >> nth=46
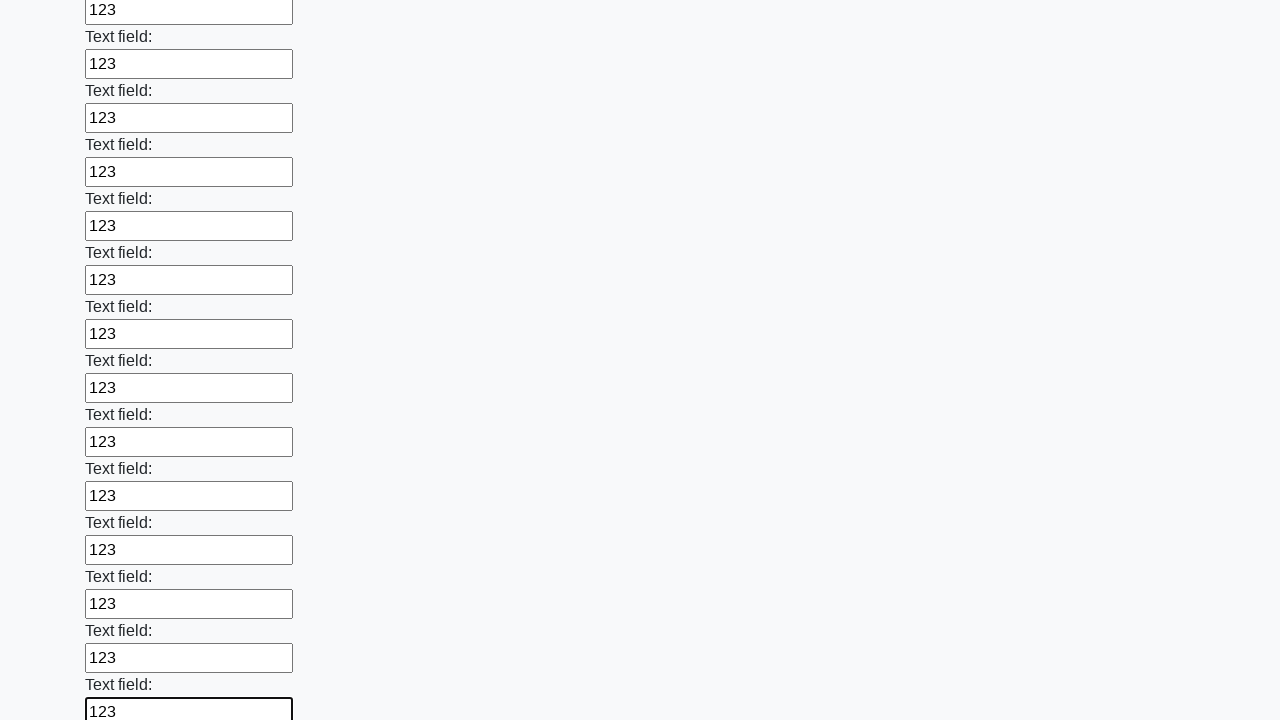

Filled input field with '123' on input >> nth=47
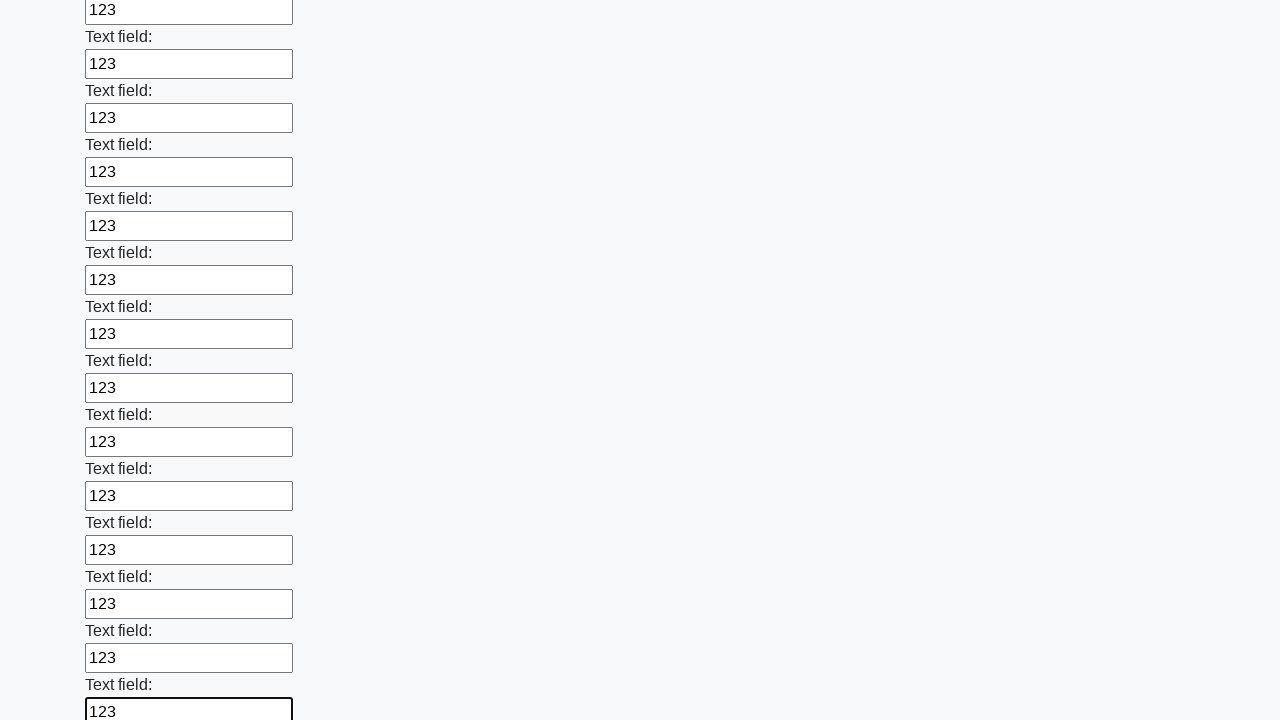

Filled input field with '123' on input >> nth=48
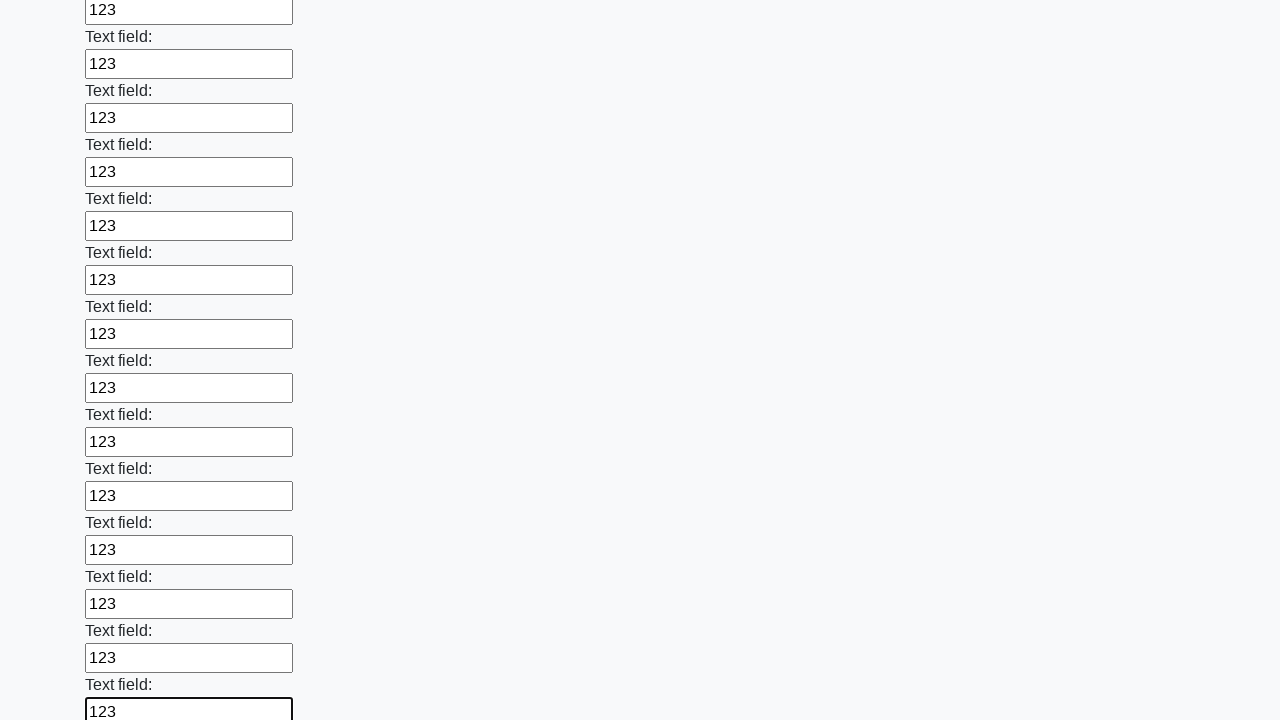

Filled input field with '123' on input >> nth=49
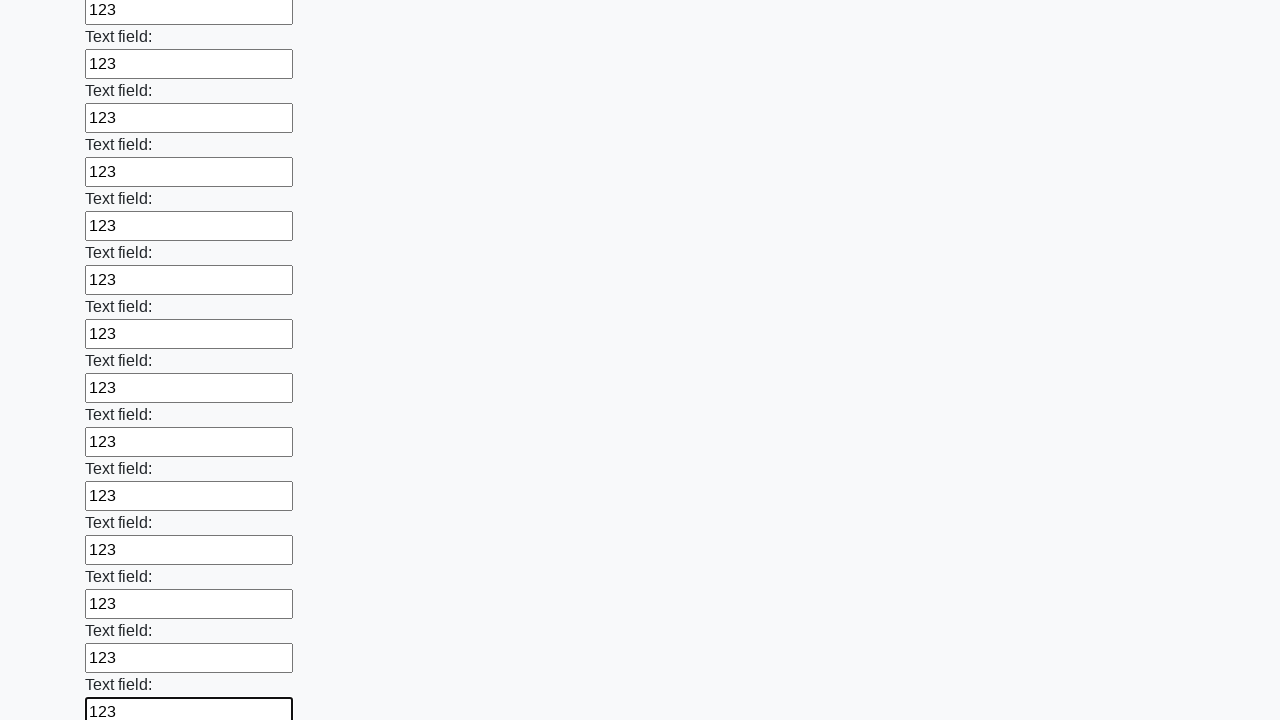

Filled input field with '123' on input >> nth=50
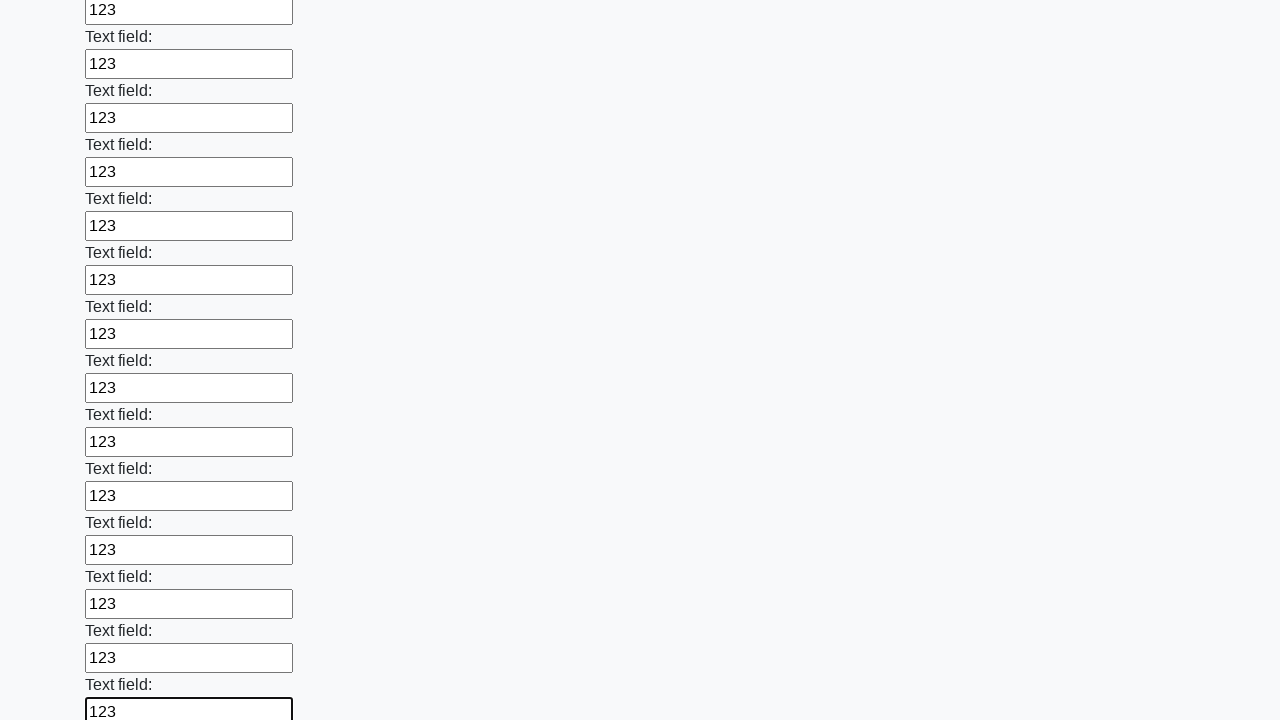

Filled input field with '123' on input >> nth=51
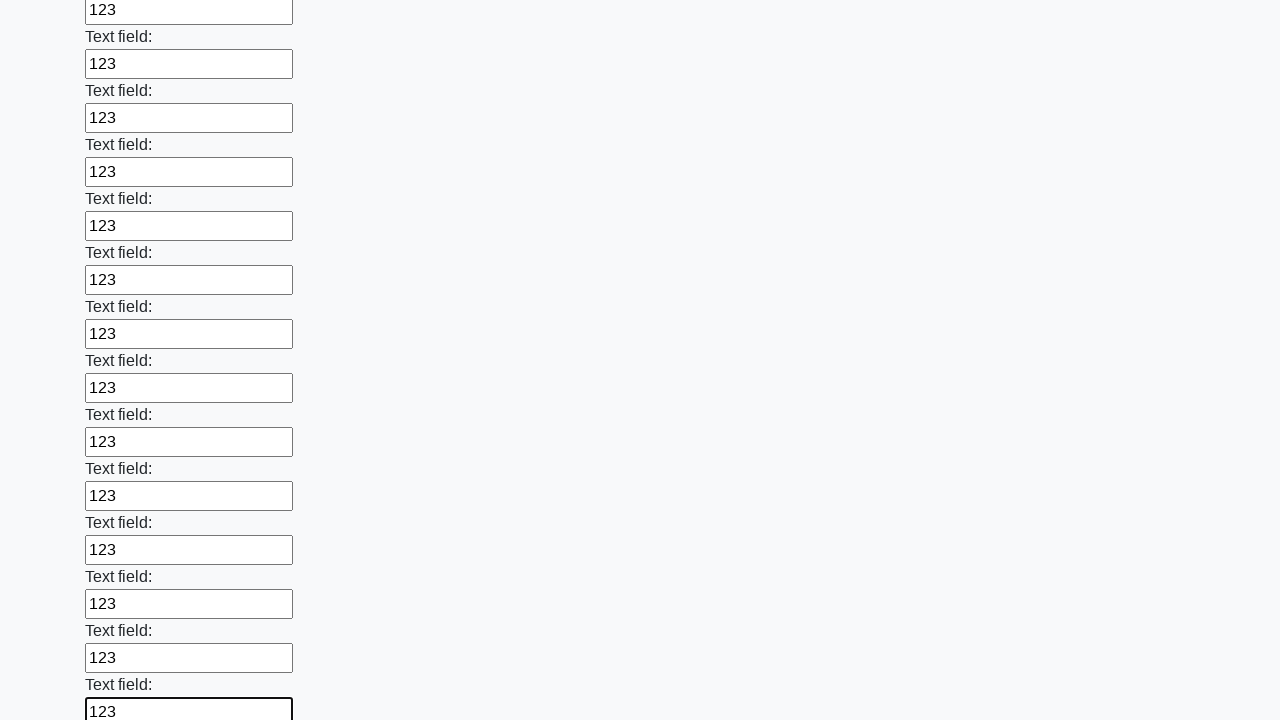

Filled input field with '123' on input >> nth=52
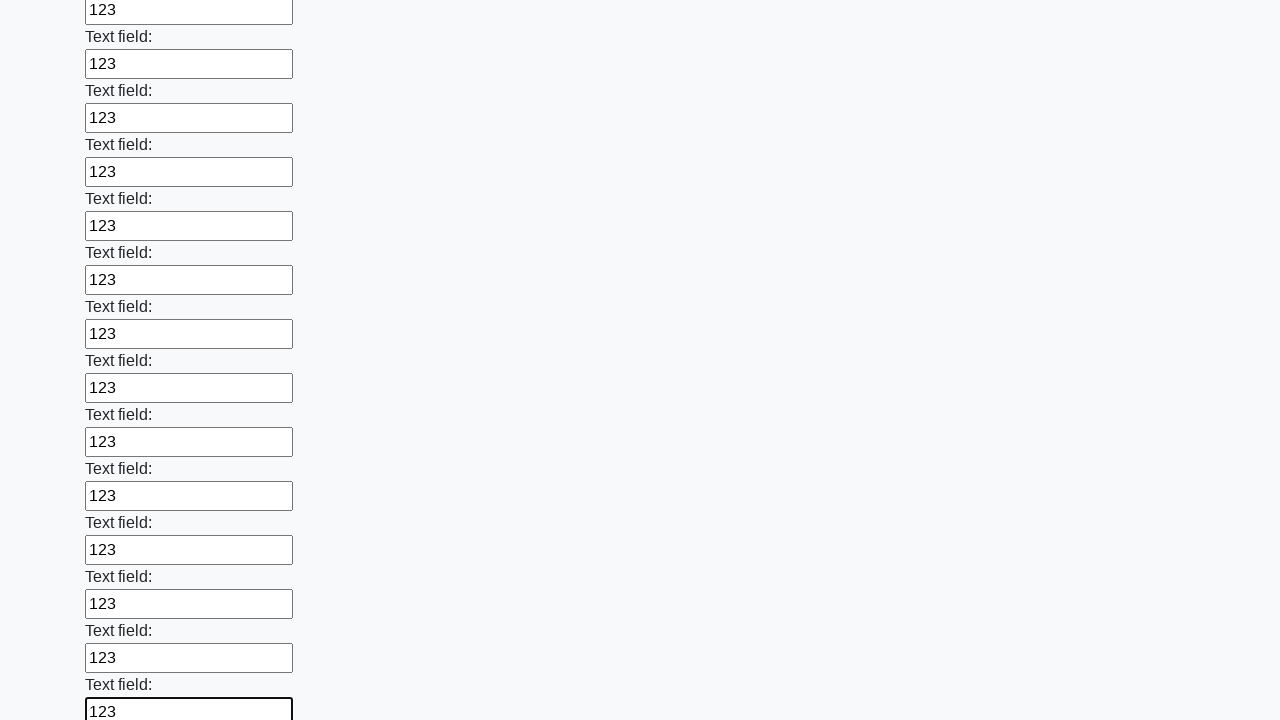

Filled input field with '123' on input >> nth=53
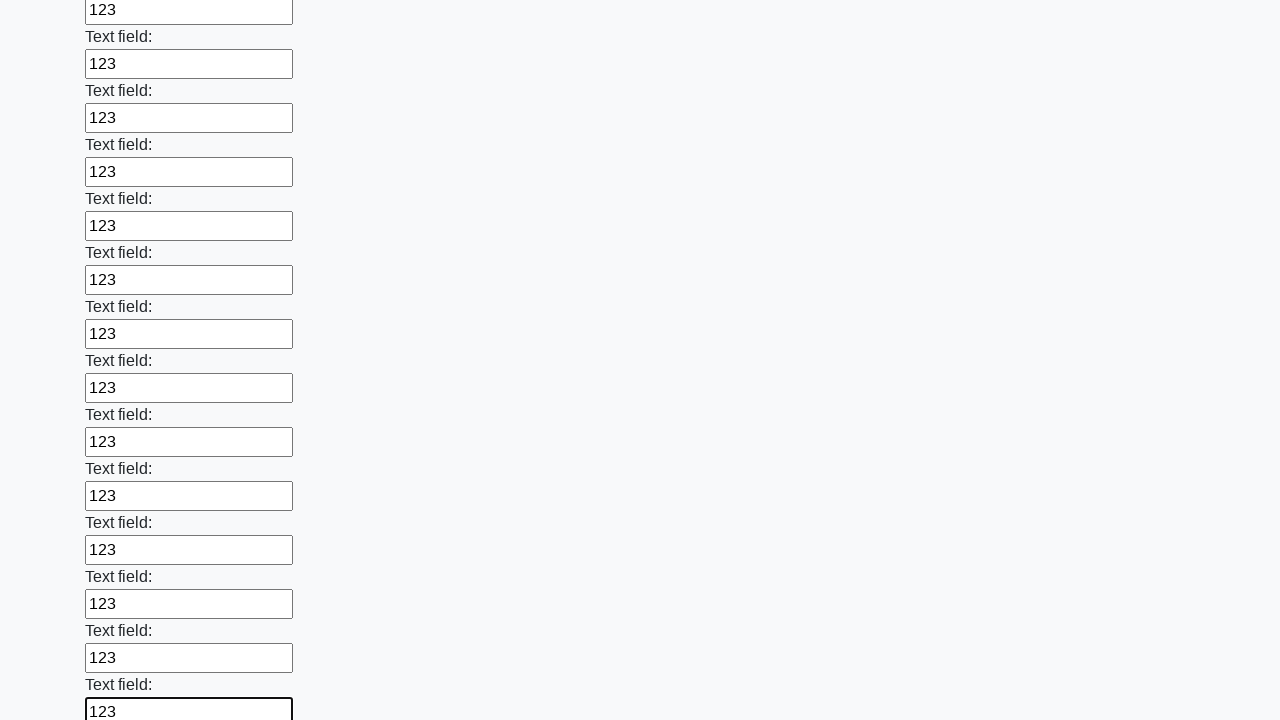

Filled input field with '123' on input >> nth=54
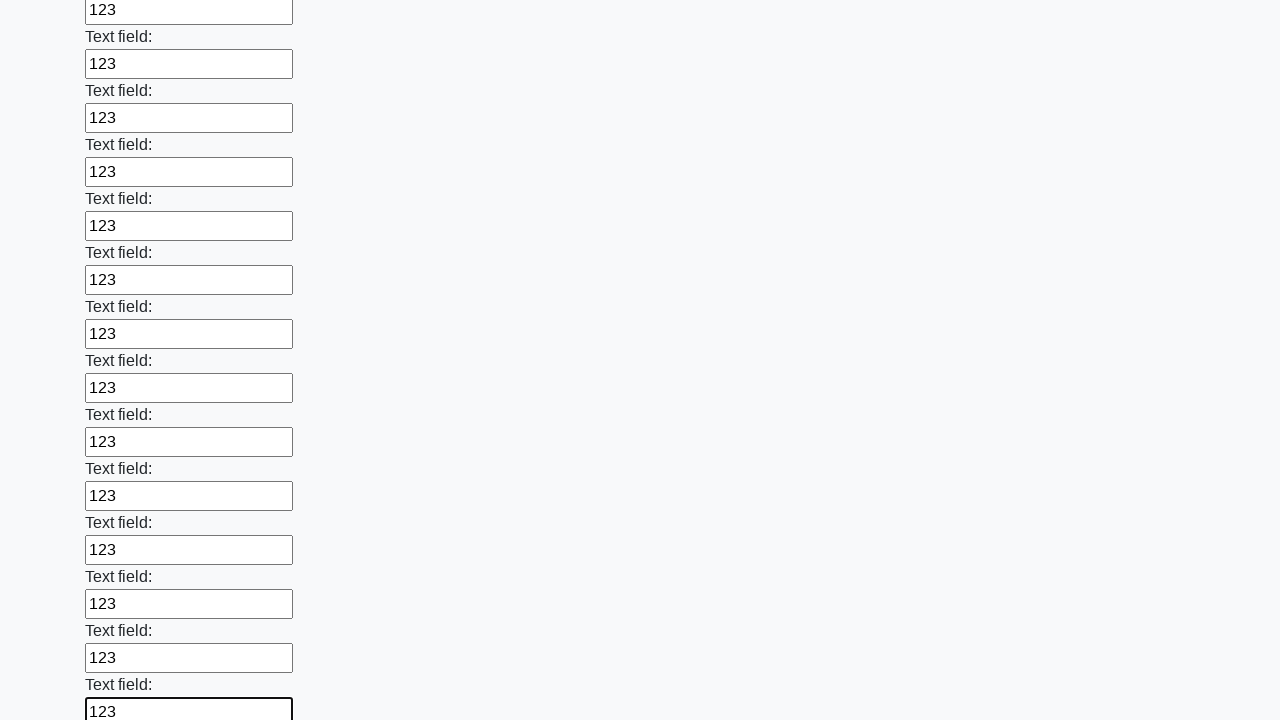

Filled input field with '123' on input >> nth=55
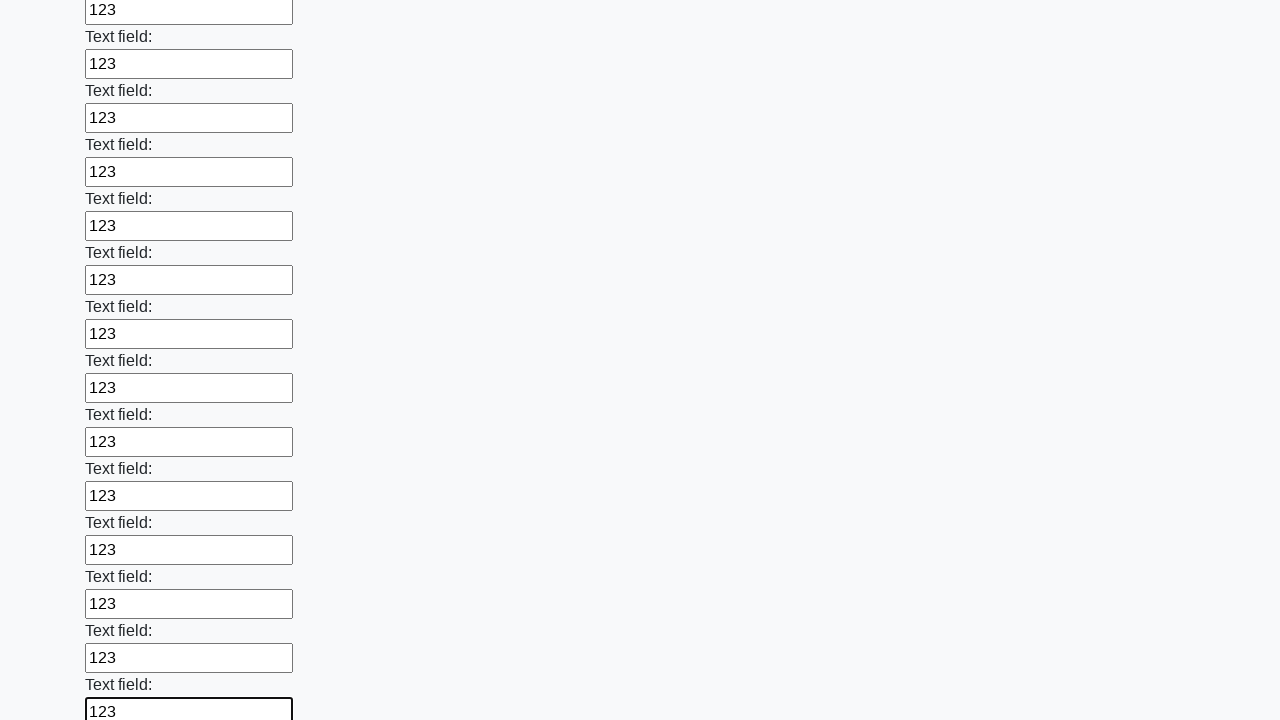

Filled input field with '123' on input >> nth=56
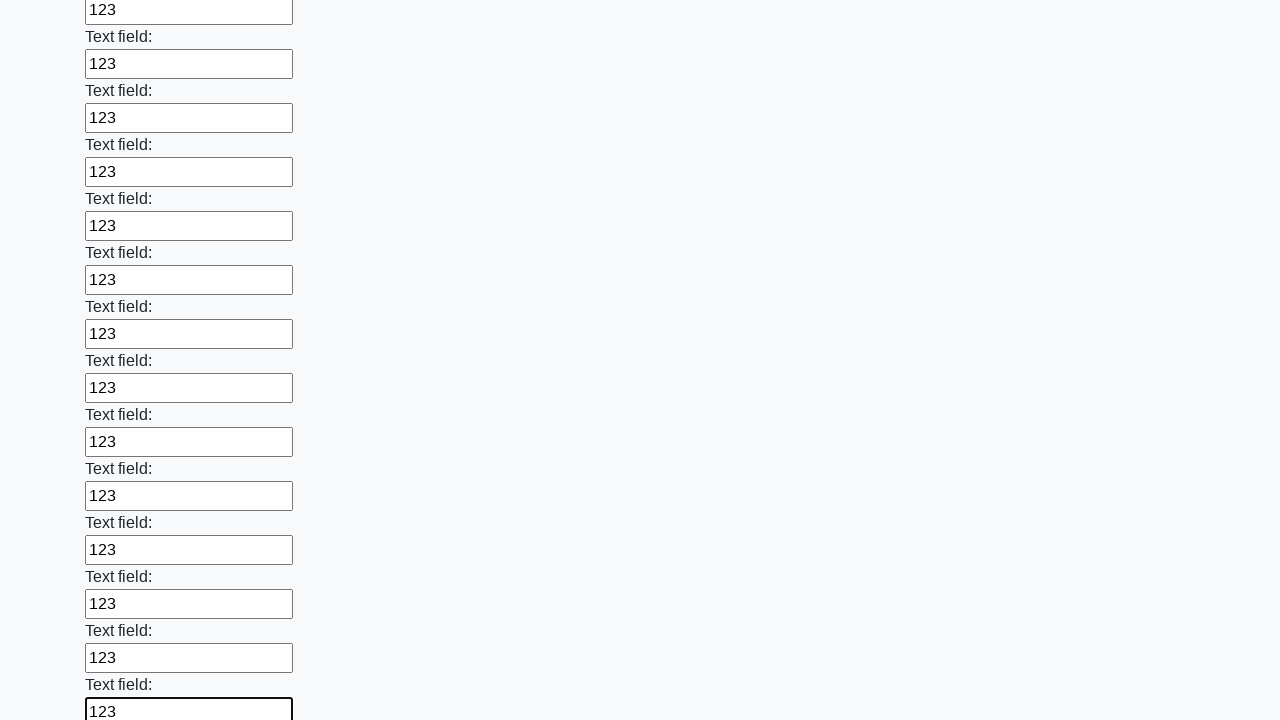

Filled input field with '123' on input >> nth=57
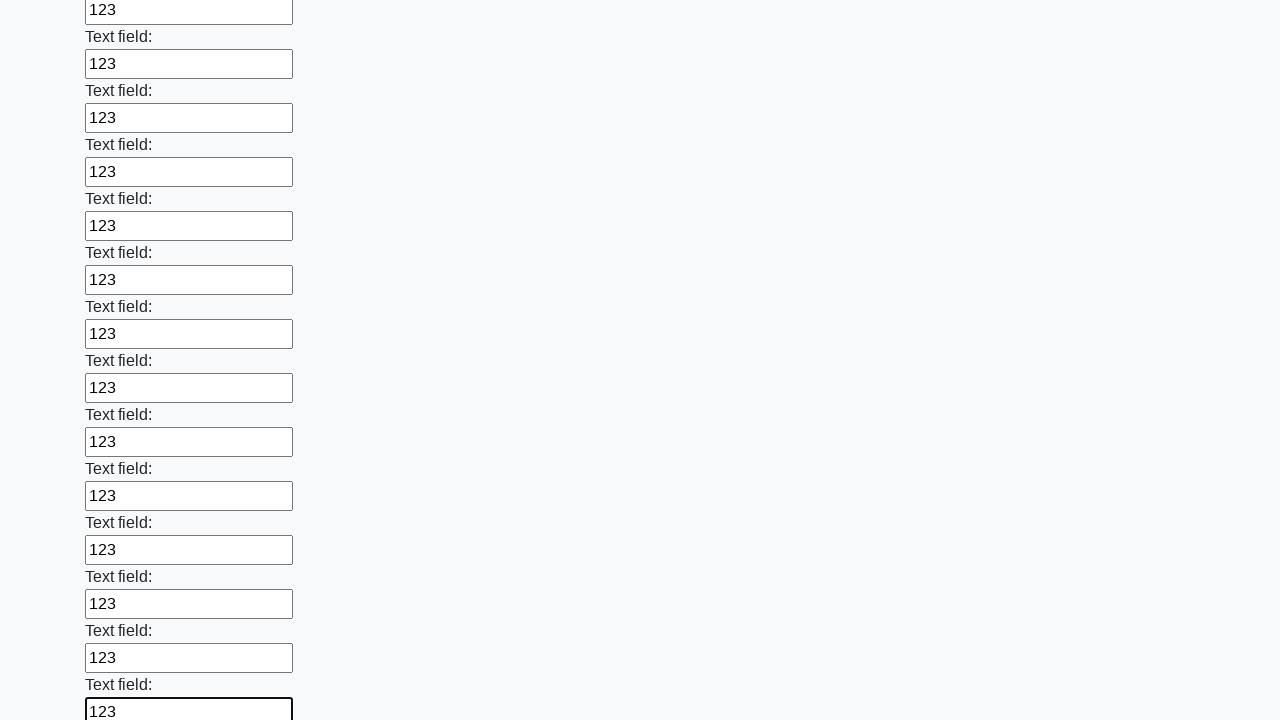

Filled input field with '123' on input >> nth=58
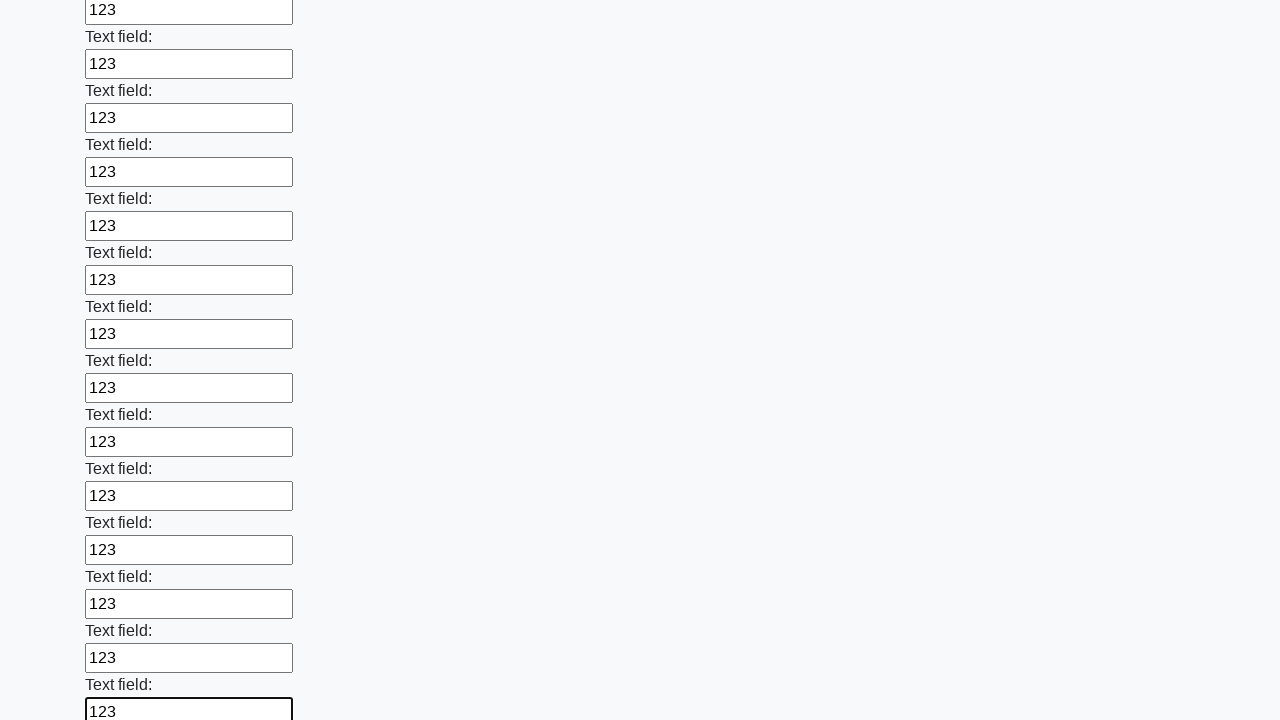

Filled input field with '123' on input >> nth=59
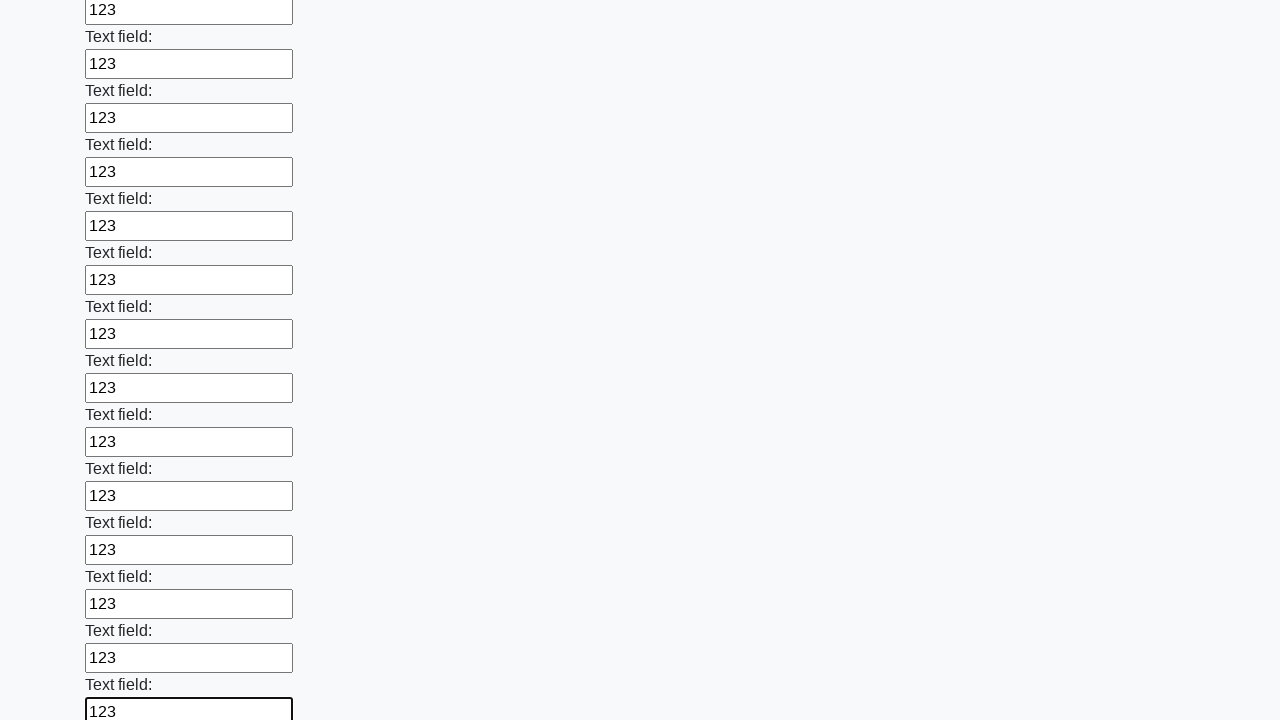

Filled input field with '123' on input >> nth=60
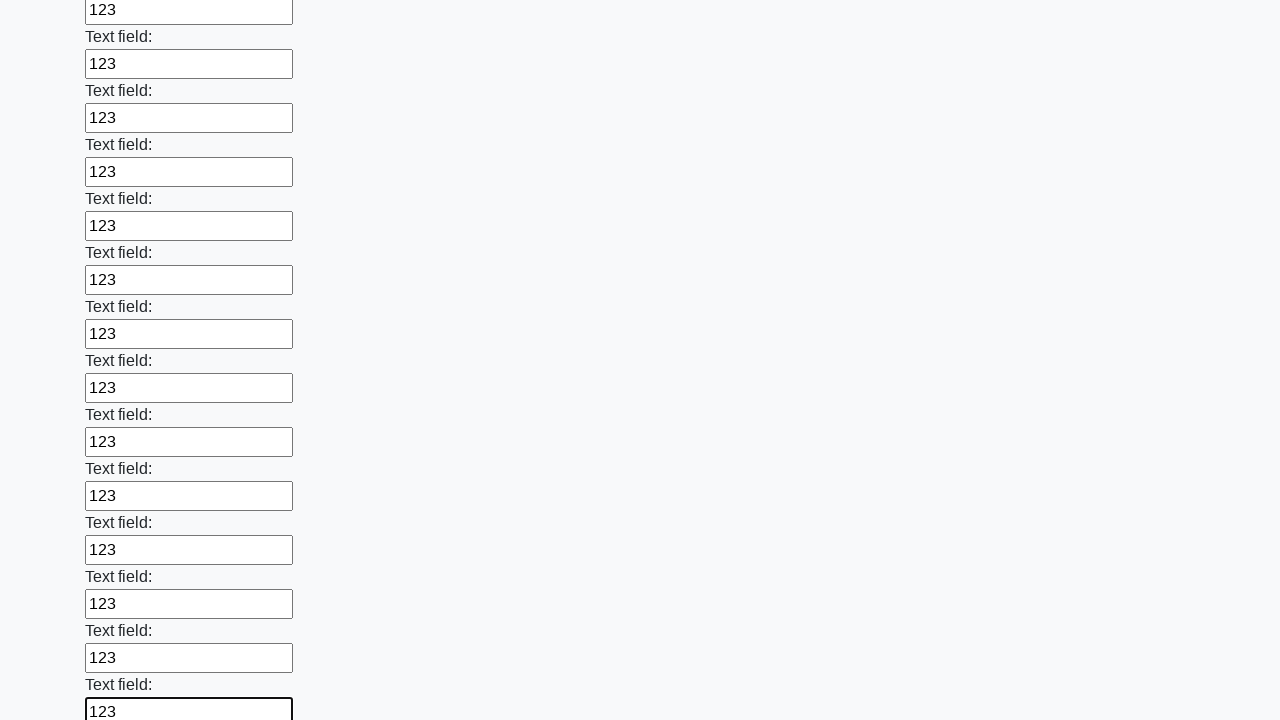

Filled input field with '123' on input >> nth=61
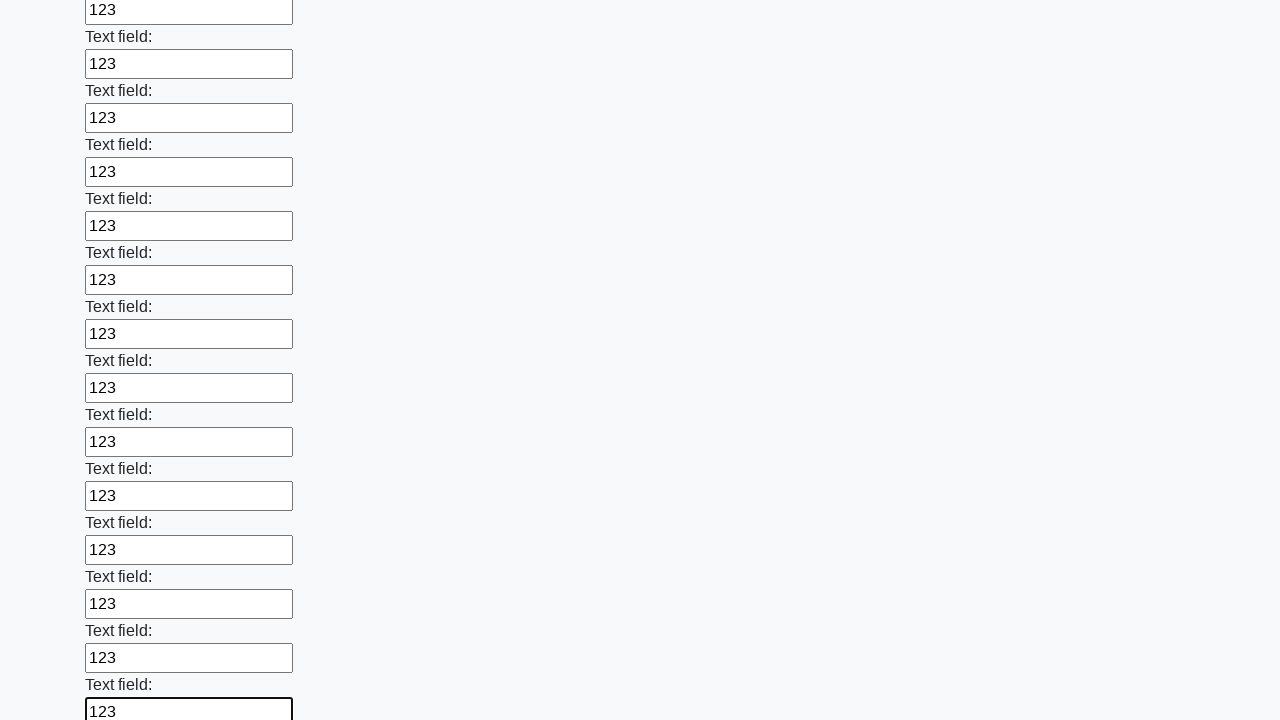

Filled input field with '123' on input >> nth=62
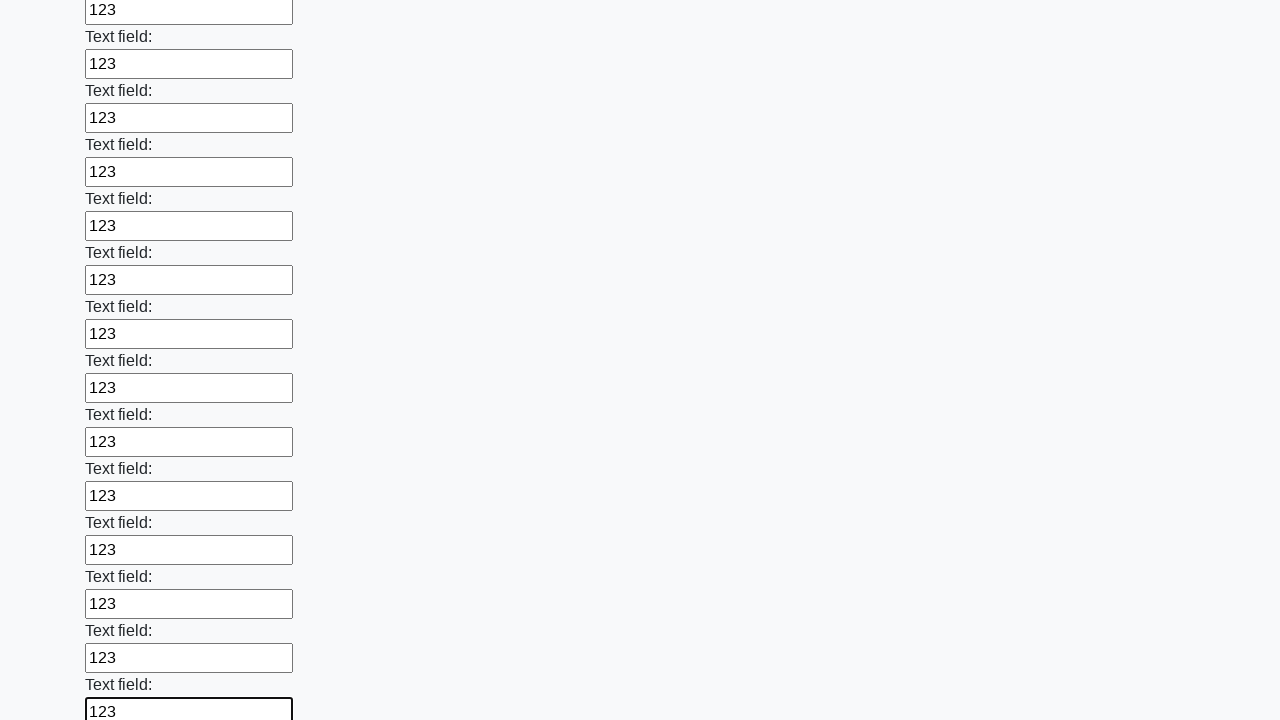

Filled input field with '123' on input >> nth=63
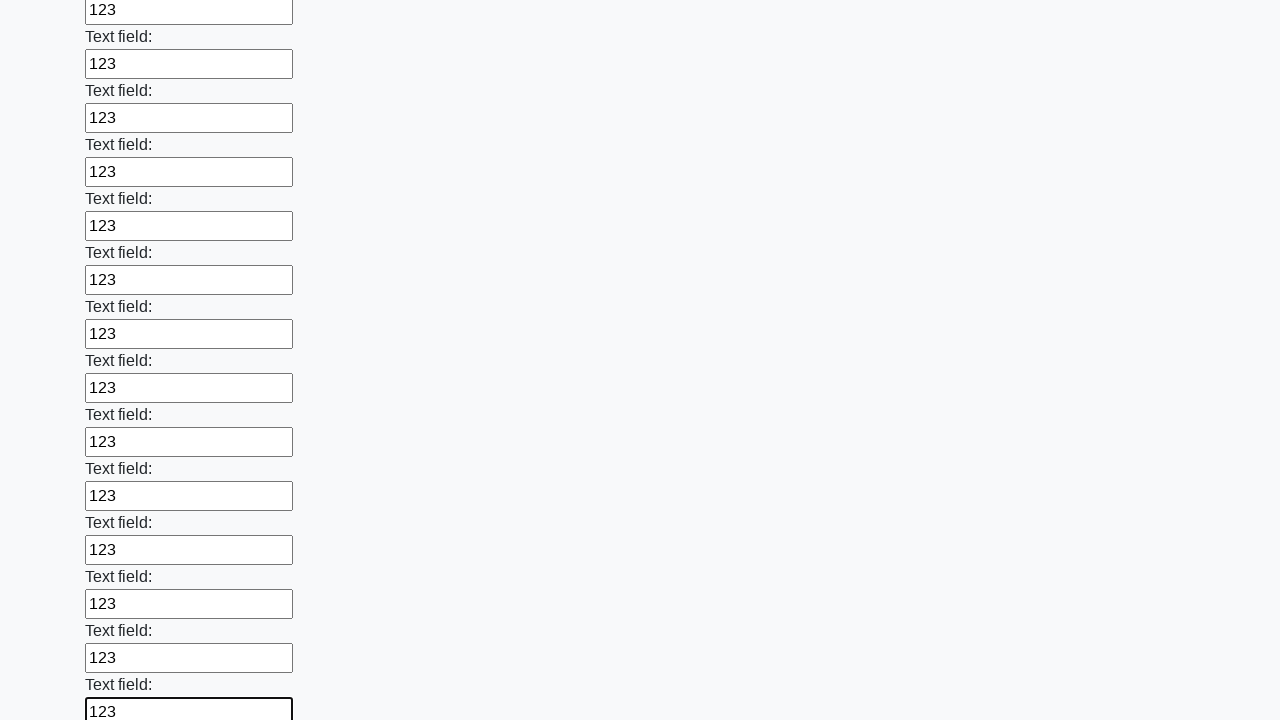

Filled input field with '123' on input >> nth=64
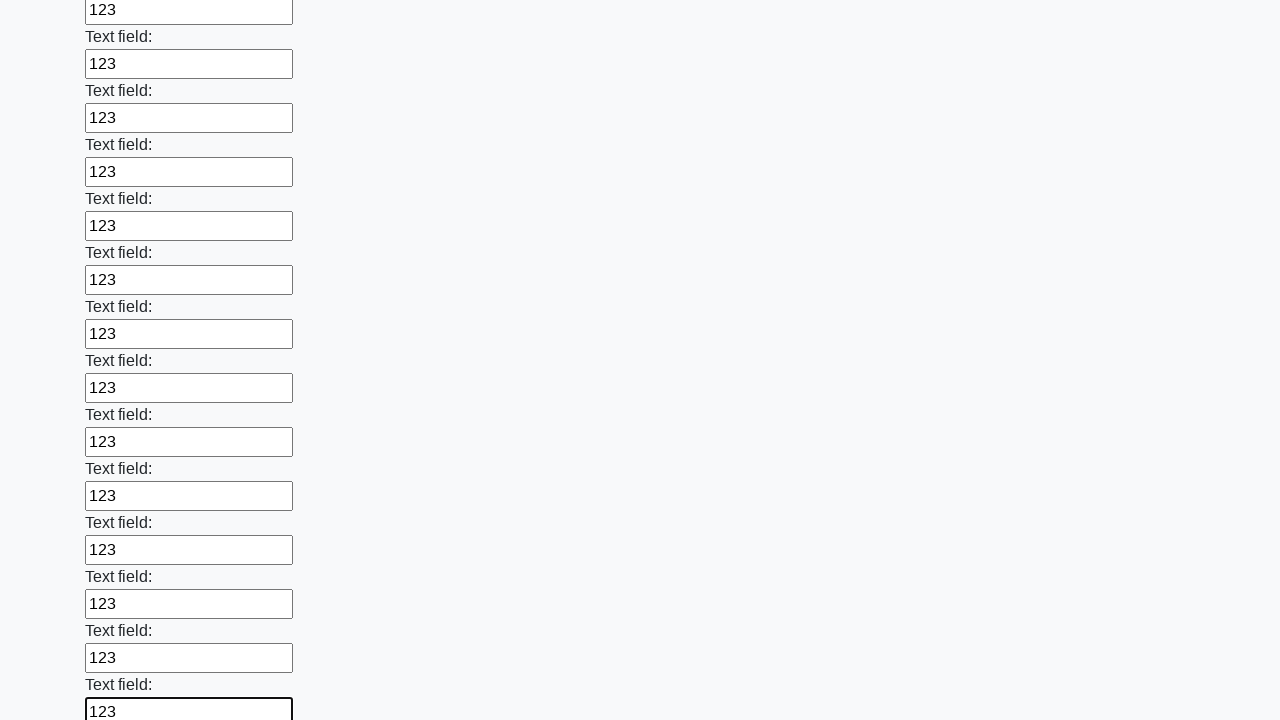

Filled input field with '123' on input >> nth=65
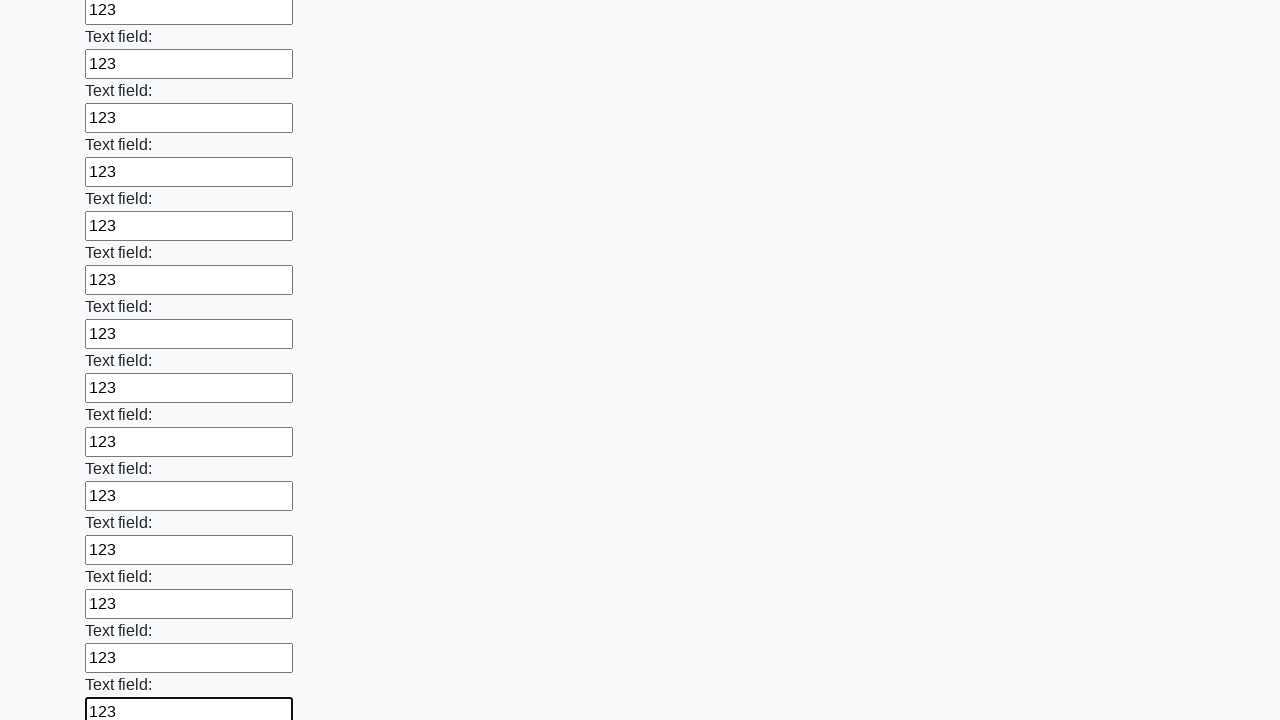

Filled input field with '123' on input >> nth=66
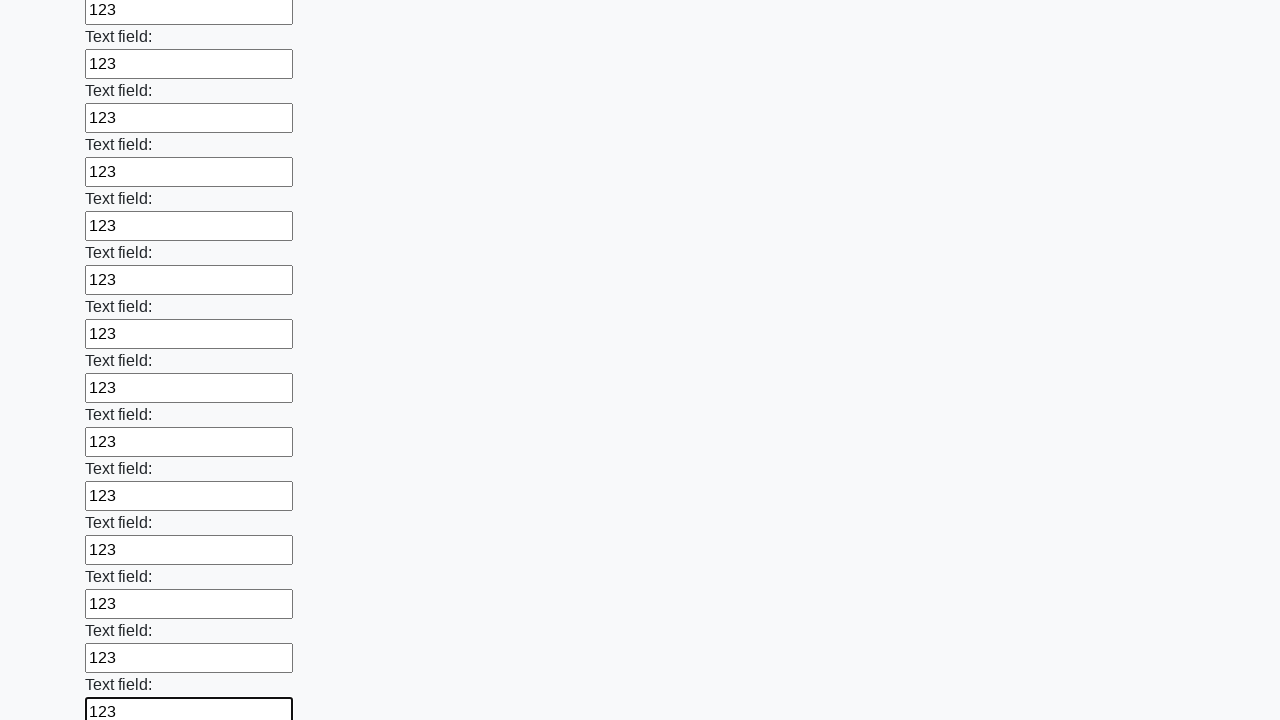

Filled input field with '123' on input >> nth=67
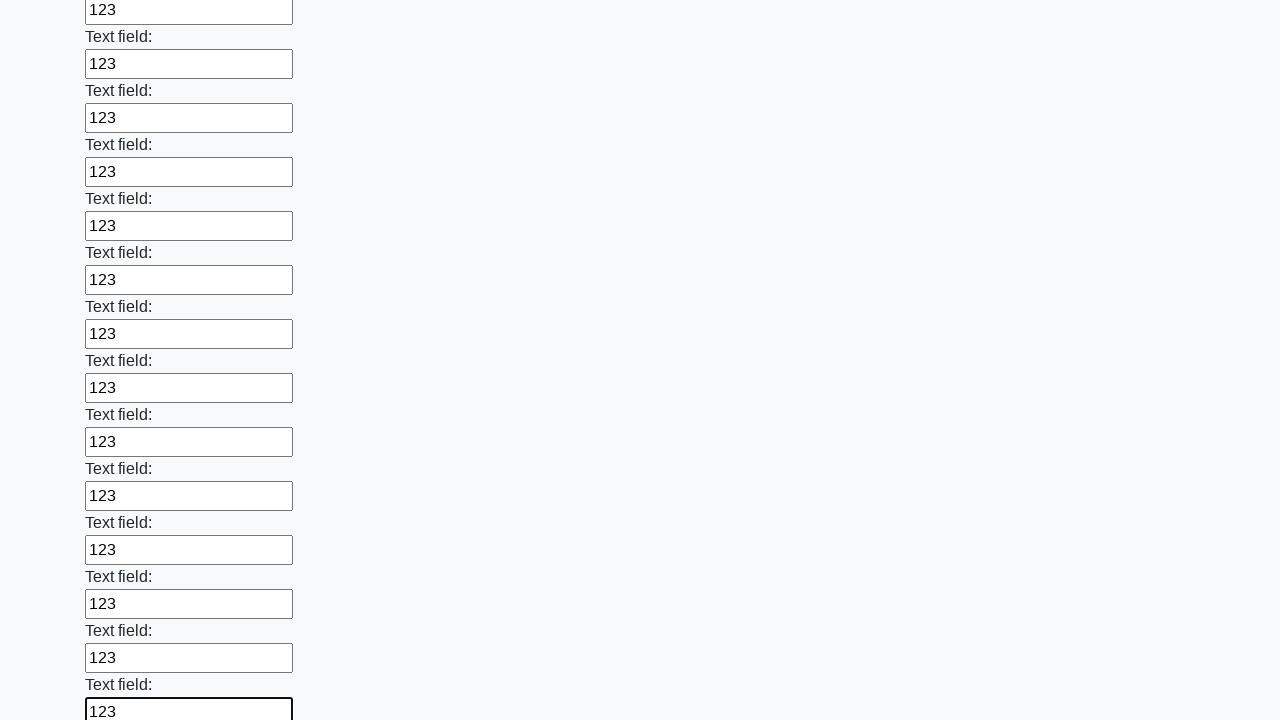

Filled input field with '123' on input >> nth=68
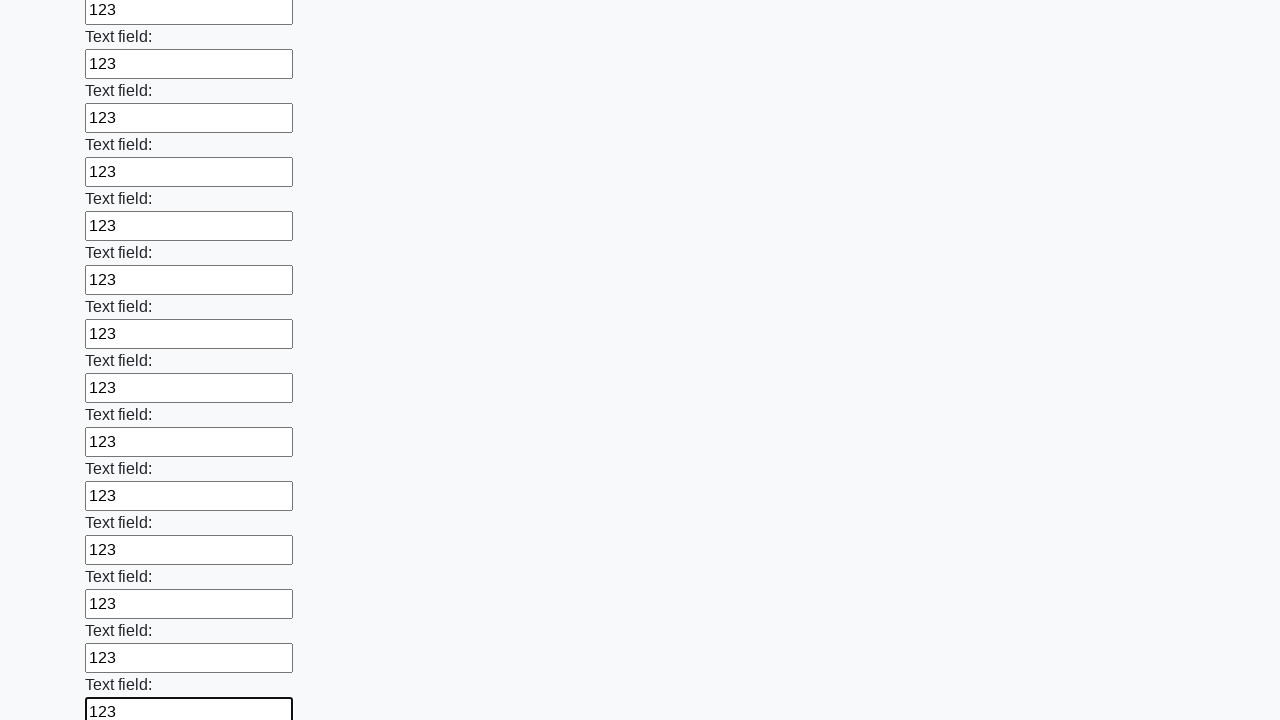

Filled input field with '123' on input >> nth=69
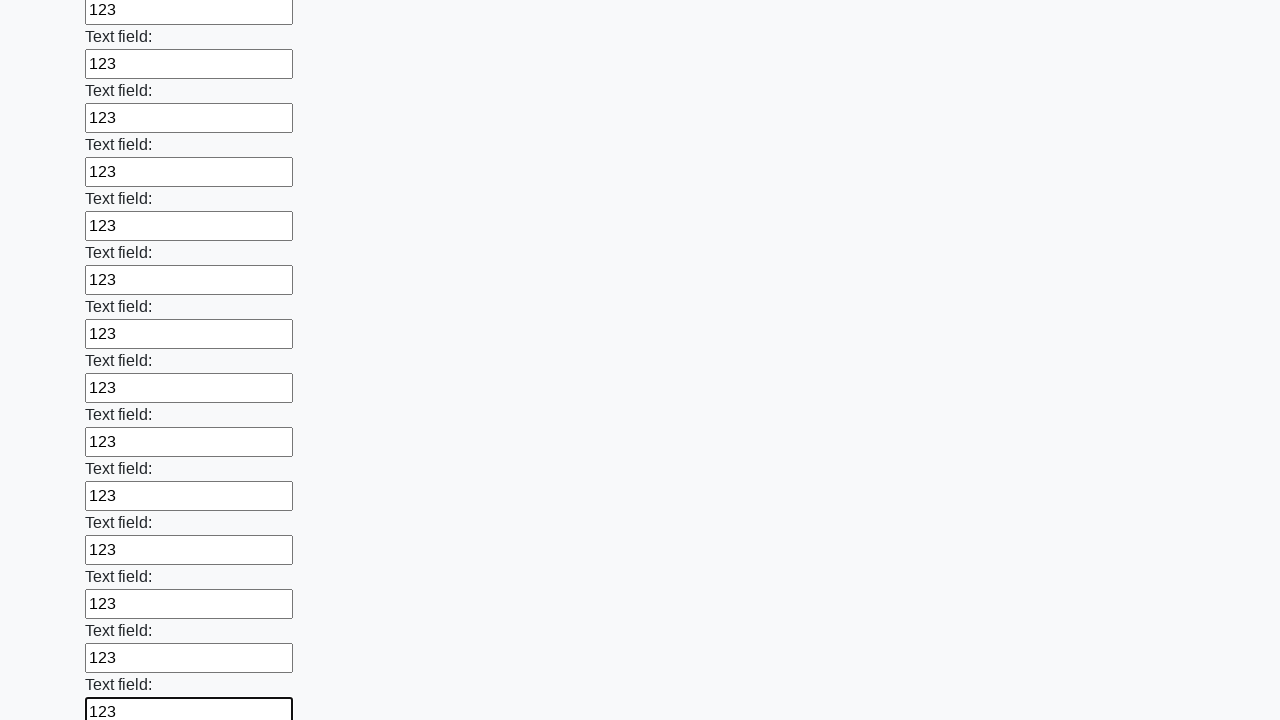

Filled input field with '123' on input >> nth=70
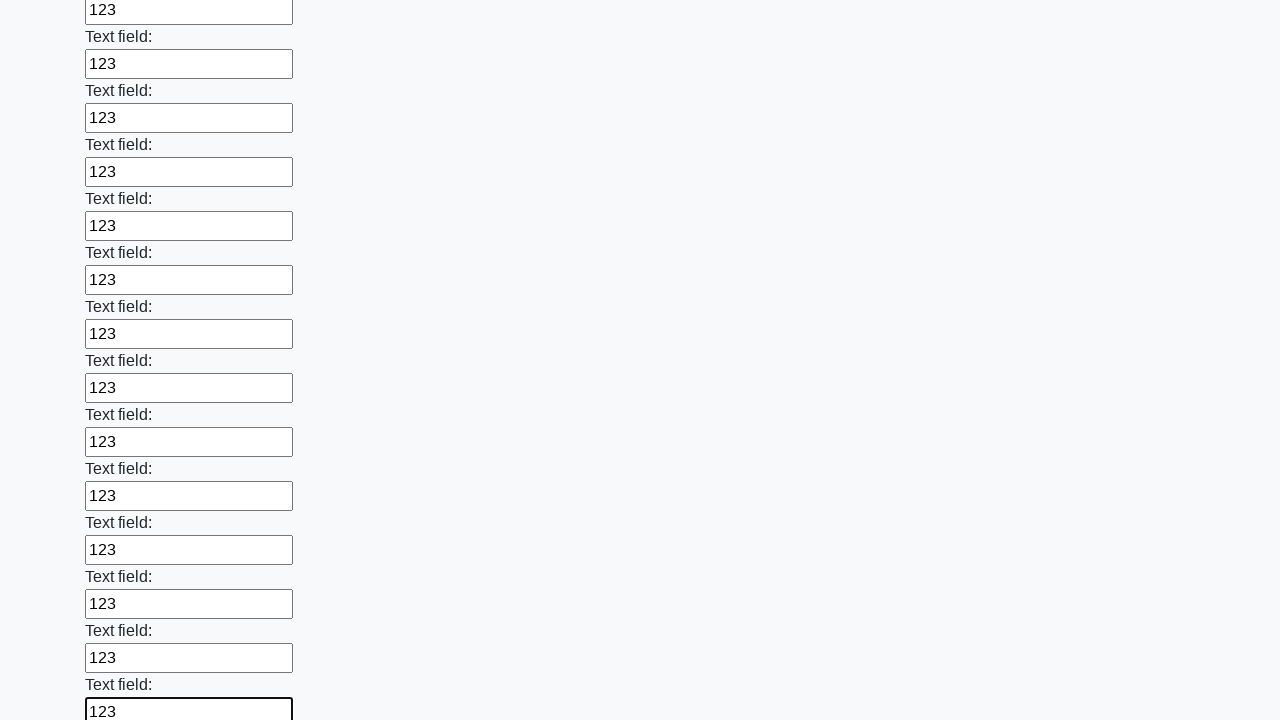

Filled input field with '123' on input >> nth=71
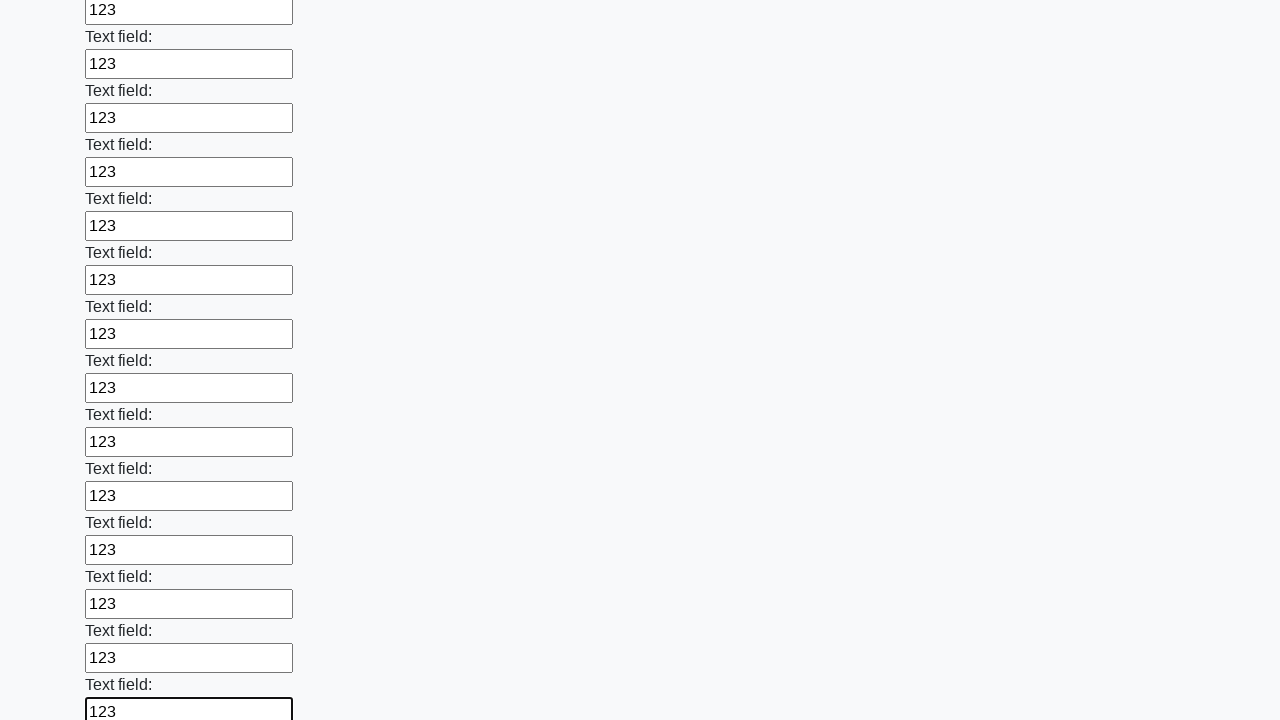

Filled input field with '123' on input >> nth=72
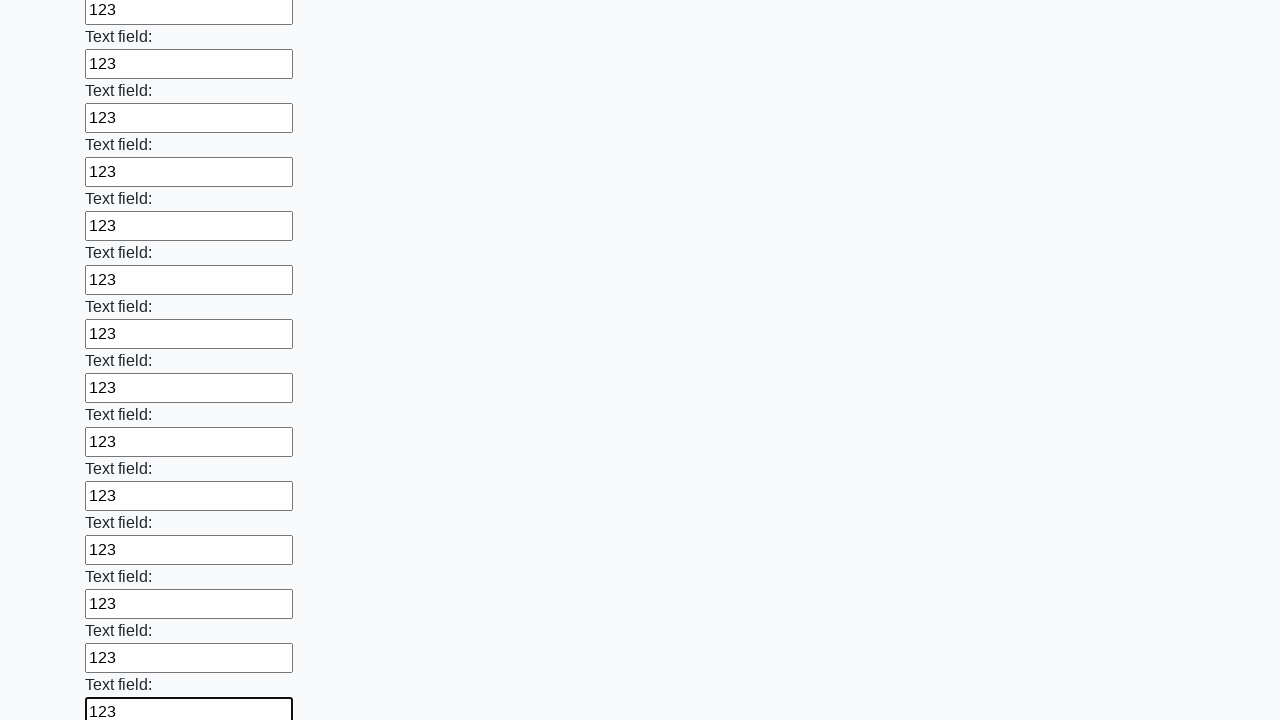

Filled input field with '123' on input >> nth=73
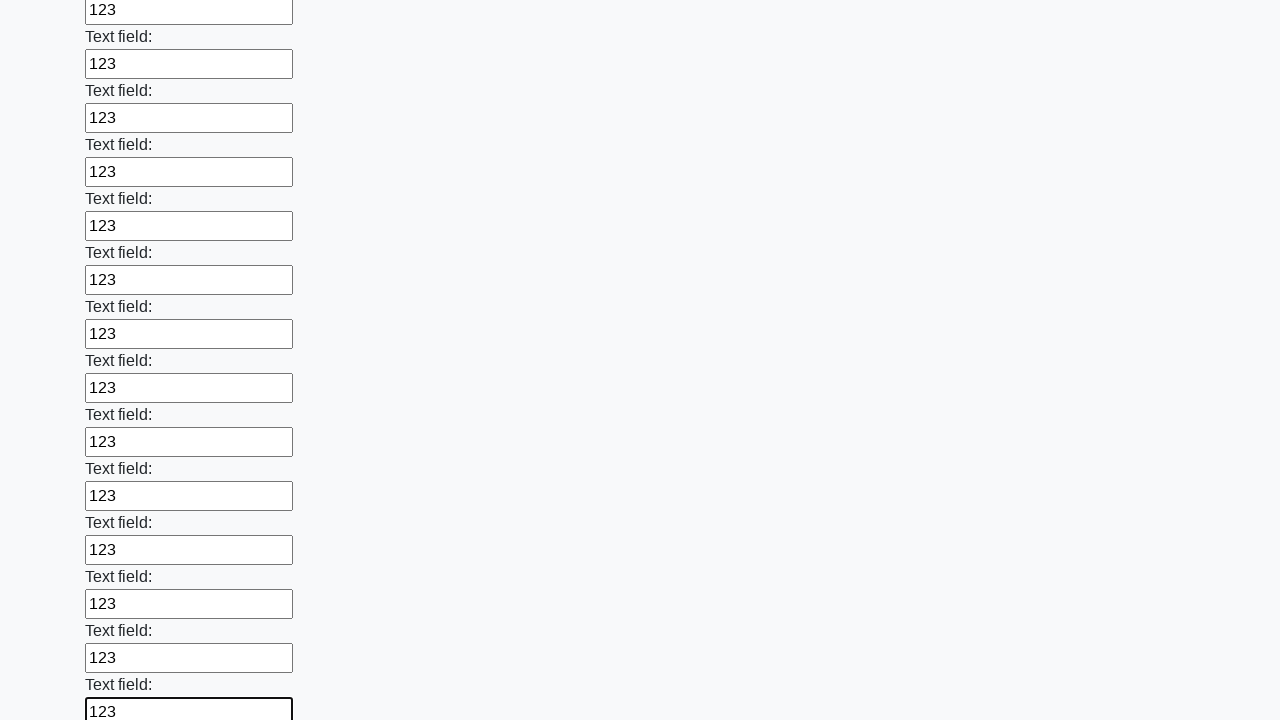

Filled input field with '123' on input >> nth=74
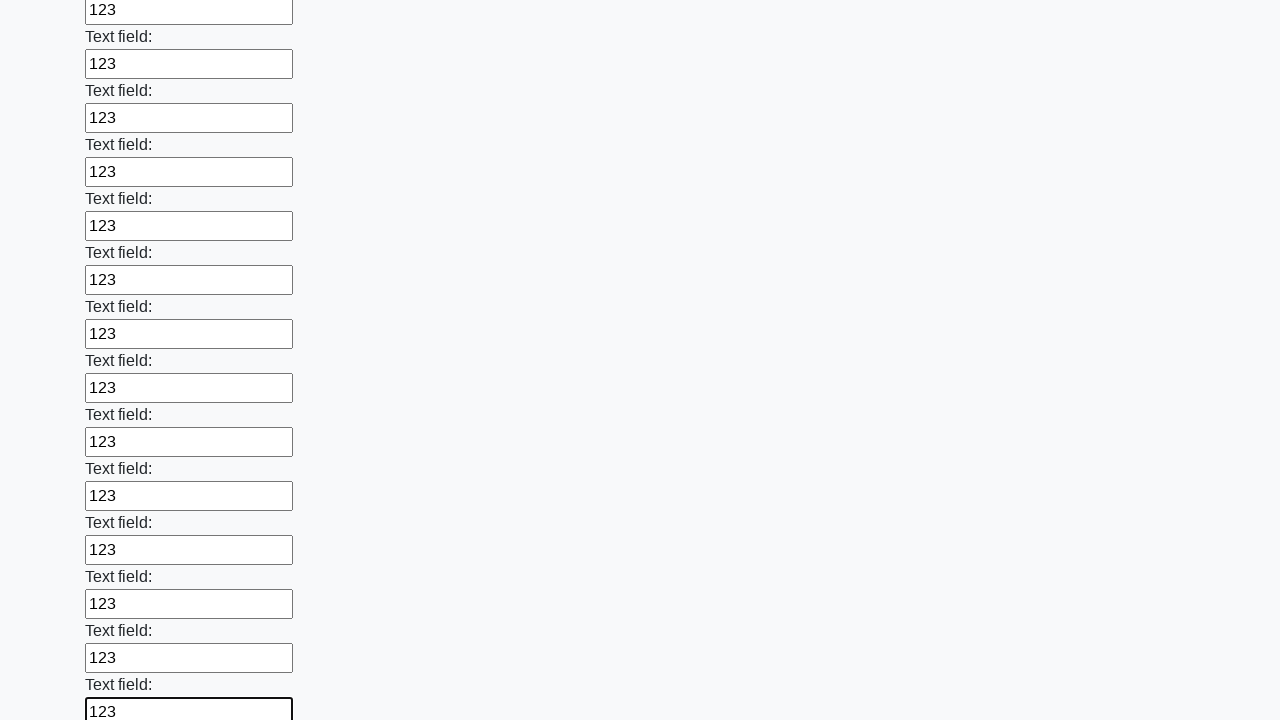

Filled input field with '123' on input >> nth=75
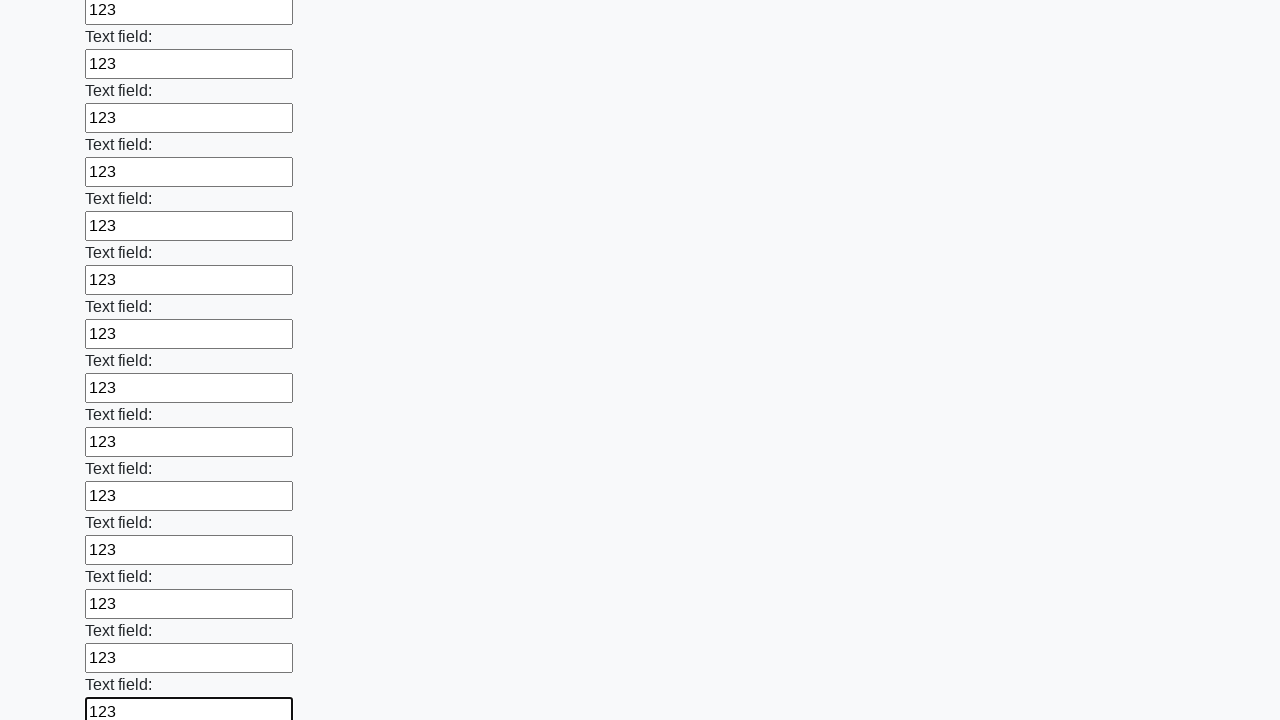

Filled input field with '123' on input >> nth=76
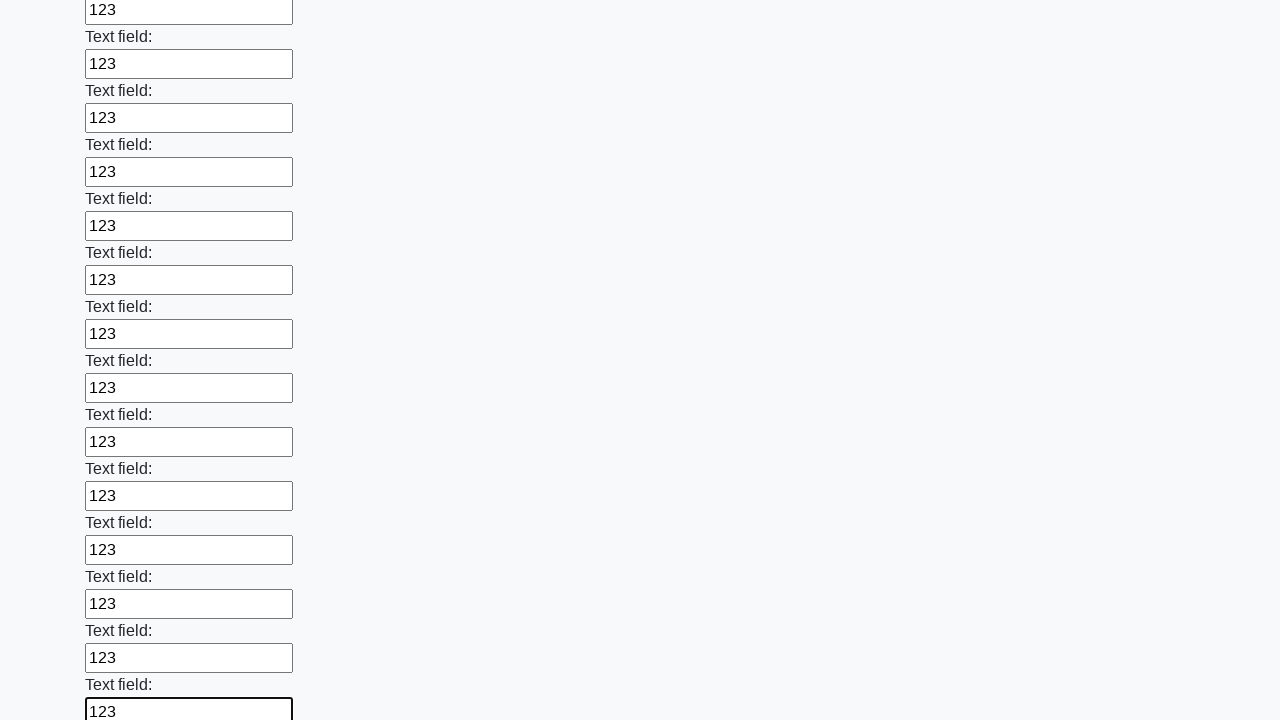

Filled input field with '123' on input >> nth=77
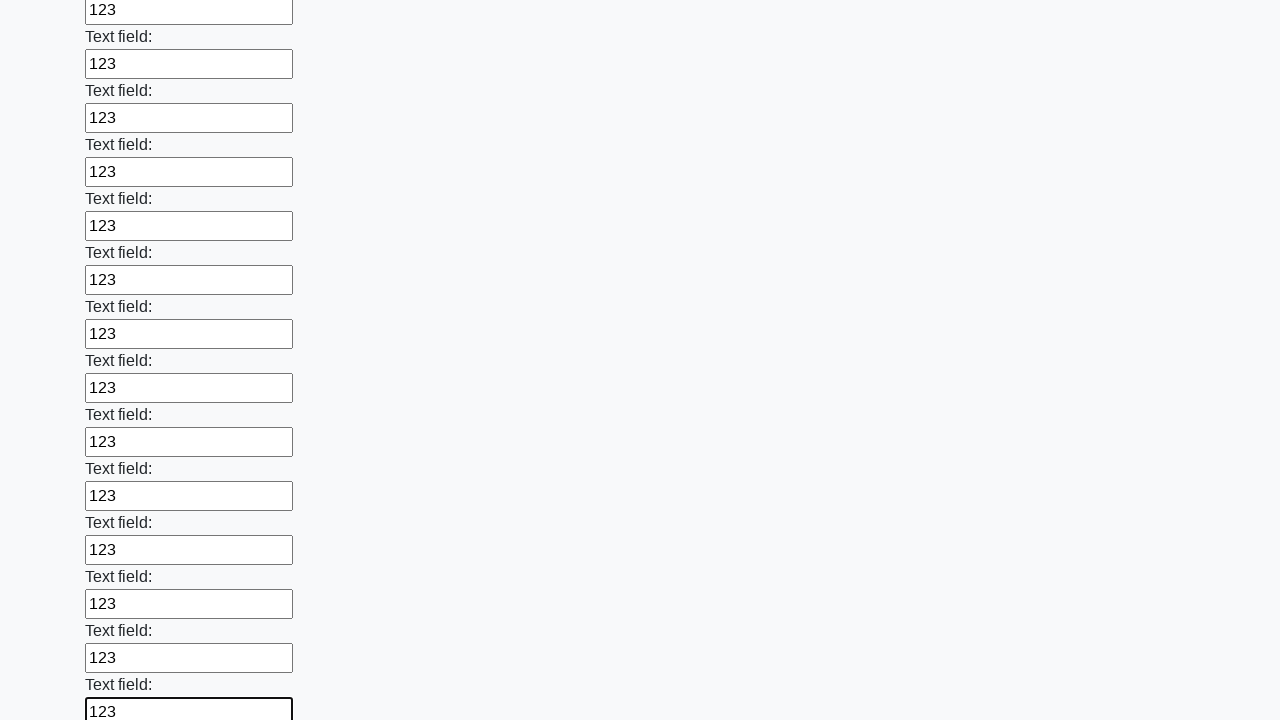

Filled input field with '123' on input >> nth=78
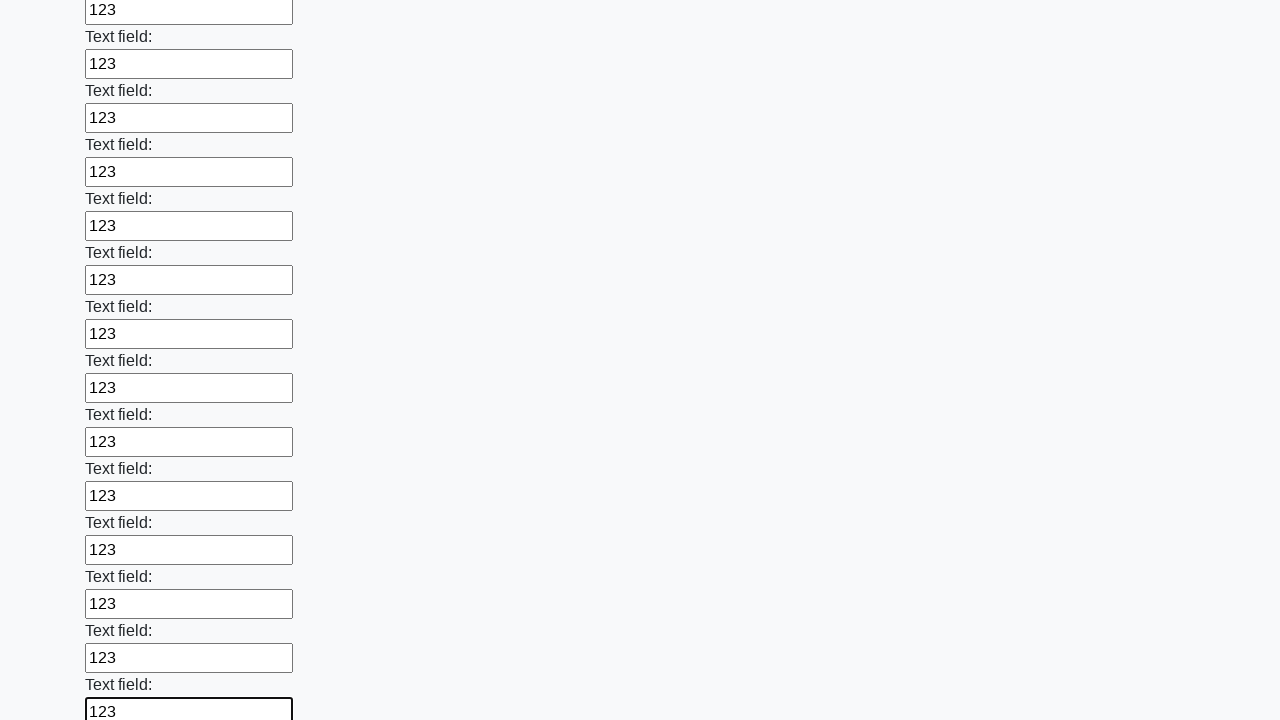

Filled input field with '123' on input >> nth=79
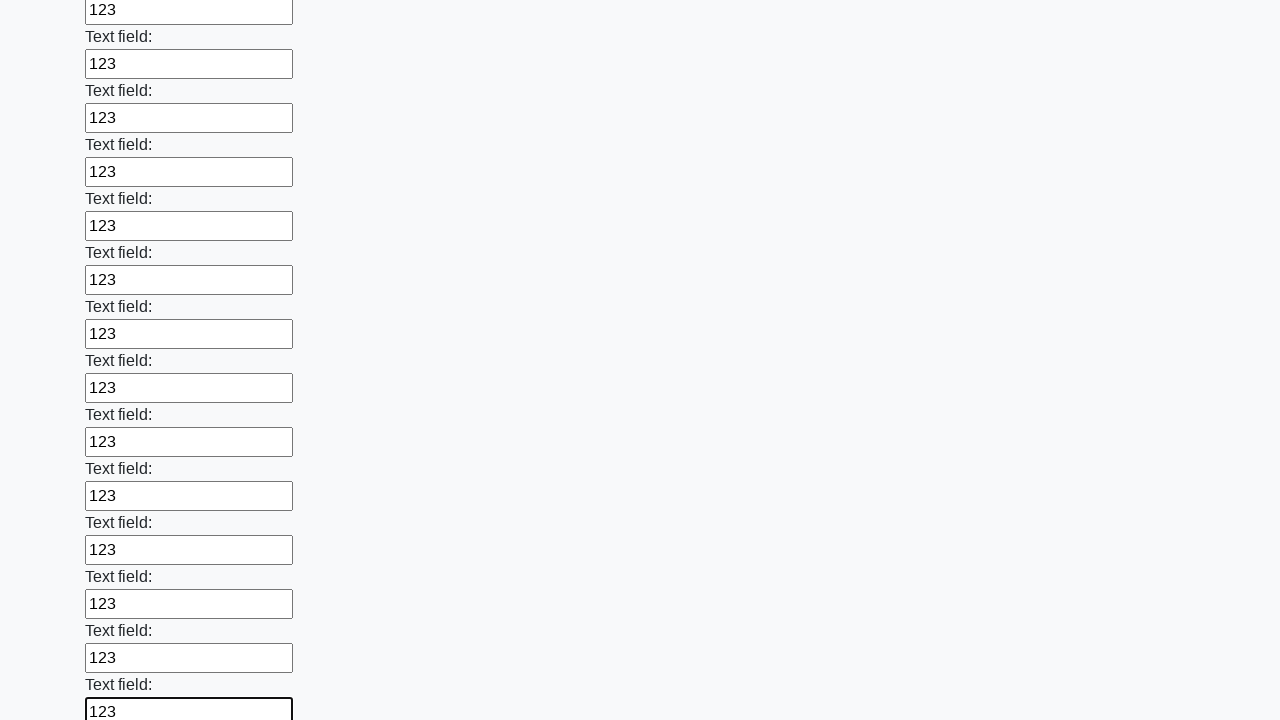

Filled input field with '123' on input >> nth=80
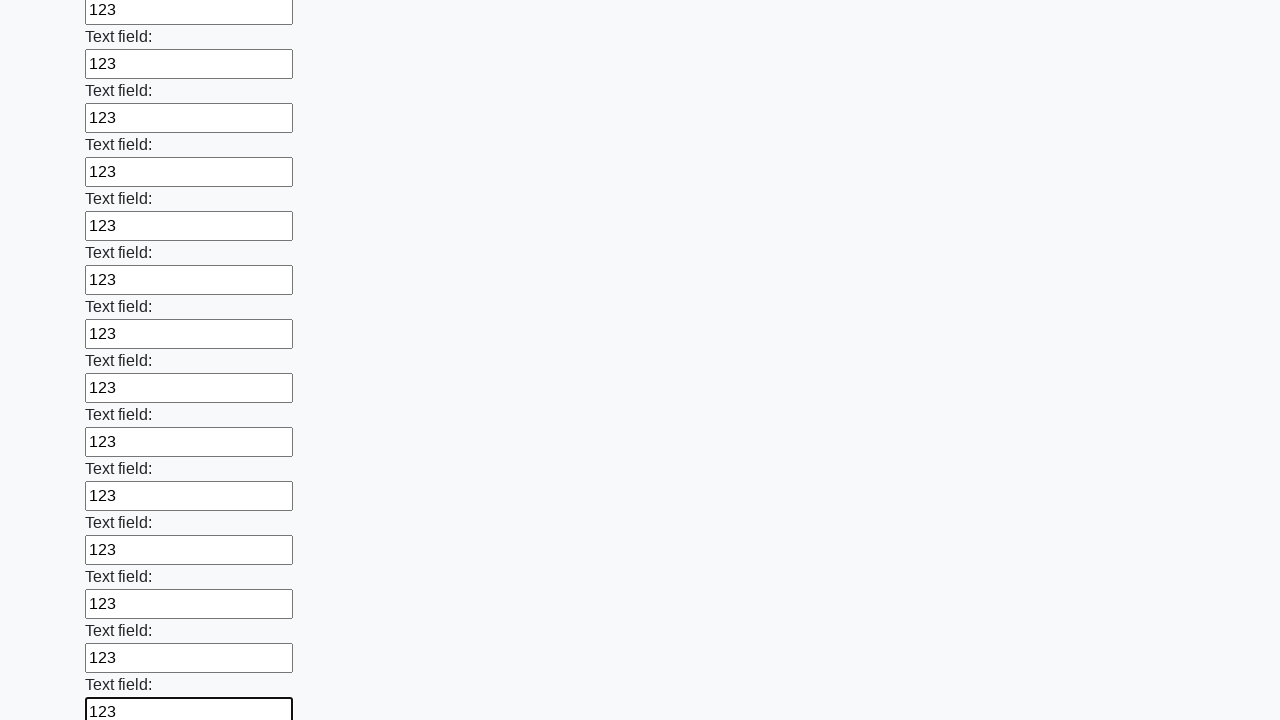

Filled input field with '123' on input >> nth=81
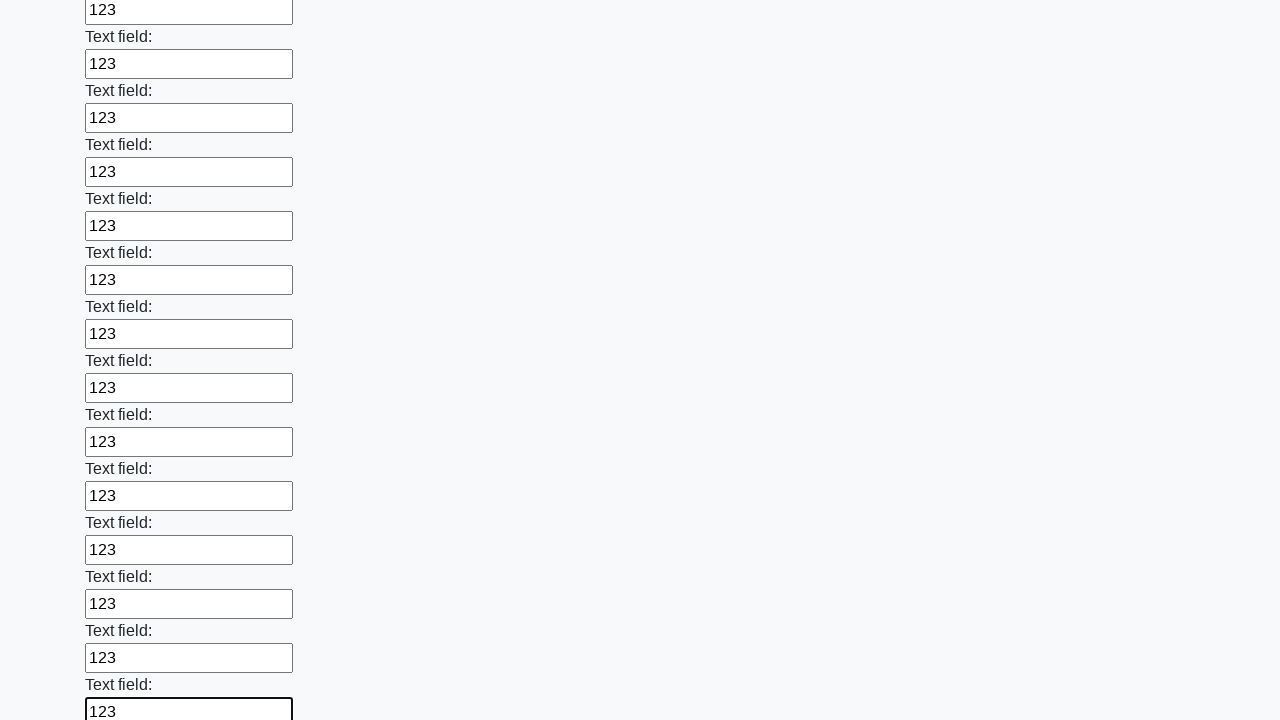

Filled input field with '123' on input >> nth=82
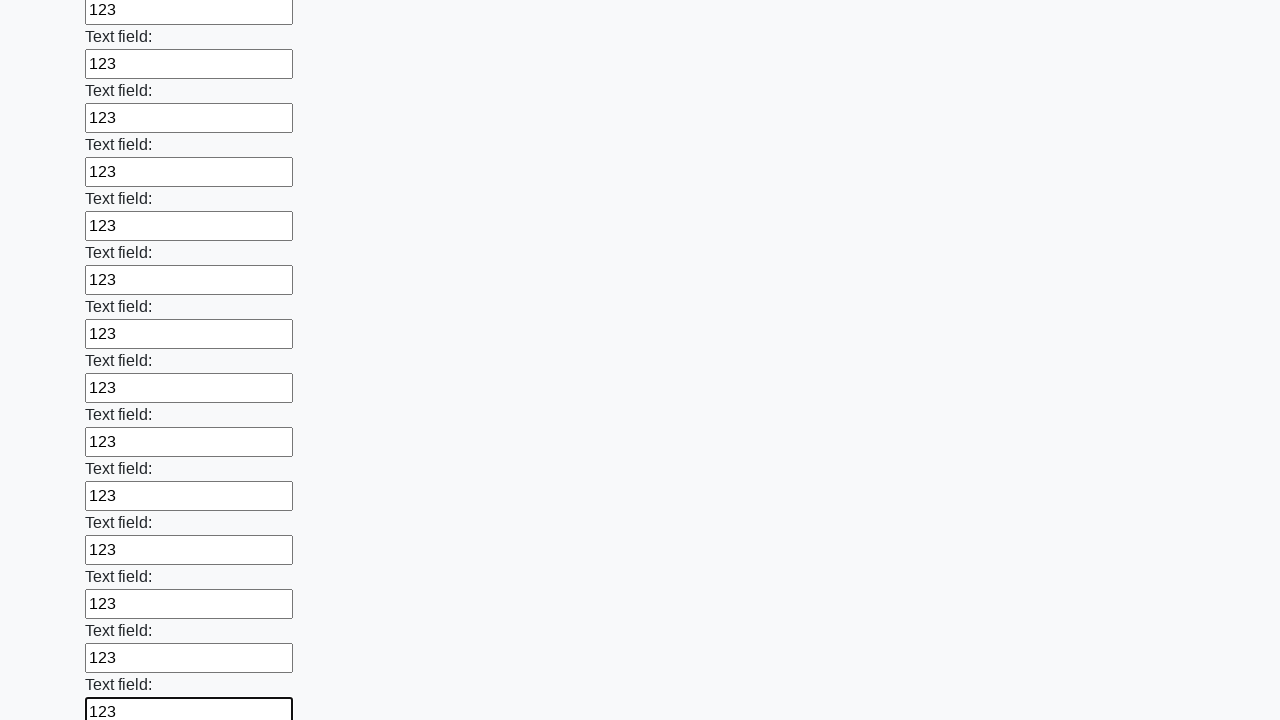

Filled input field with '123' on input >> nth=83
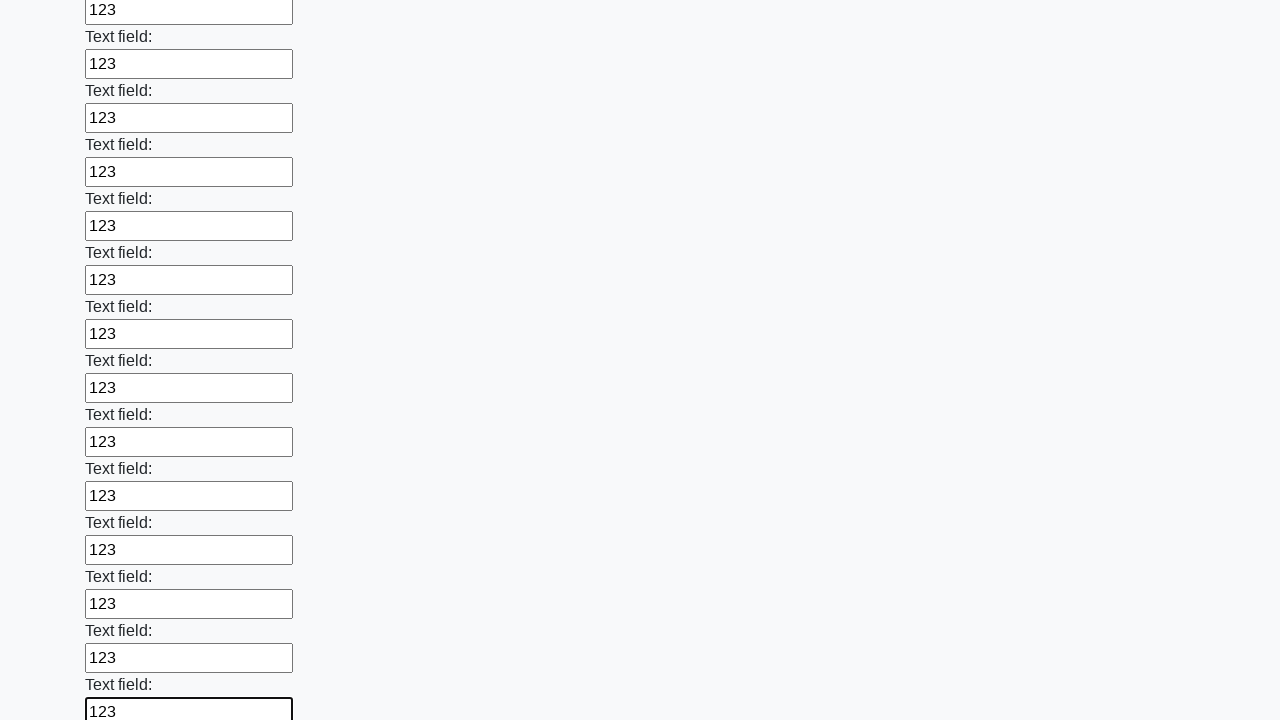

Filled input field with '123' on input >> nth=84
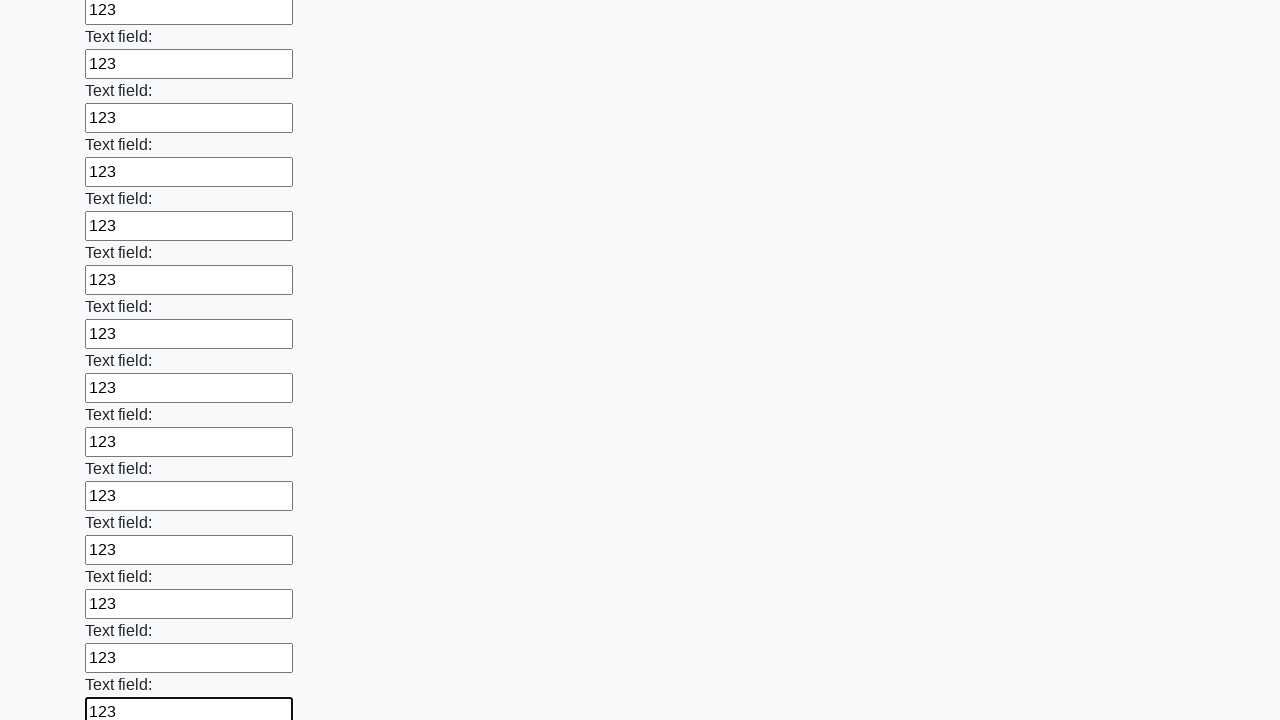

Filled input field with '123' on input >> nth=85
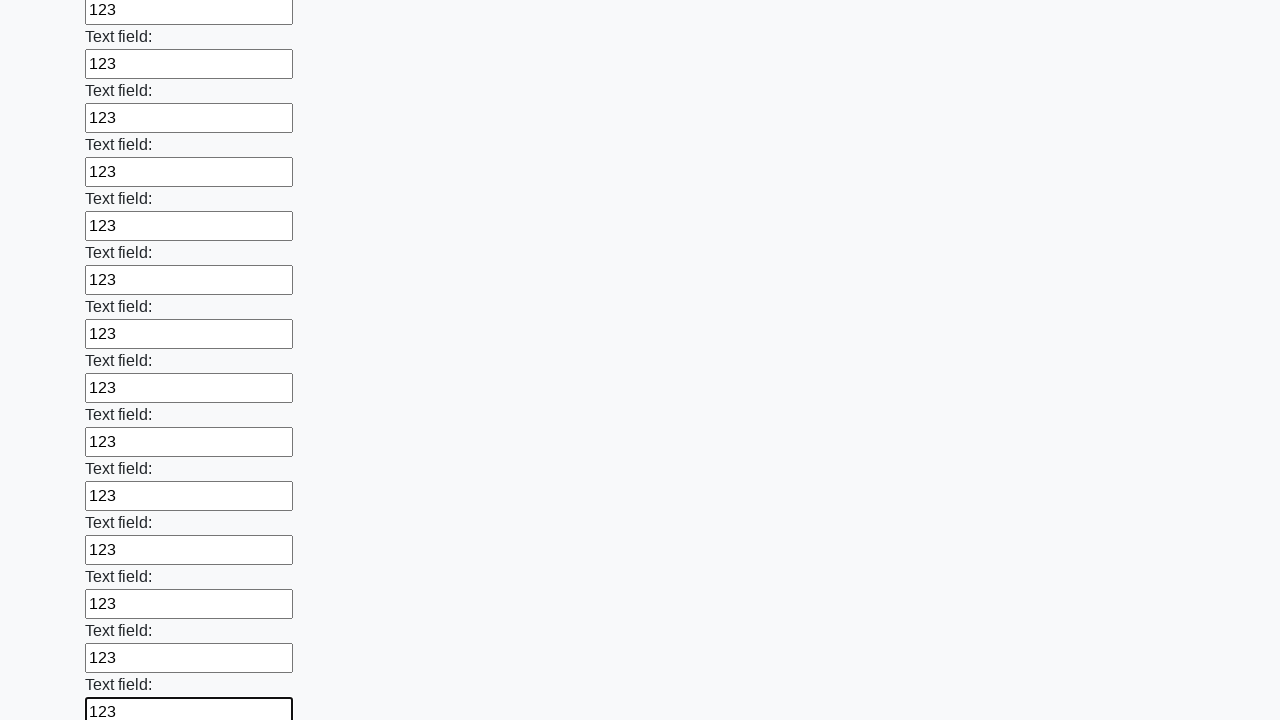

Filled input field with '123' on input >> nth=86
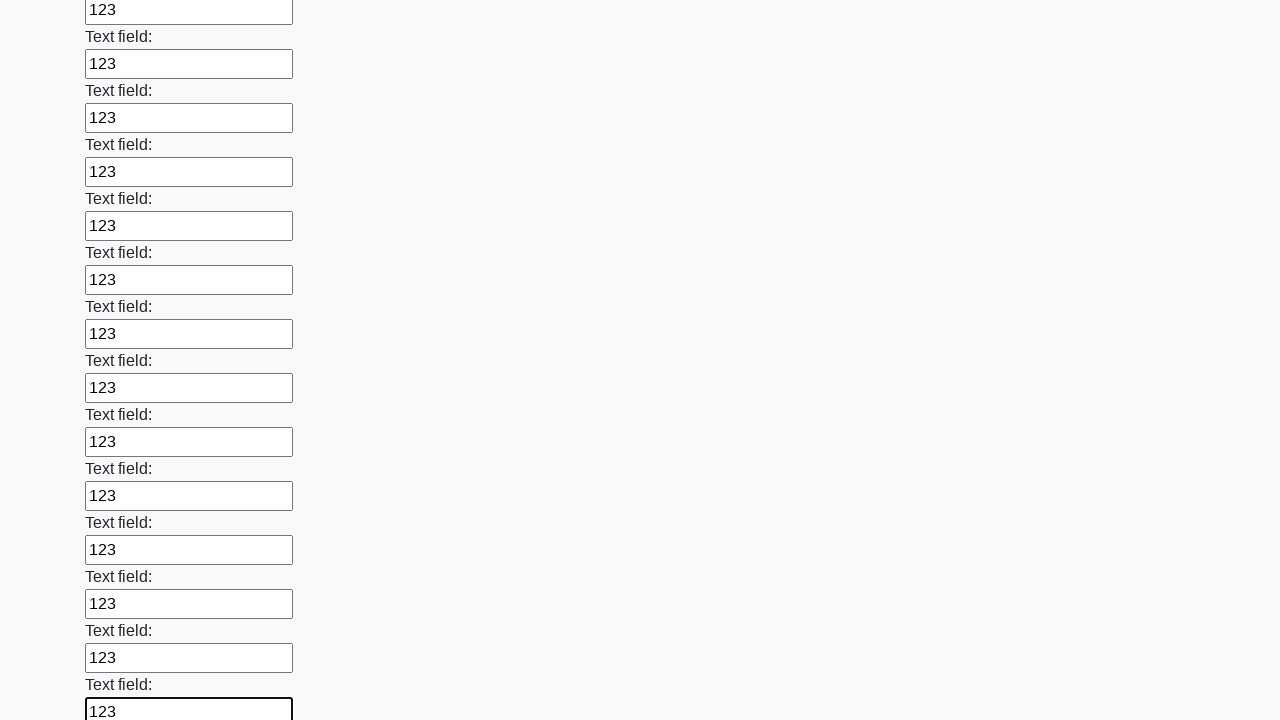

Filled input field with '123' on input >> nth=87
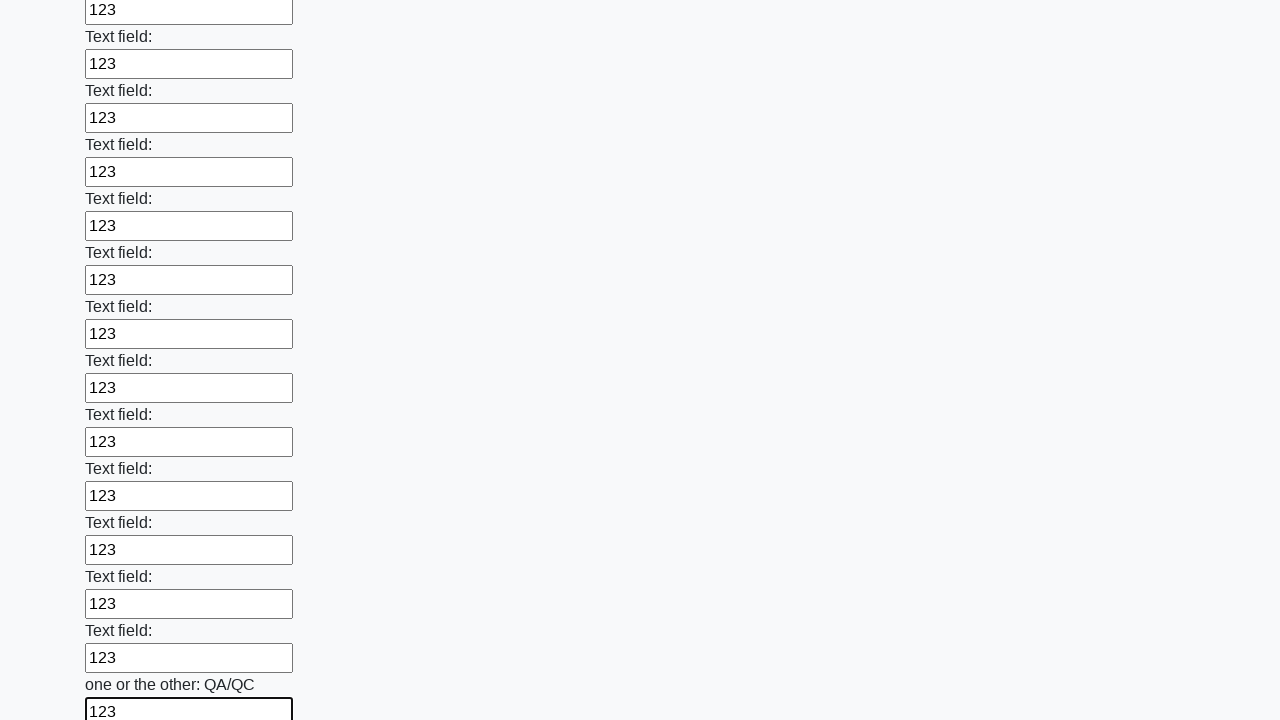

Filled input field with '123' on input >> nth=88
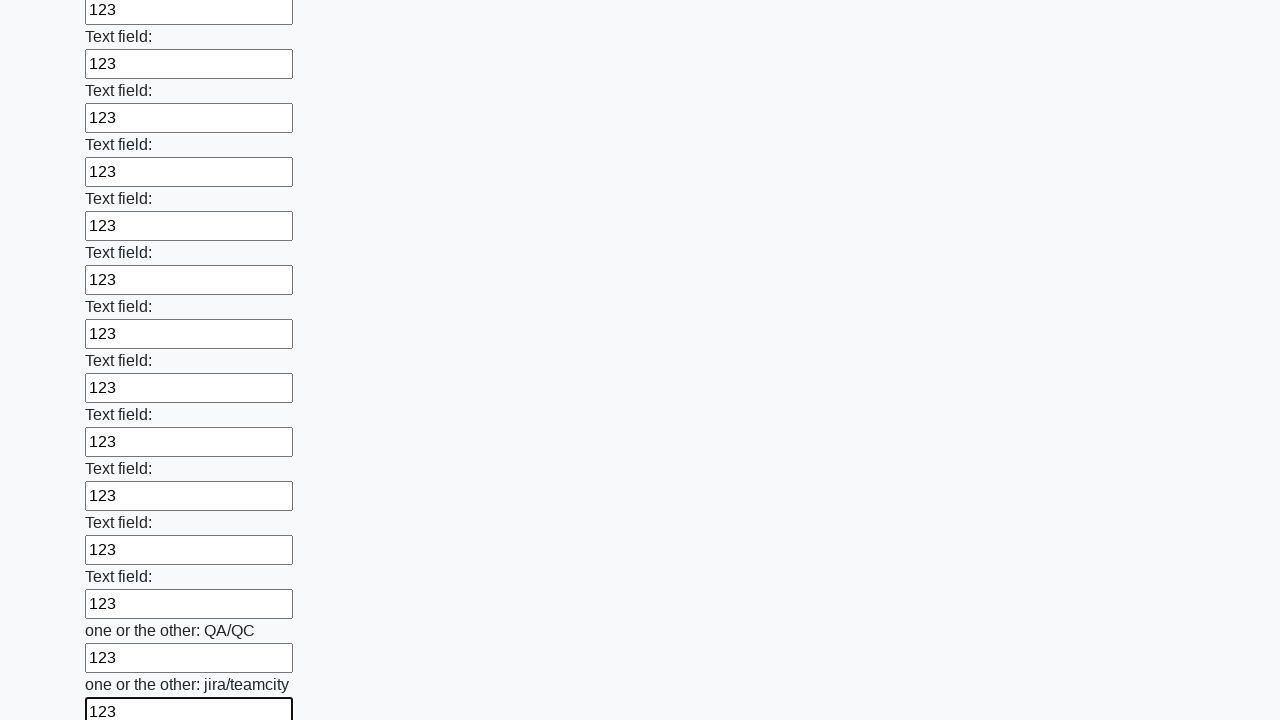

Filled input field with '123' on input >> nth=89
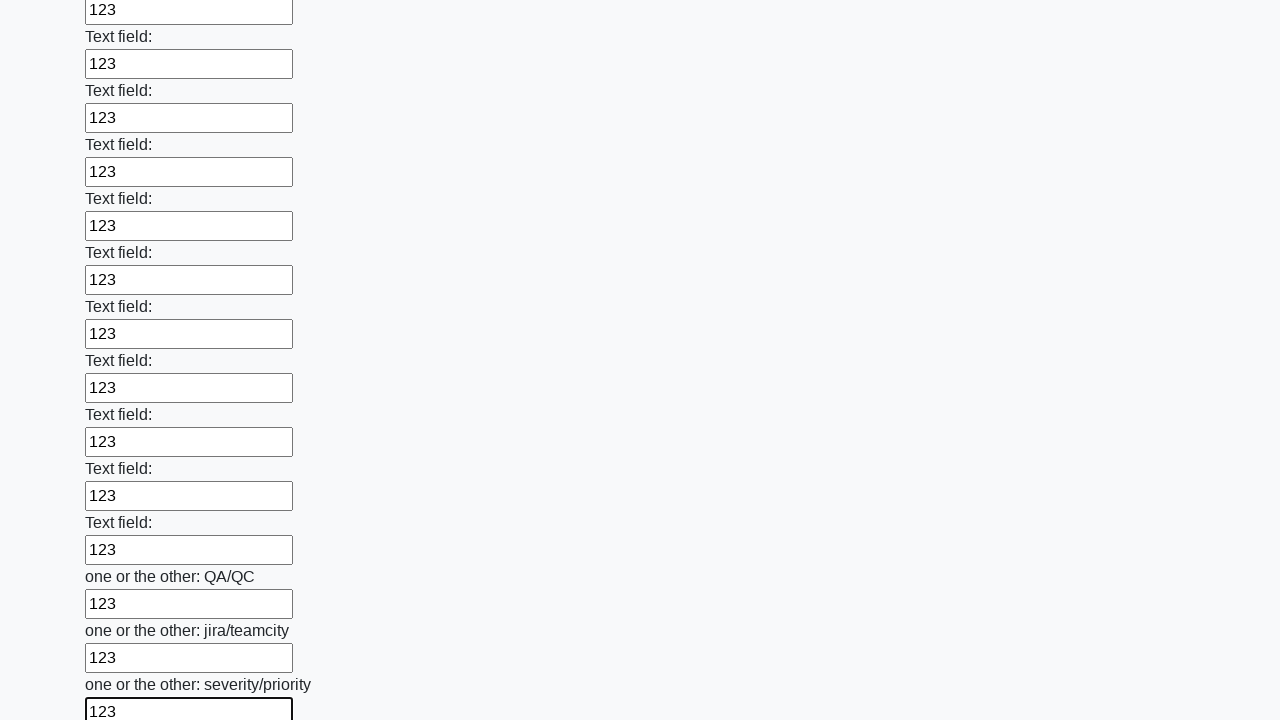

Filled input field with '123' on input >> nth=90
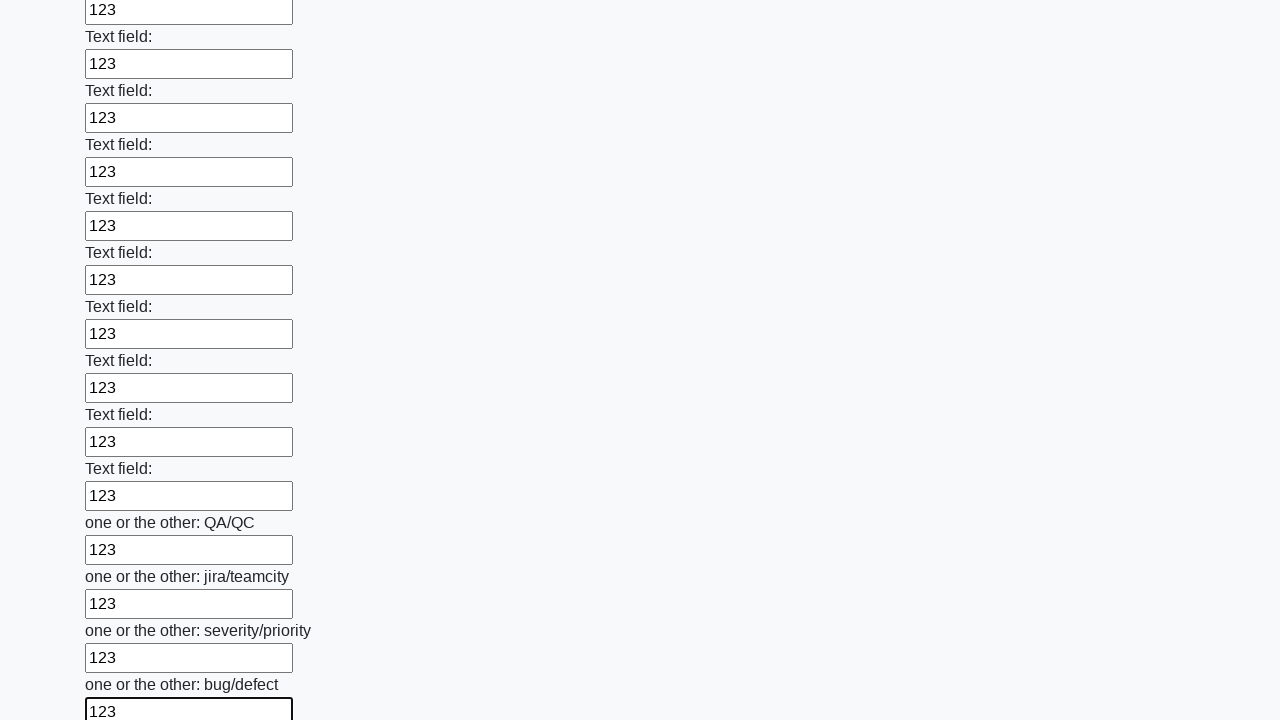

Filled input field with '123' on input >> nth=91
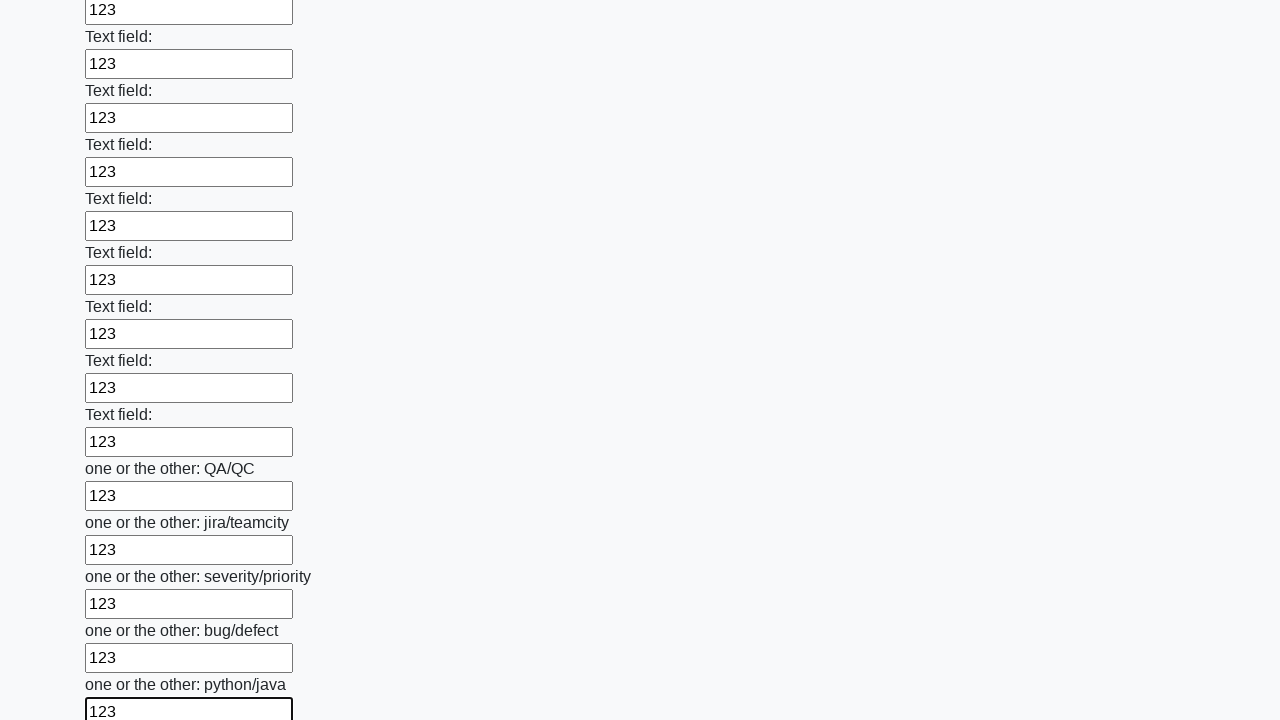

Filled input field with '123' on input >> nth=92
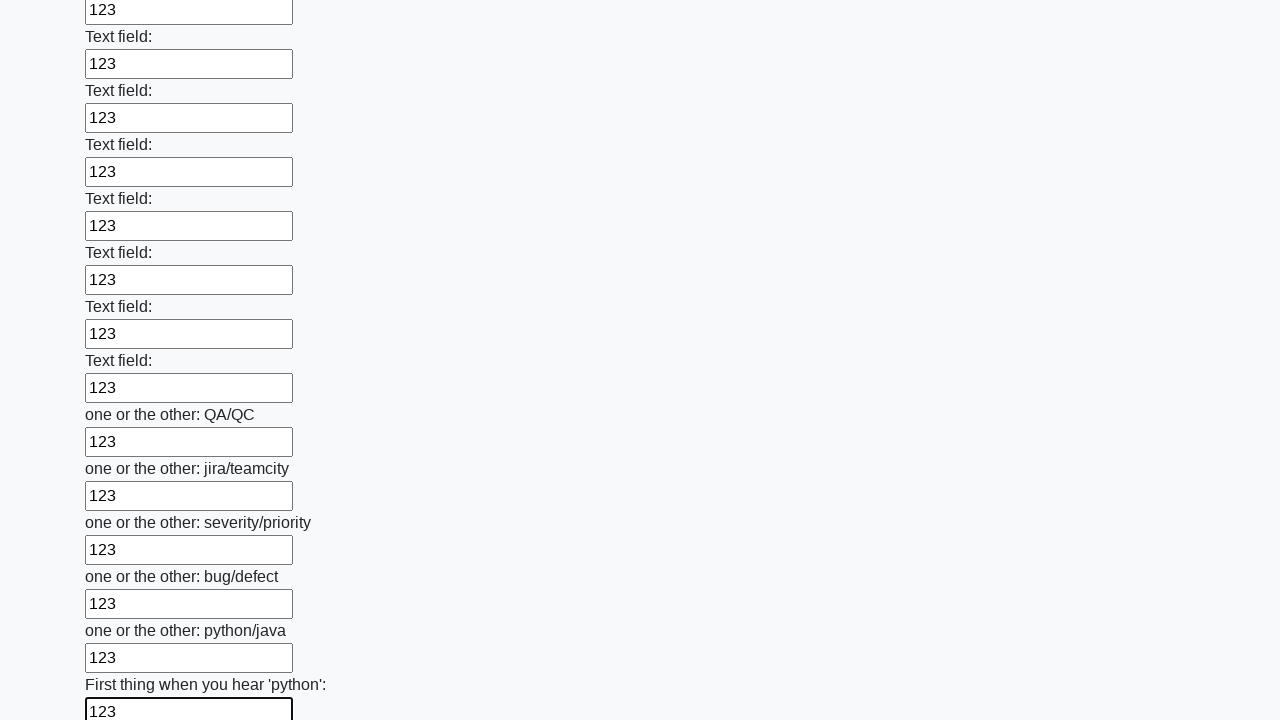

Filled input field with '123' on input >> nth=93
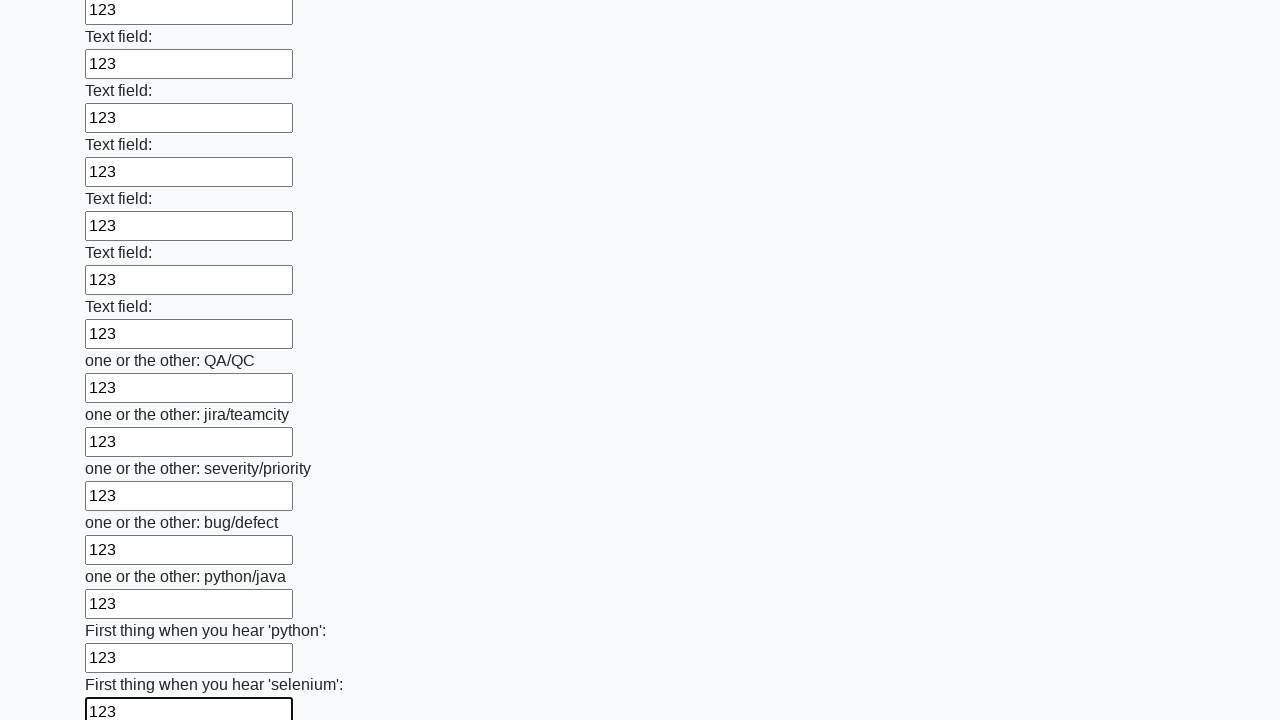

Filled input field with '123' on input >> nth=94
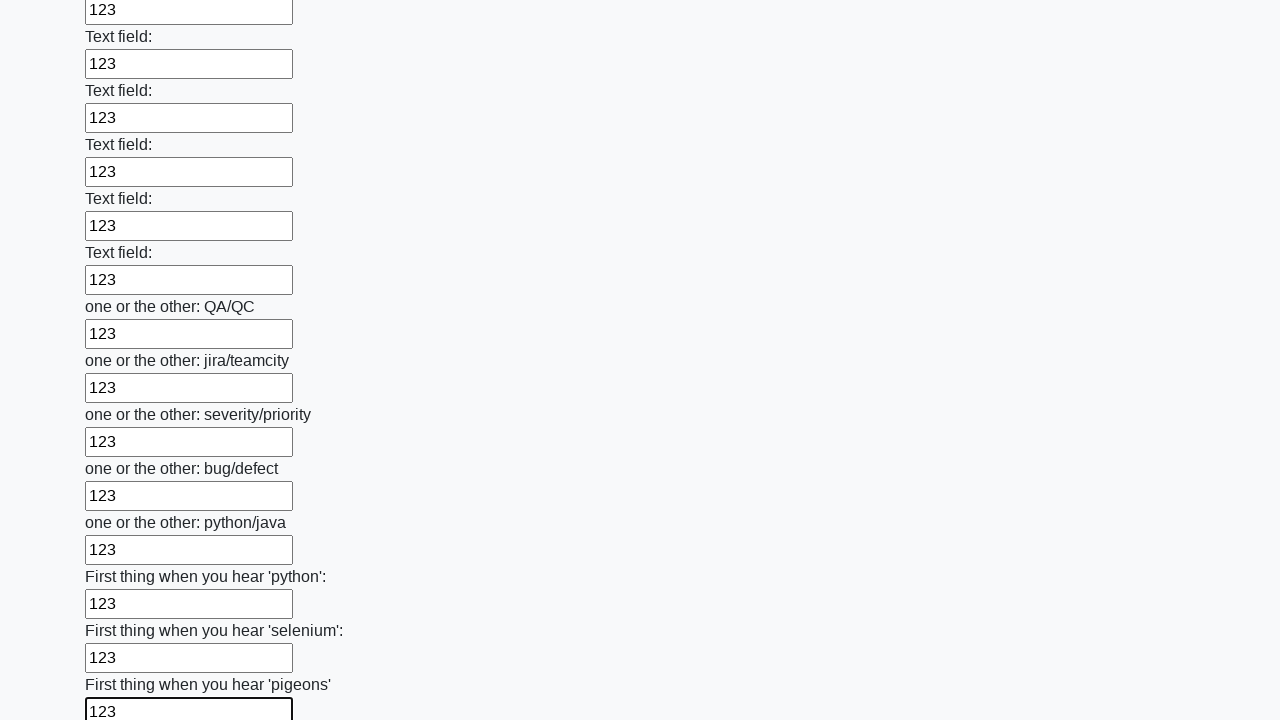

Filled input field with '123' on input >> nth=95
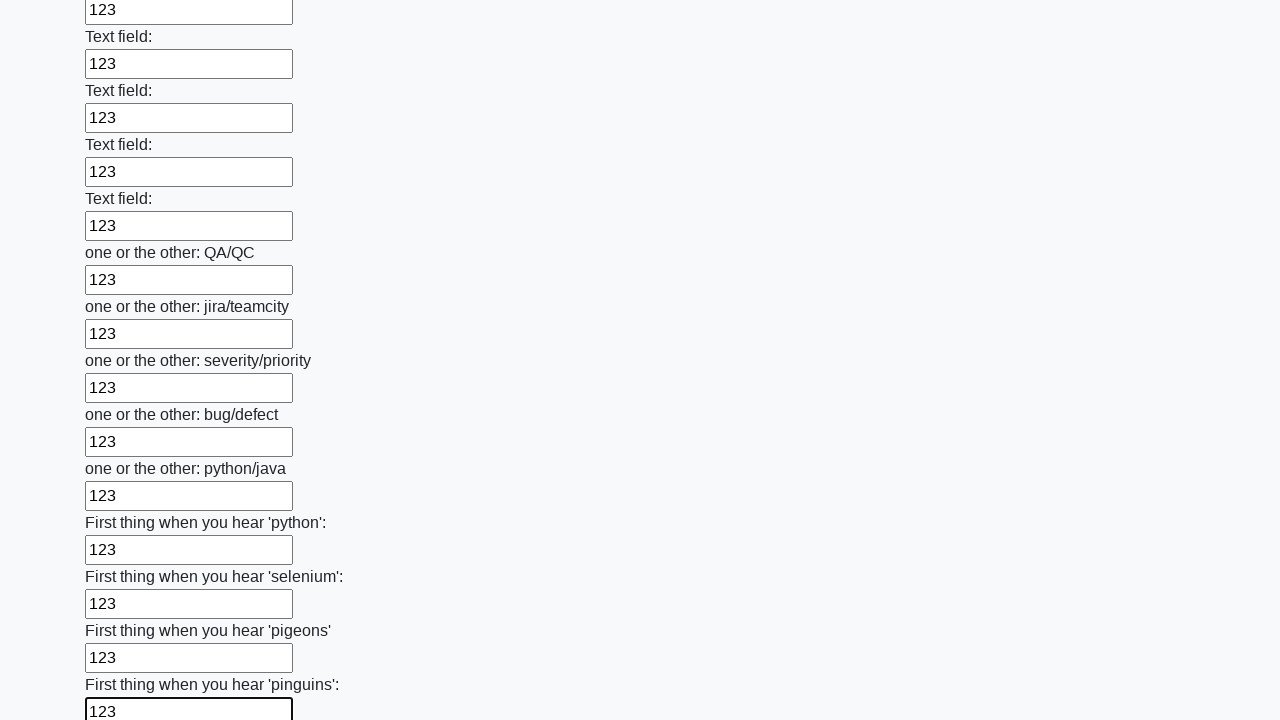

Filled input field with '123' on input >> nth=96
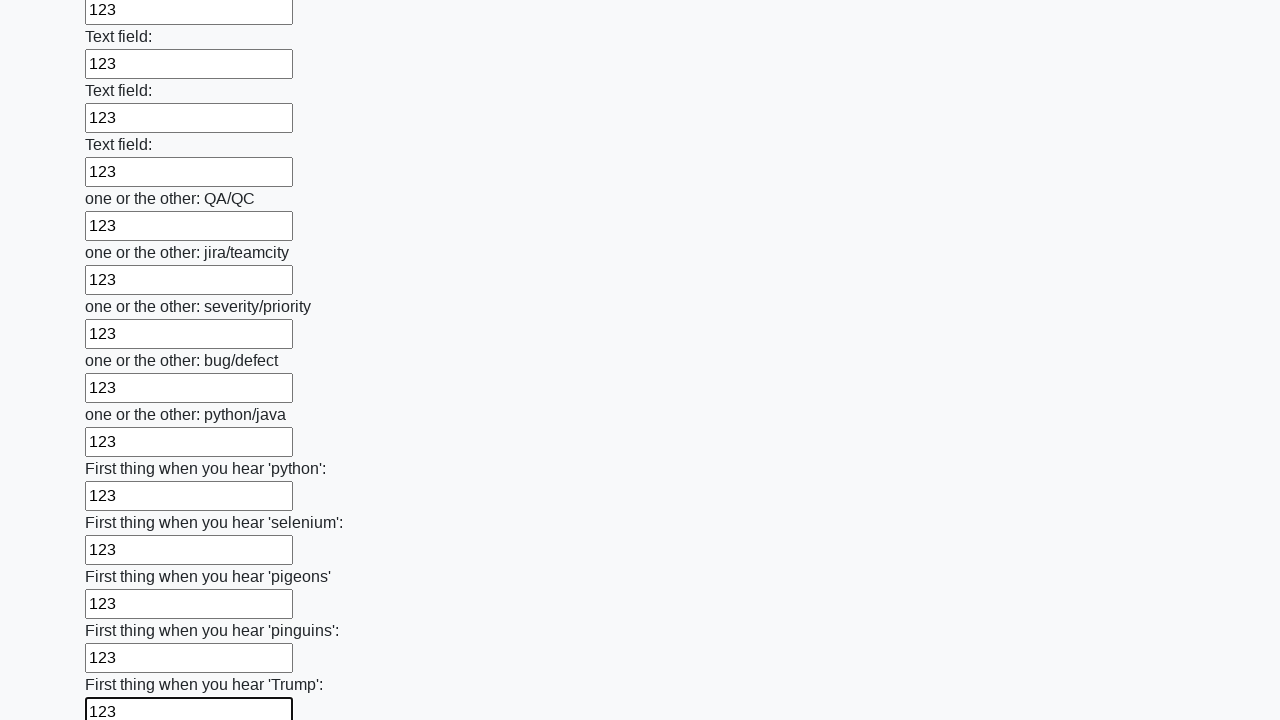

Filled input field with '123' on input >> nth=97
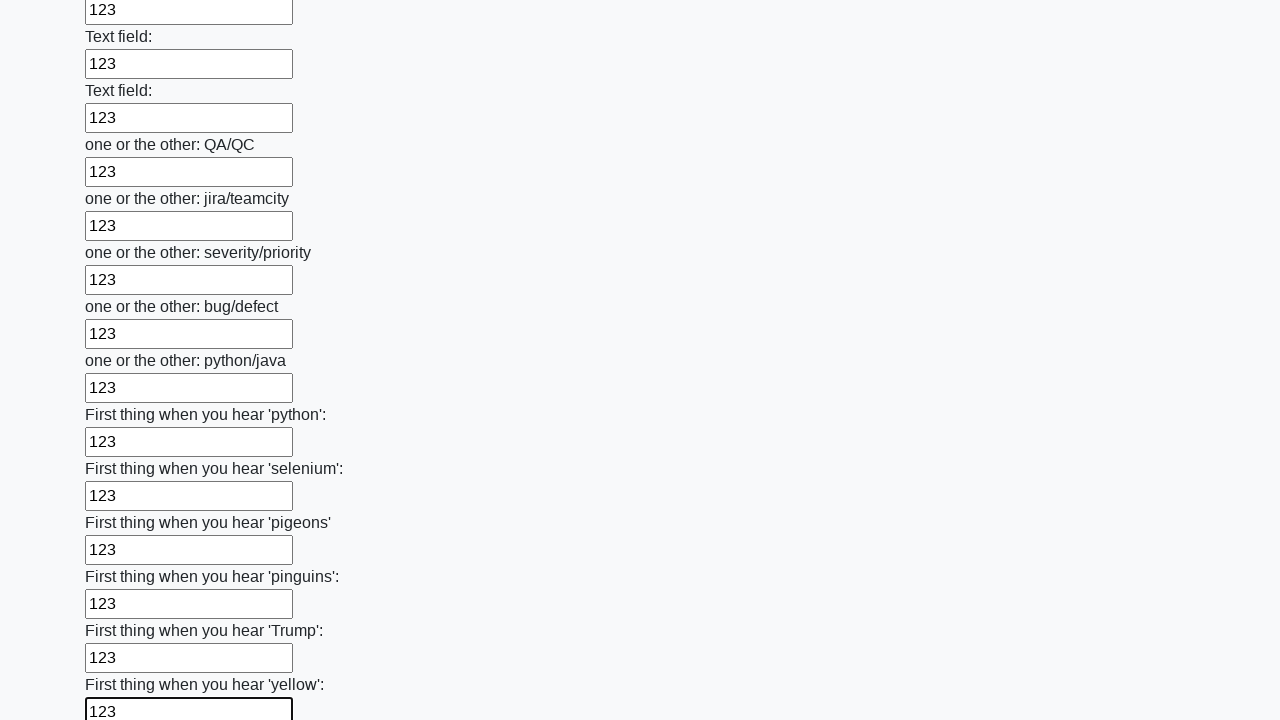

Filled input field with '123' on input >> nth=98
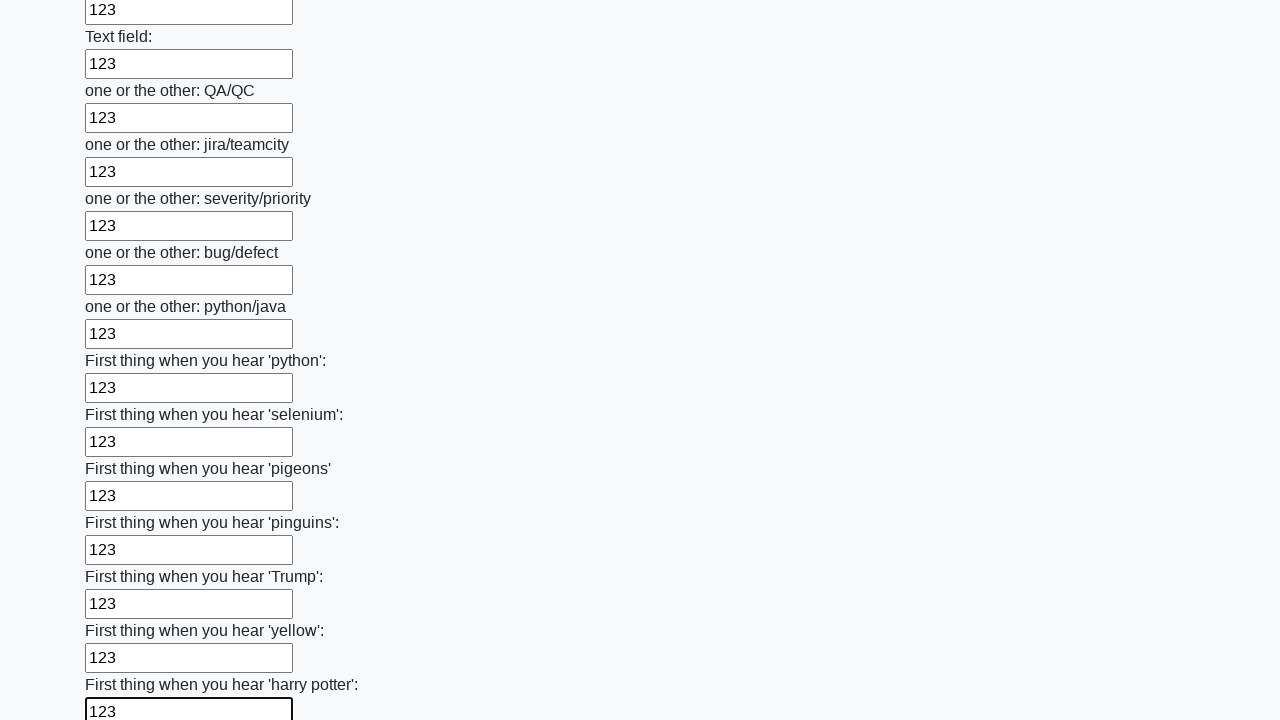

Filled input field with '123' on input >> nth=99
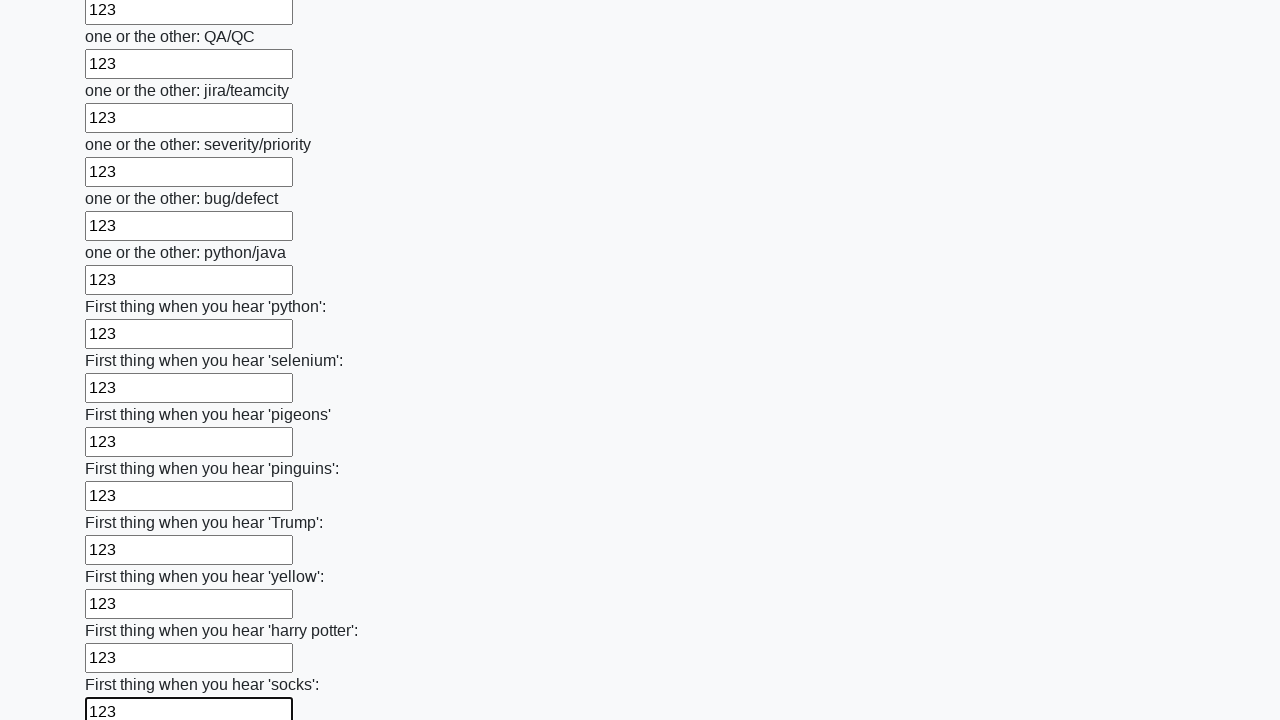

Clicked the submit button at (123, 611) on button.btn
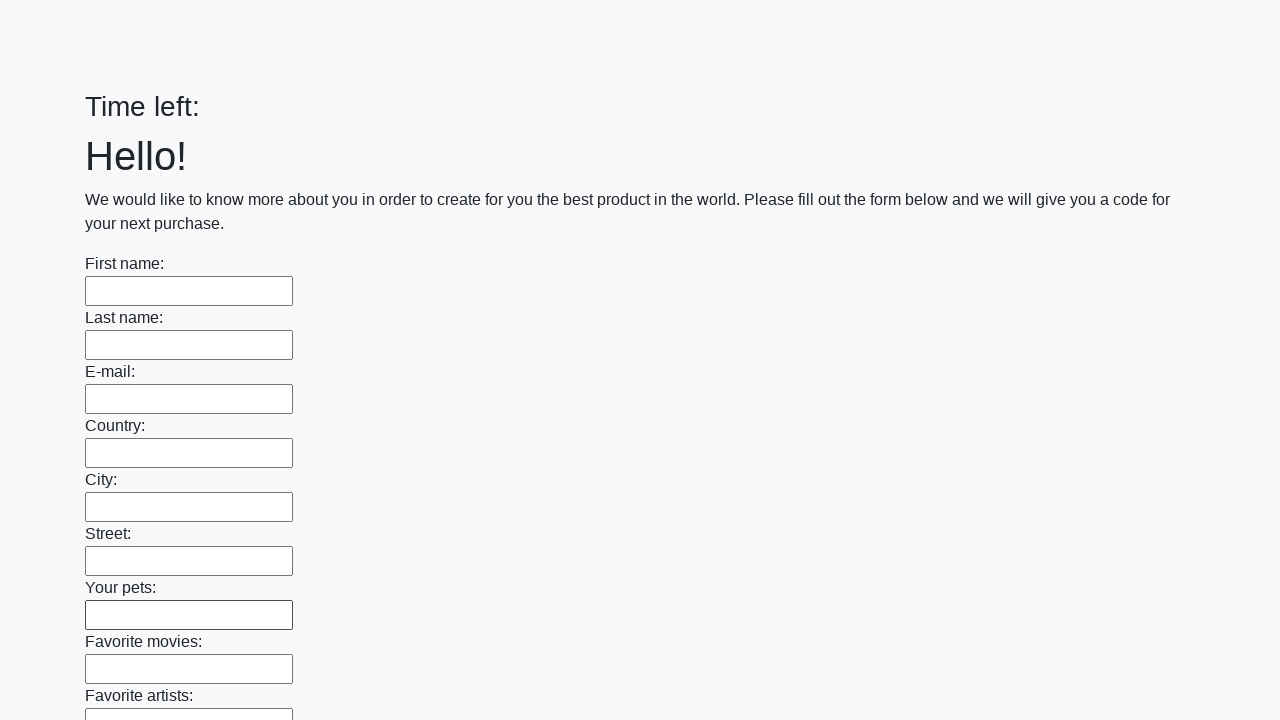

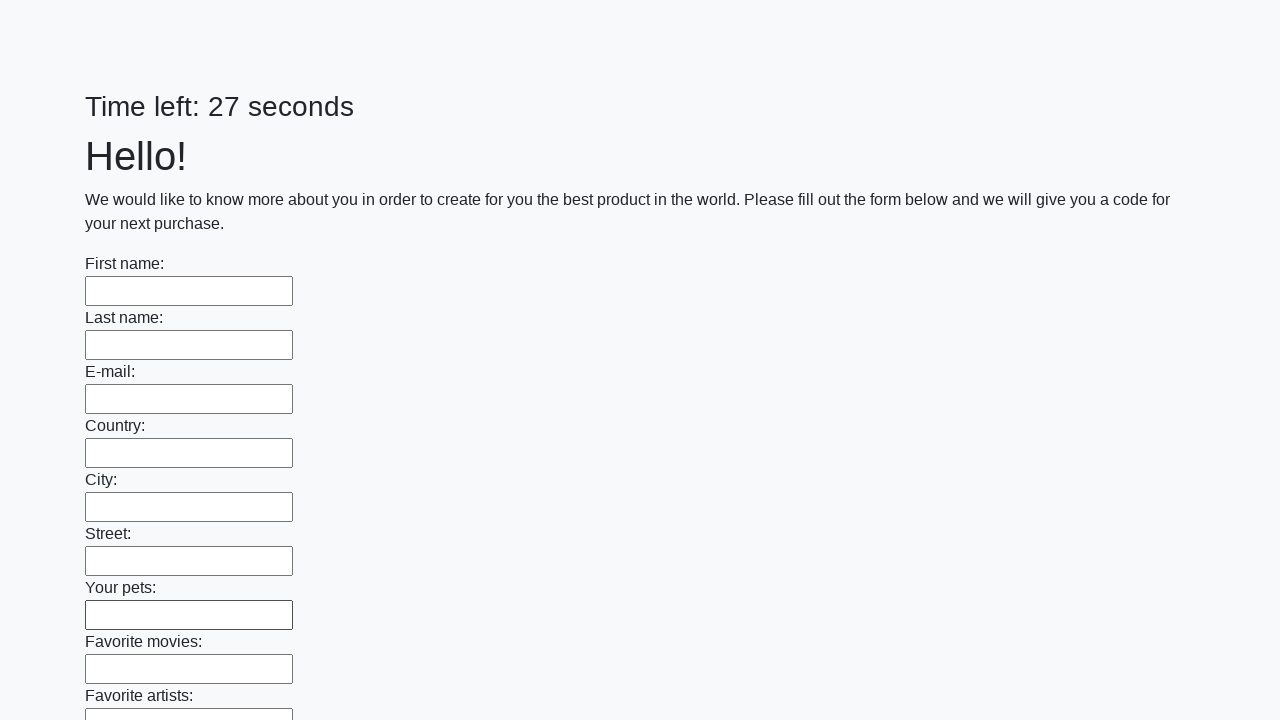